Tests filling out a large form by entering text into all input fields and clicking the submit button.

Starting URL: http://suninjuly.github.io/huge_form.html

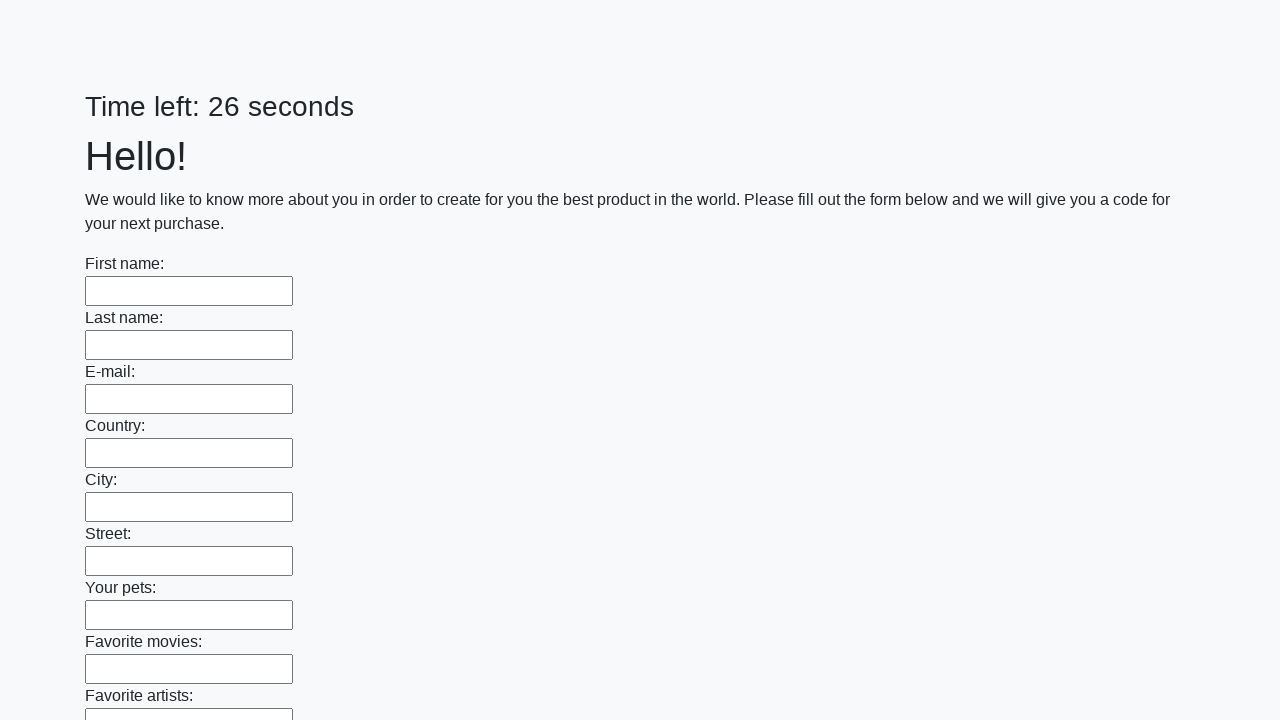

Filled an input field with 'q' on input >> nth=0
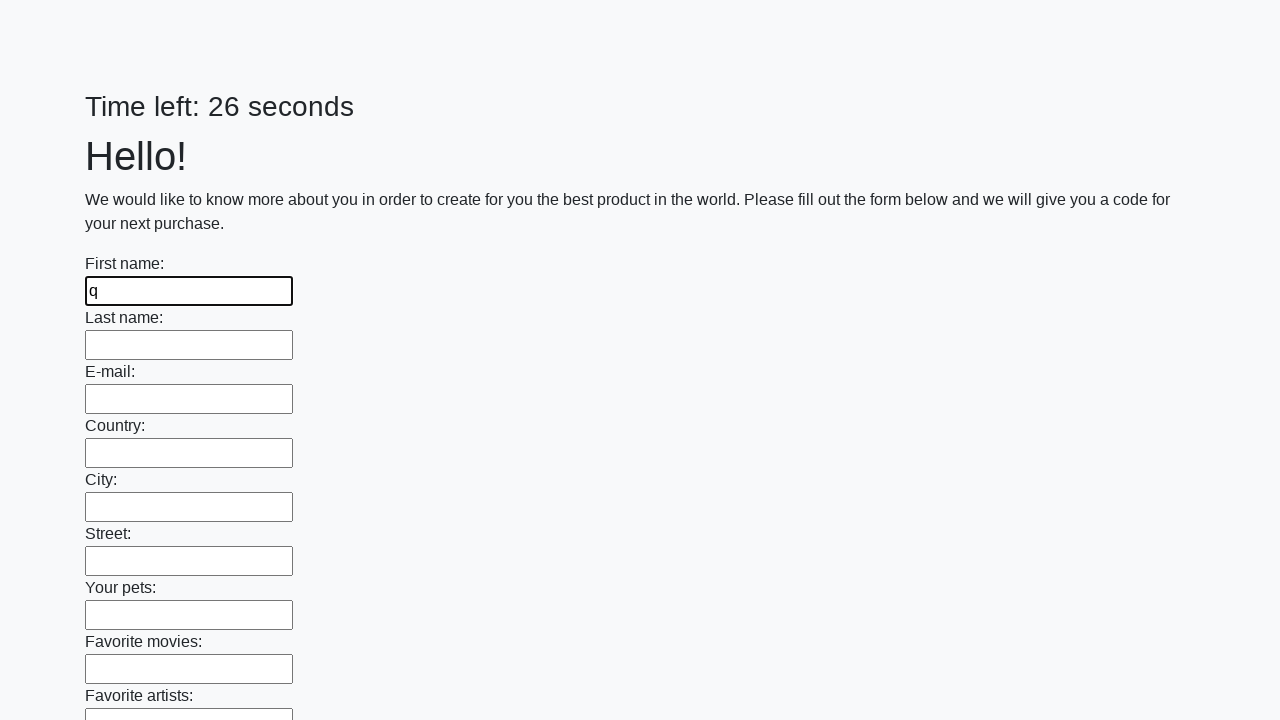

Filled an input field with 'q' on input >> nth=1
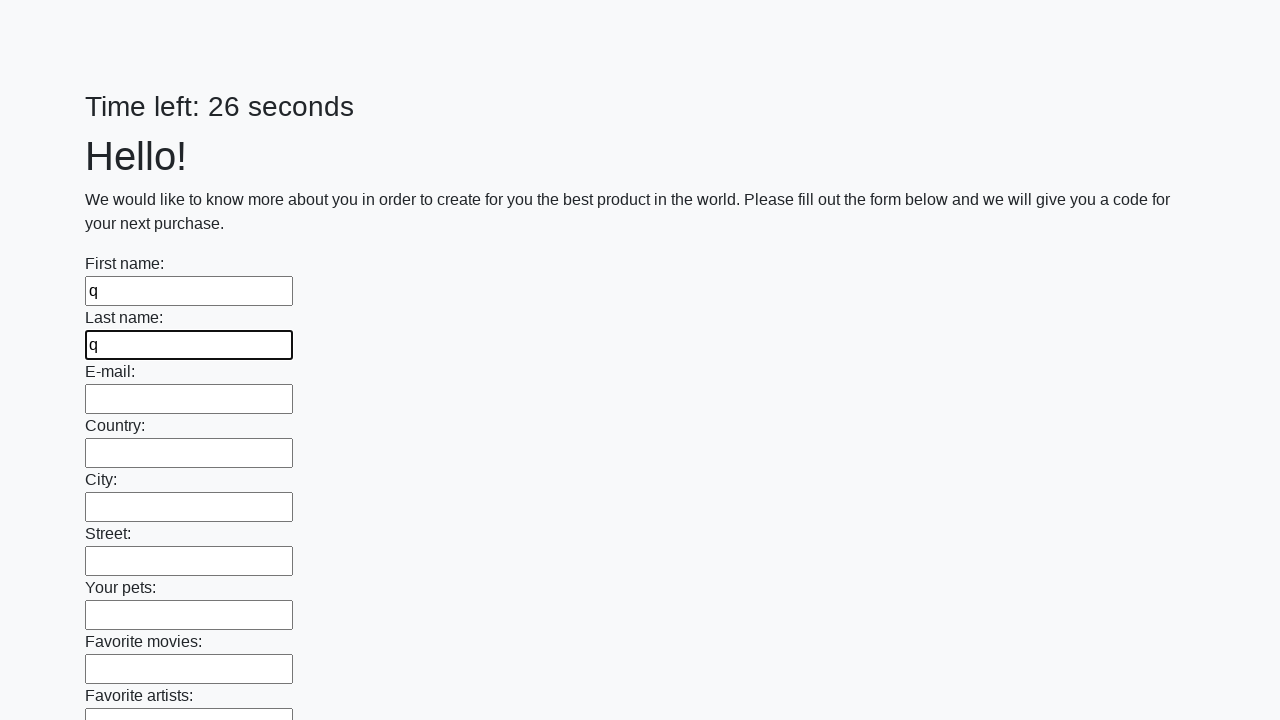

Filled an input field with 'q' on input >> nth=2
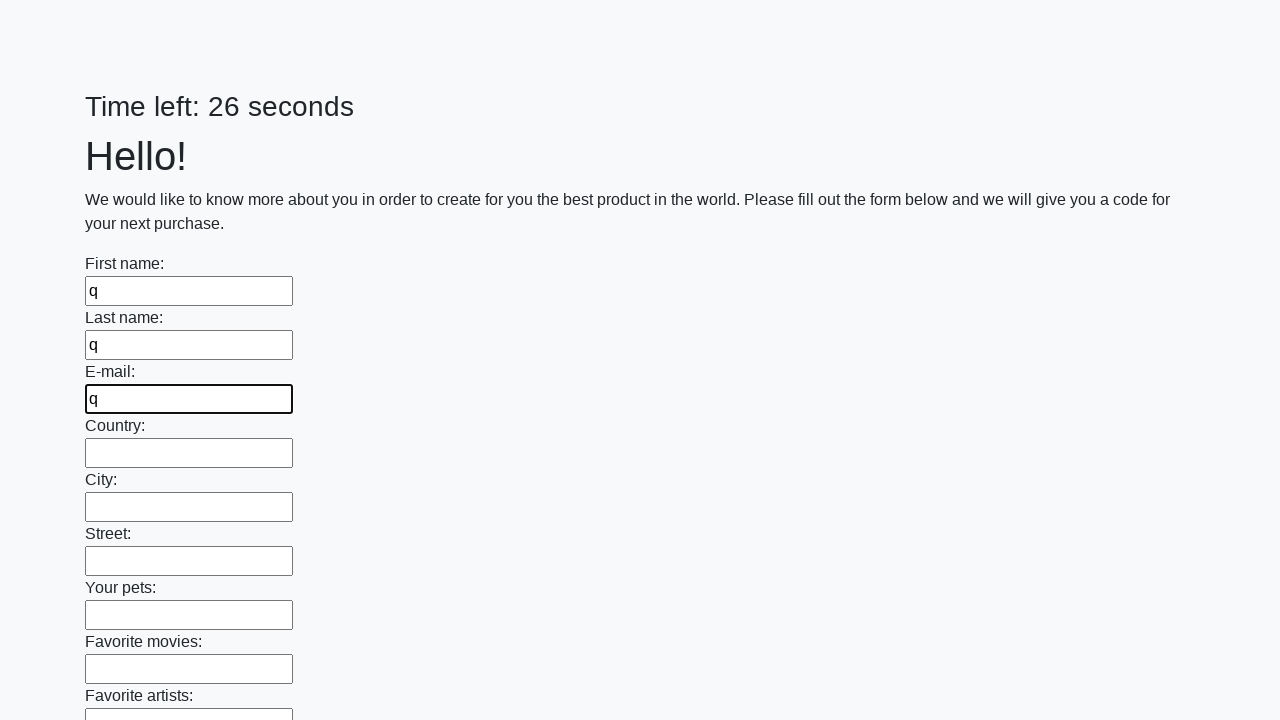

Filled an input field with 'q' on input >> nth=3
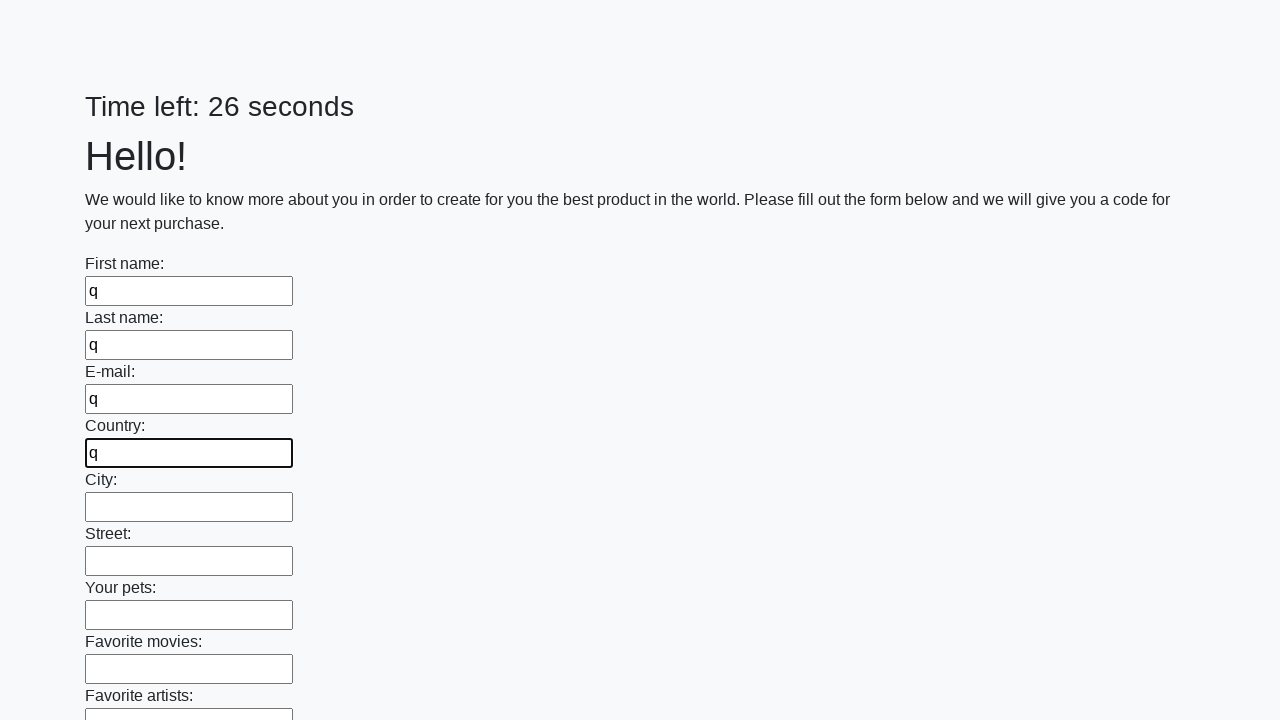

Filled an input field with 'q' on input >> nth=4
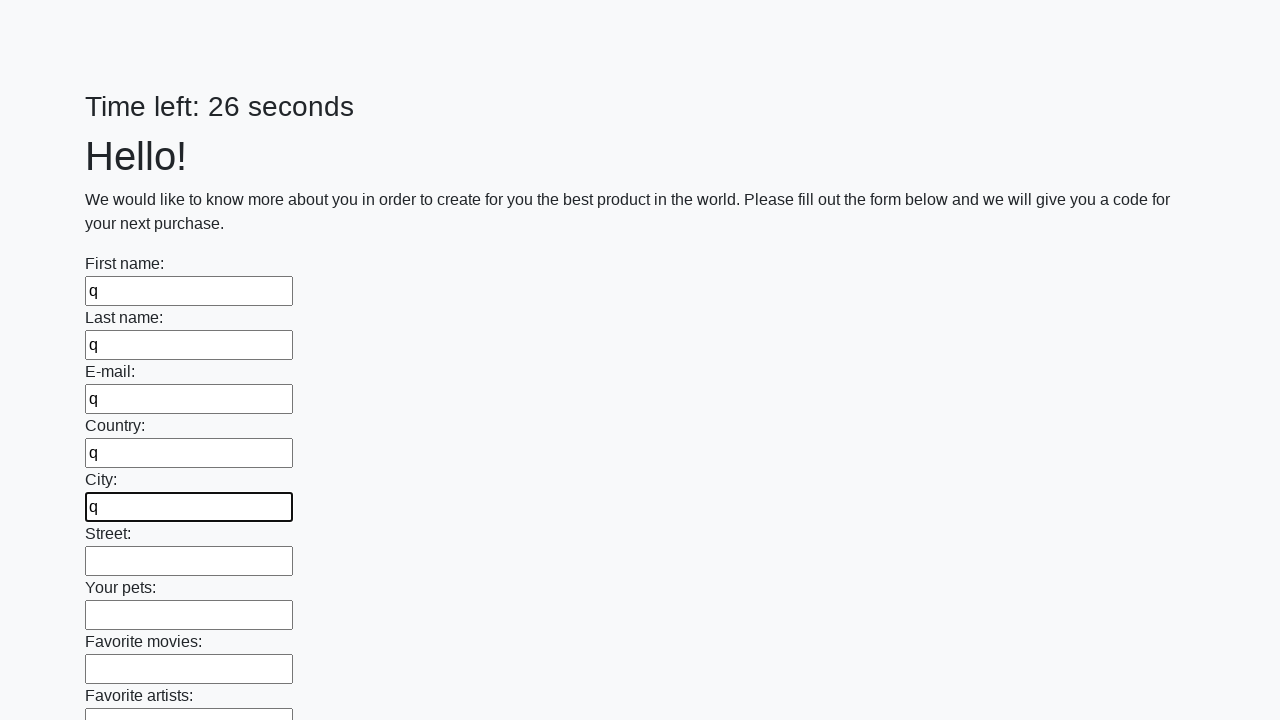

Filled an input field with 'q' on input >> nth=5
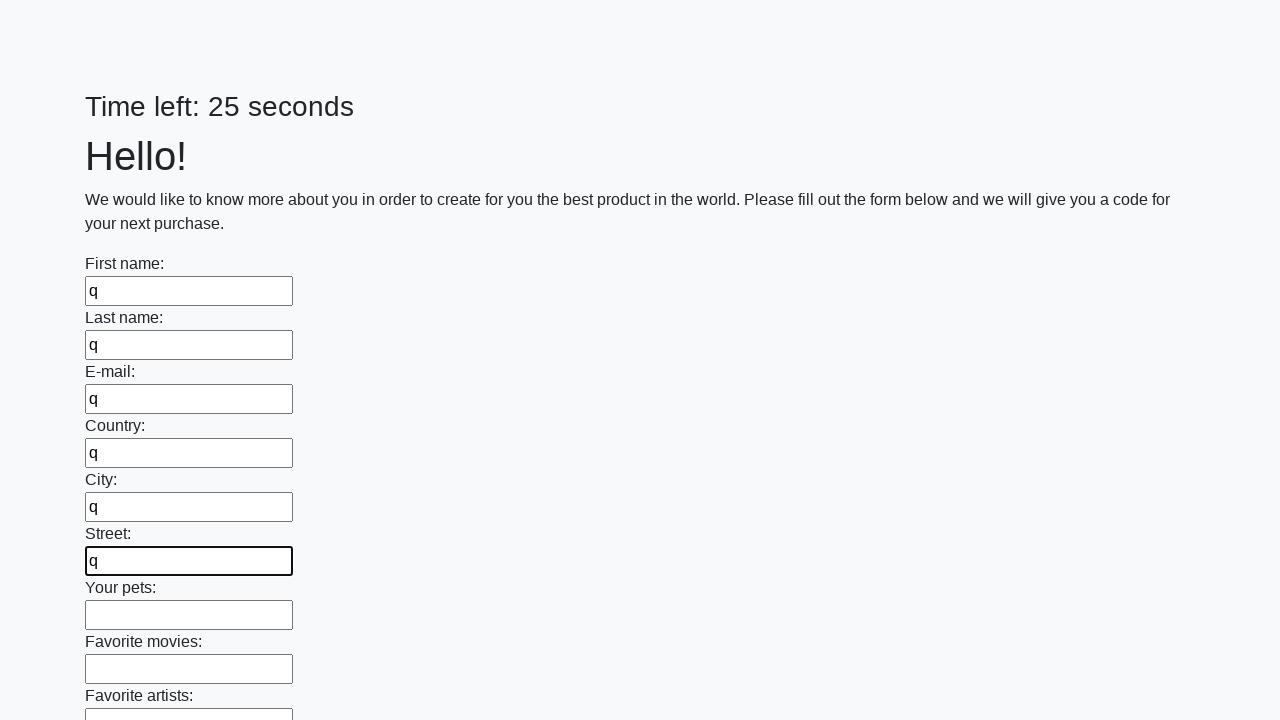

Filled an input field with 'q' on input >> nth=6
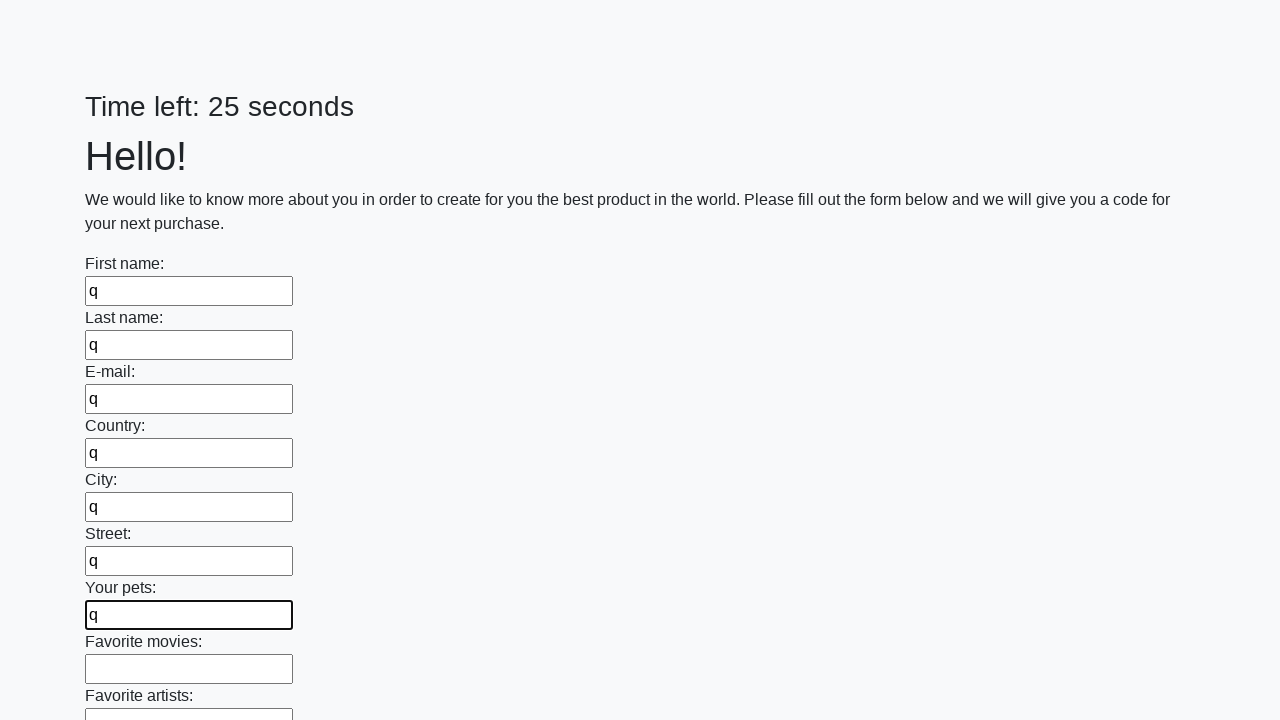

Filled an input field with 'q' on input >> nth=7
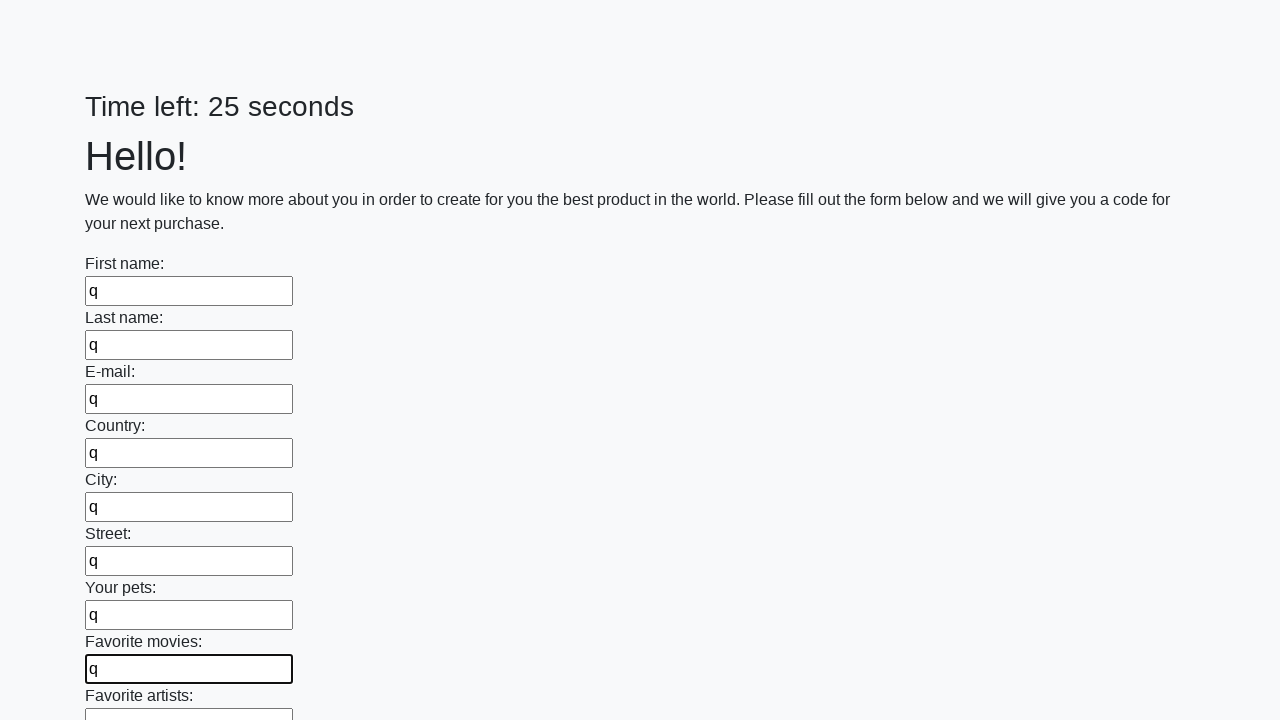

Filled an input field with 'q' on input >> nth=8
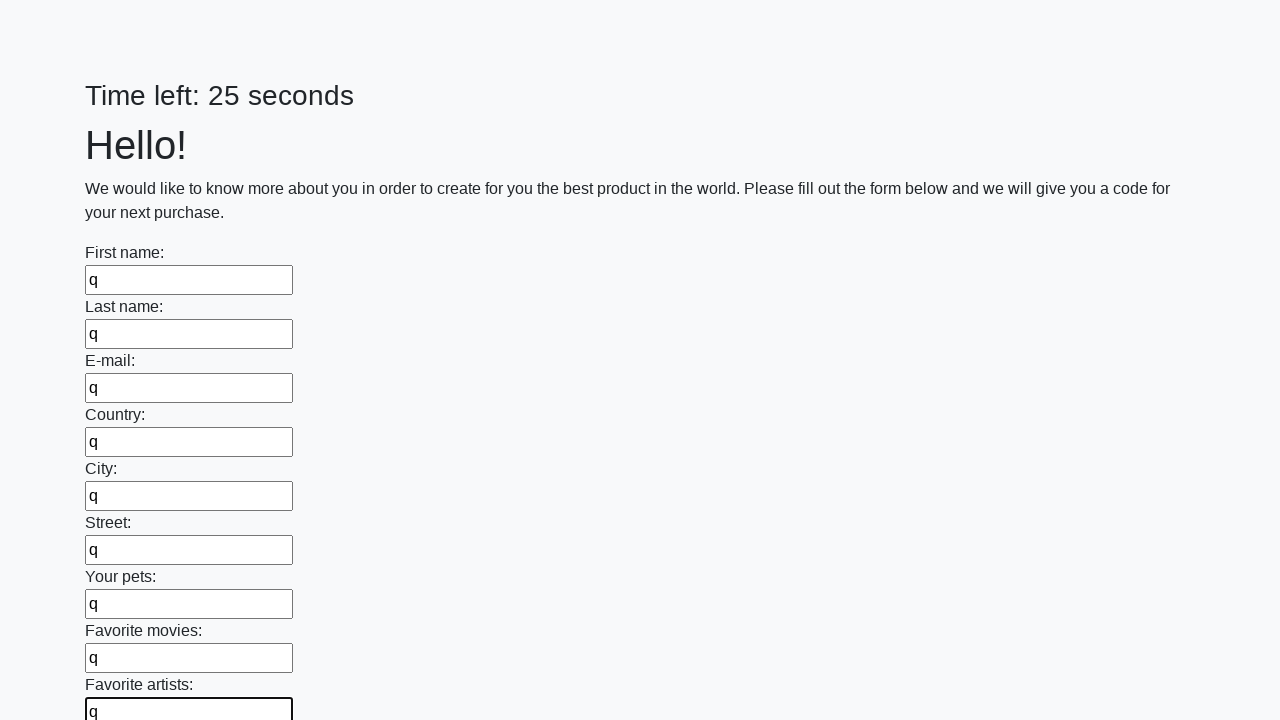

Filled an input field with 'q' on input >> nth=9
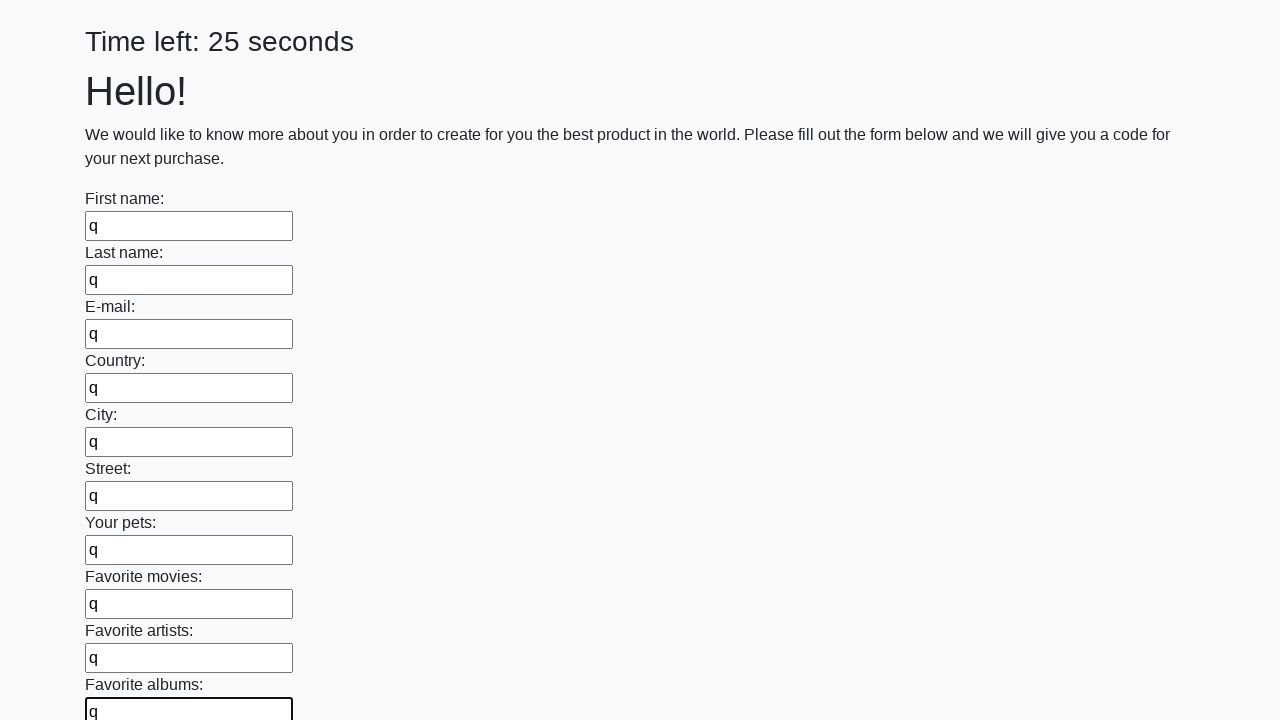

Filled an input field with 'q' on input >> nth=10
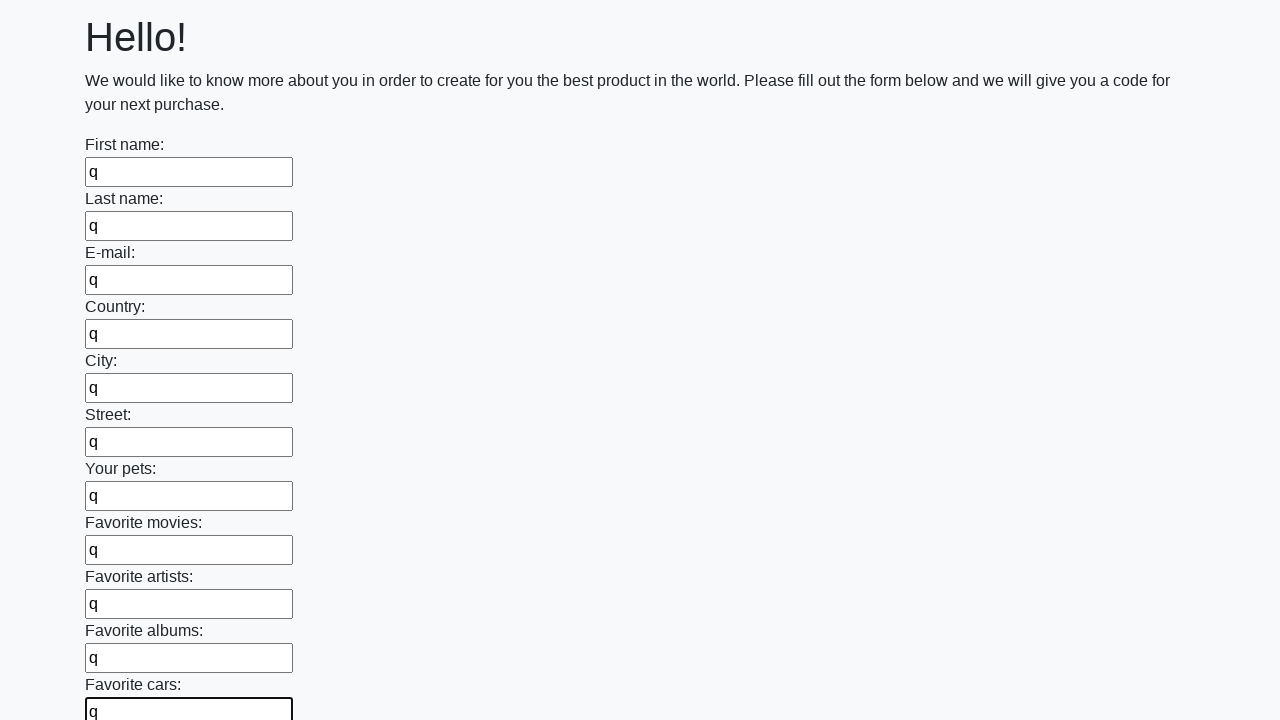

Filled an input field with 'q' on input >> nth=11
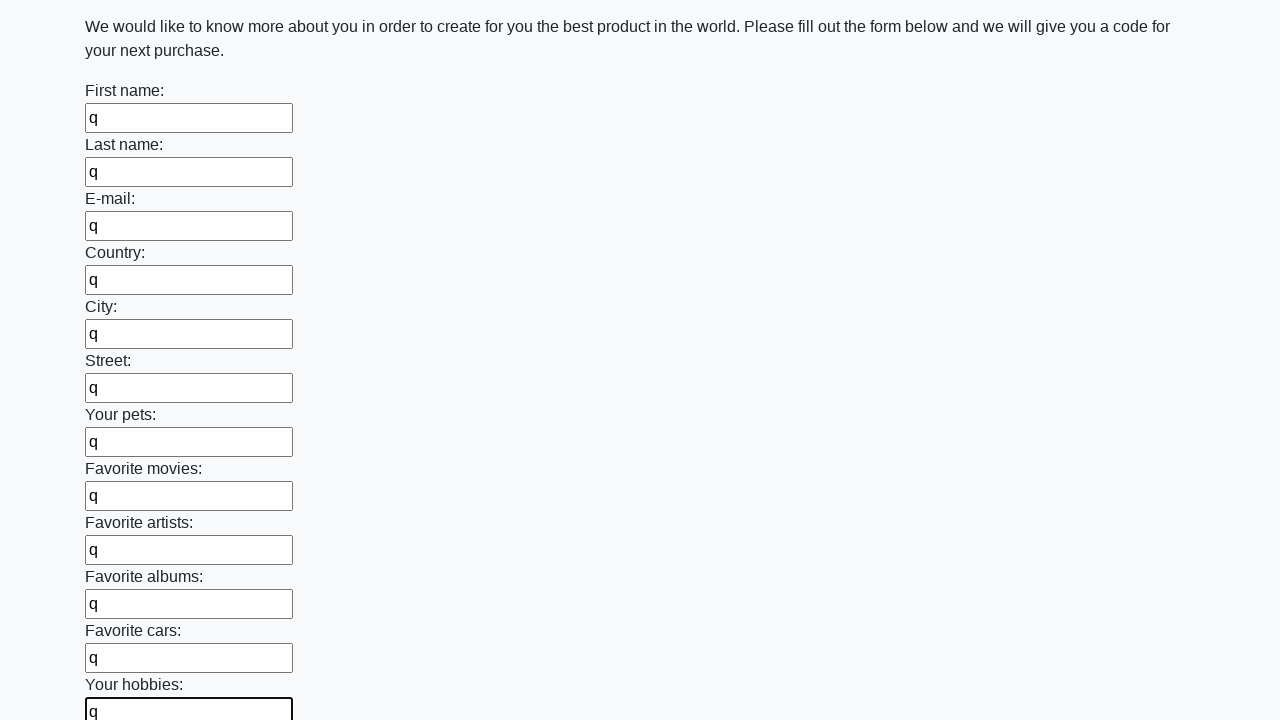

Filled an input field with 'q' on input >> nth=12
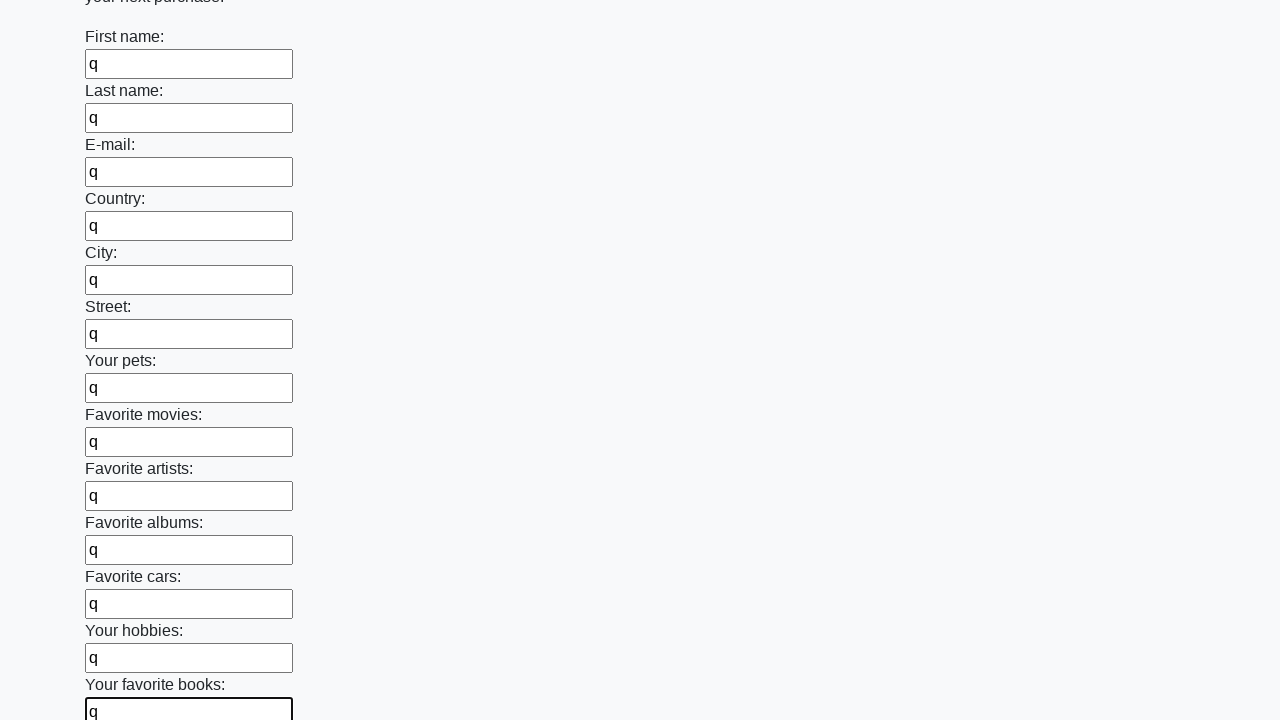

Filled an input field with 'q' on input >> nth=13
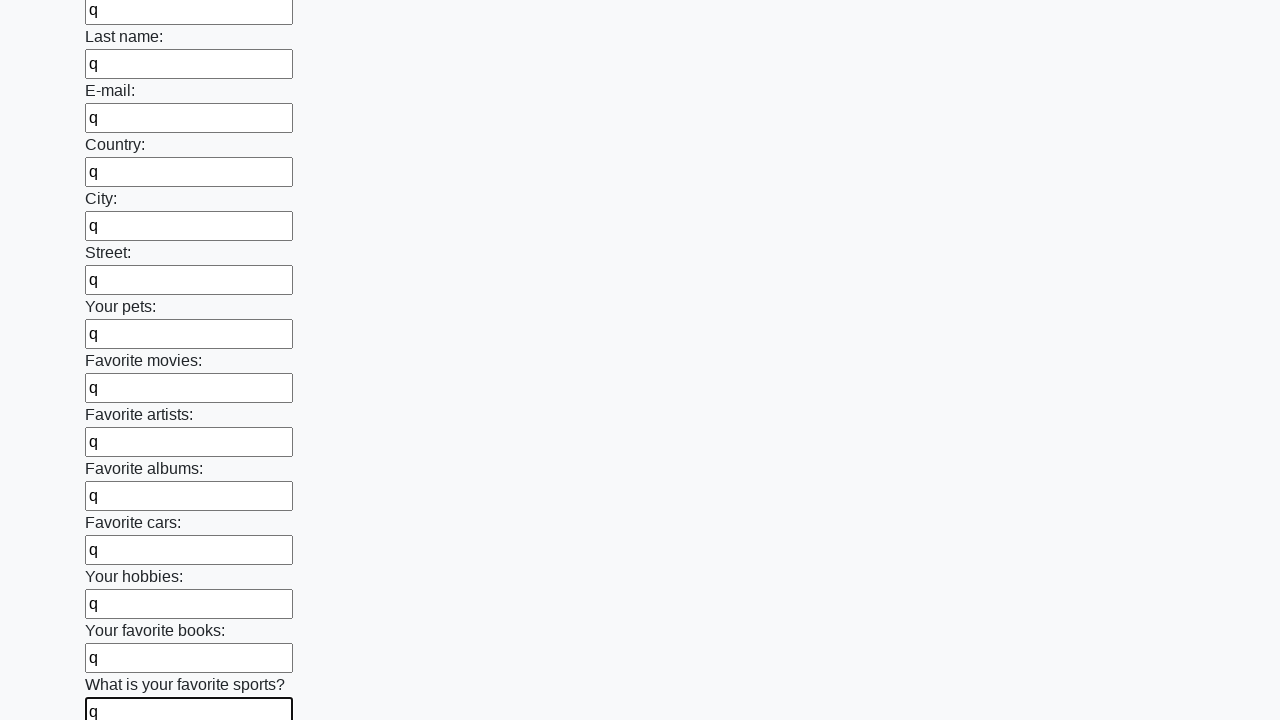

Filled an input field with 'q' on input >> nth=14
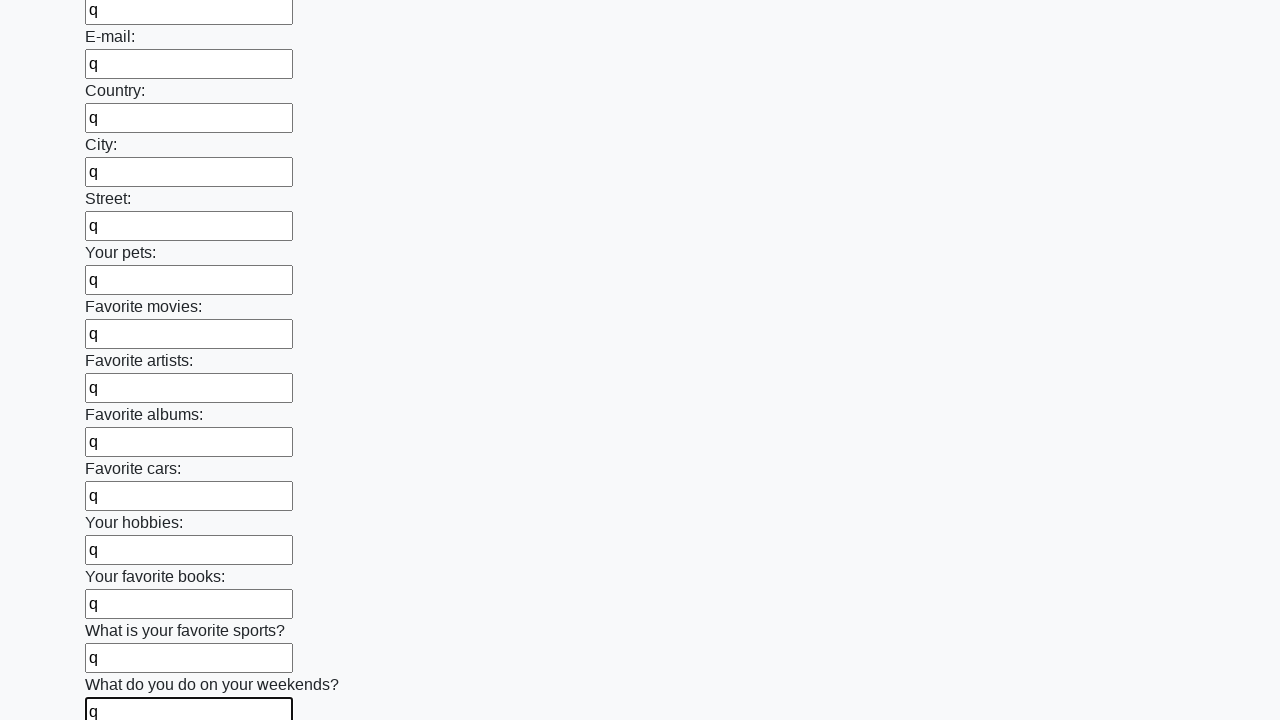

Filled an input field with 'q' on input >> nth=15
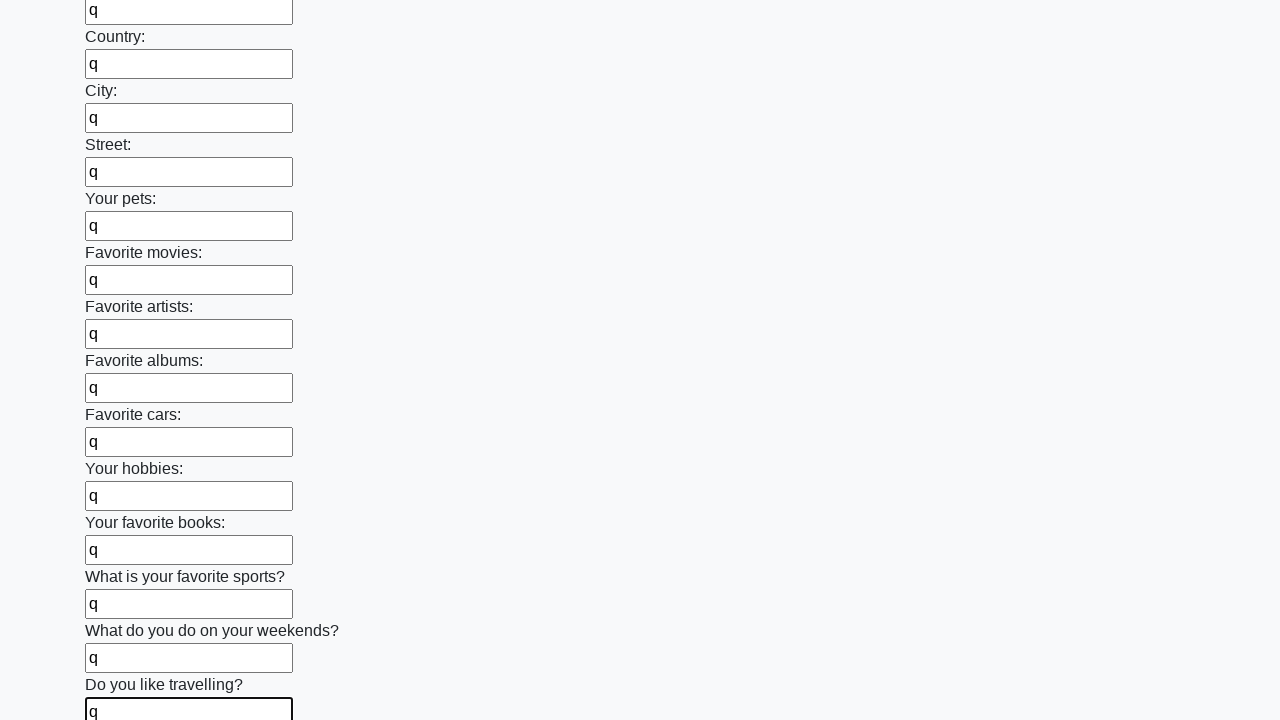

Filled an input field with 'q' on input >> nth=16
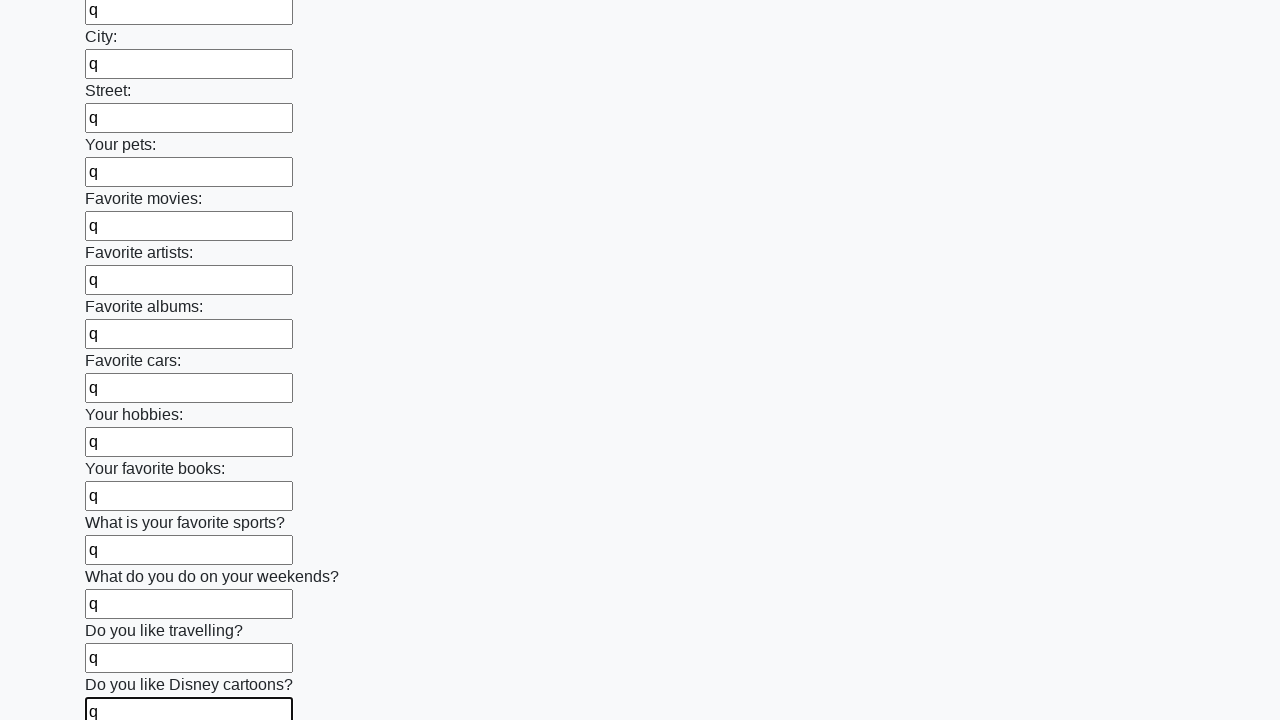

Filled an input field with 'q' on input >> nth=17
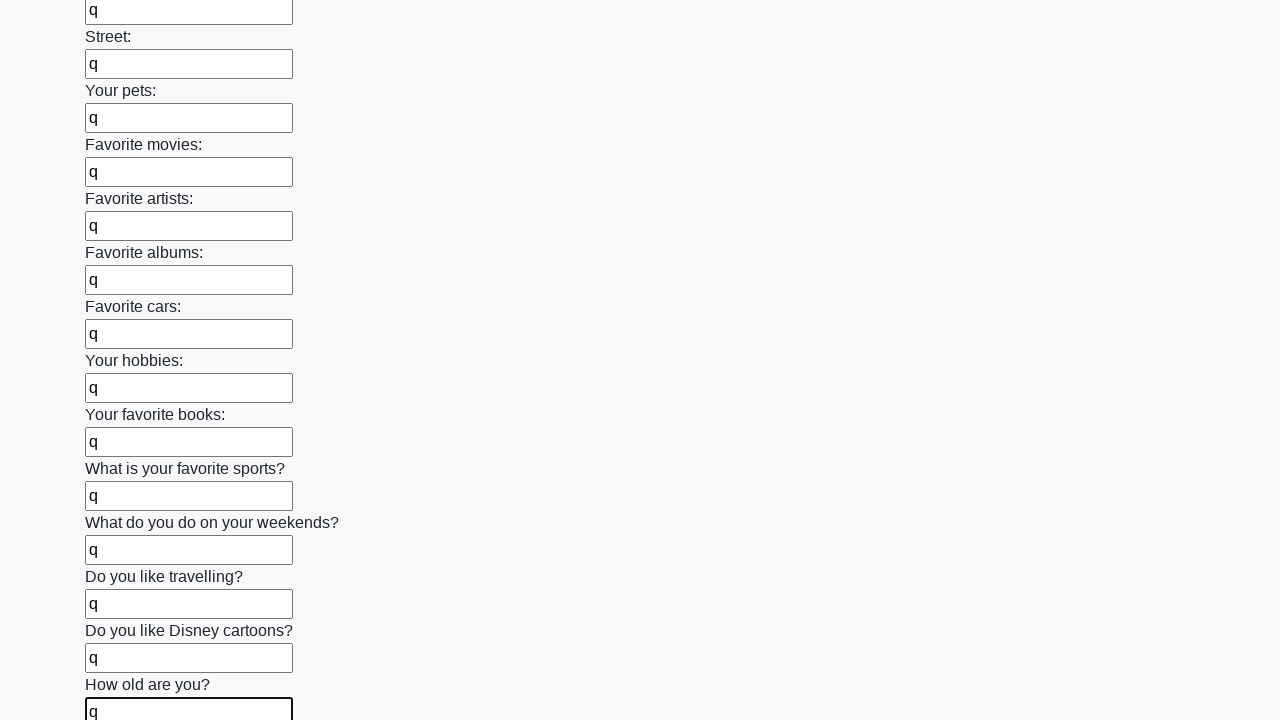

Filled an input field with 'q' on input >> nth=18
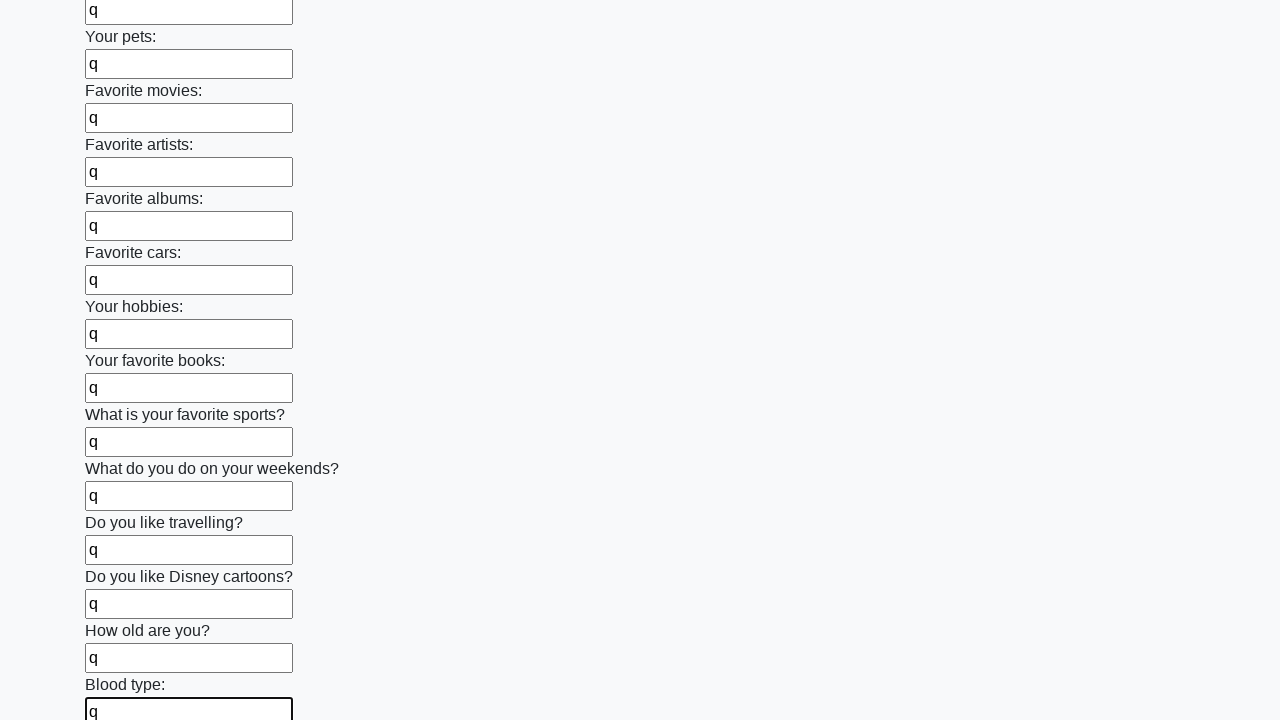

Filled an input field with 'q' on input >> nth=19
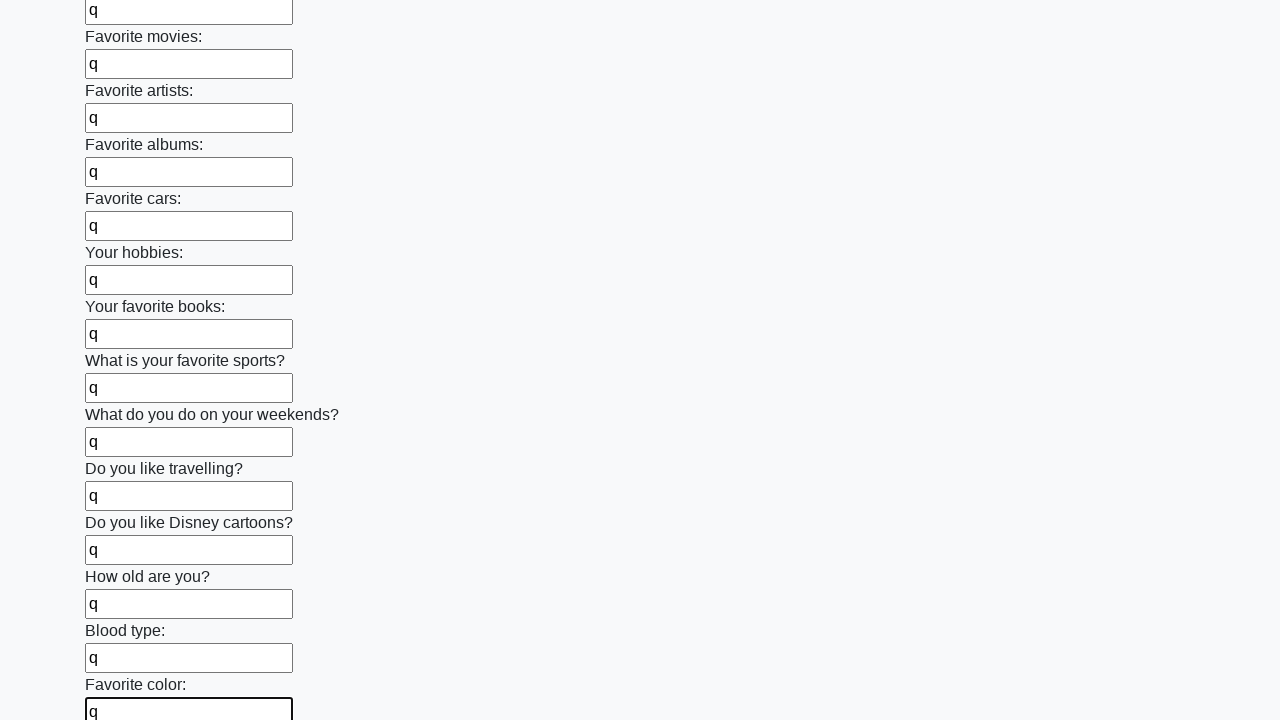

Filled an input field with 'q' on input >> nth=20
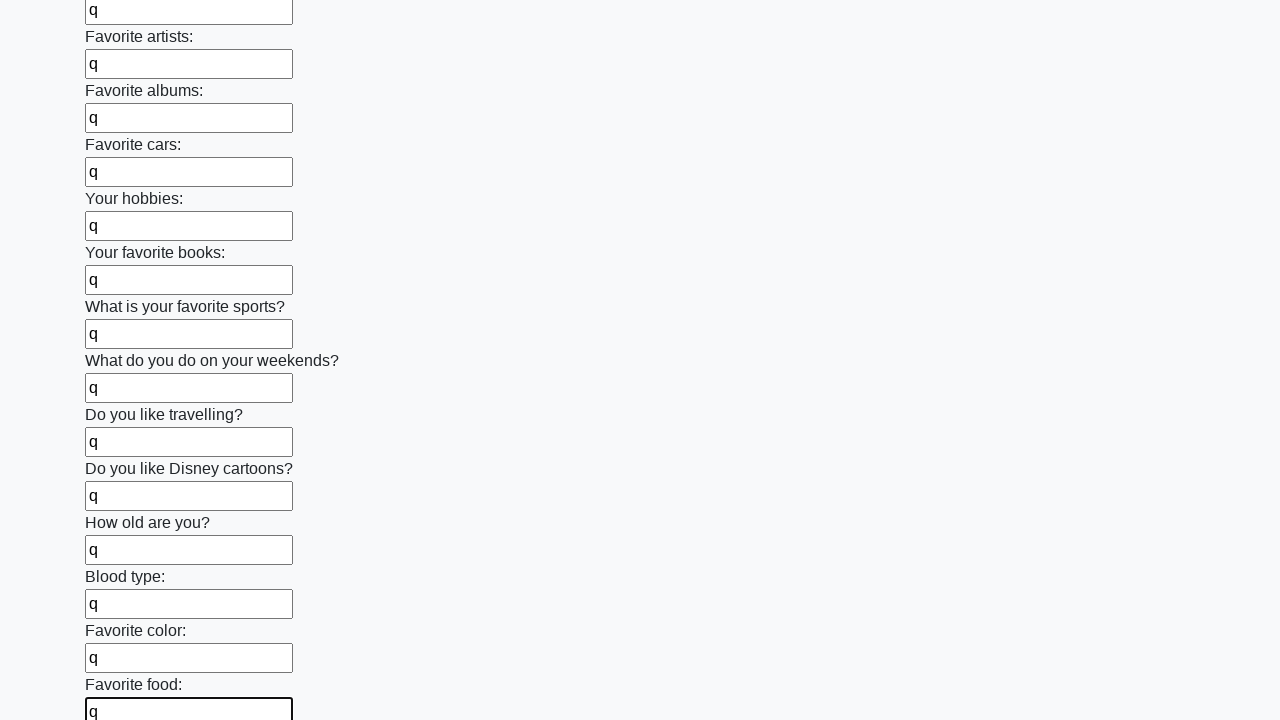

Filled an input field with 'q' on input >> nth=21
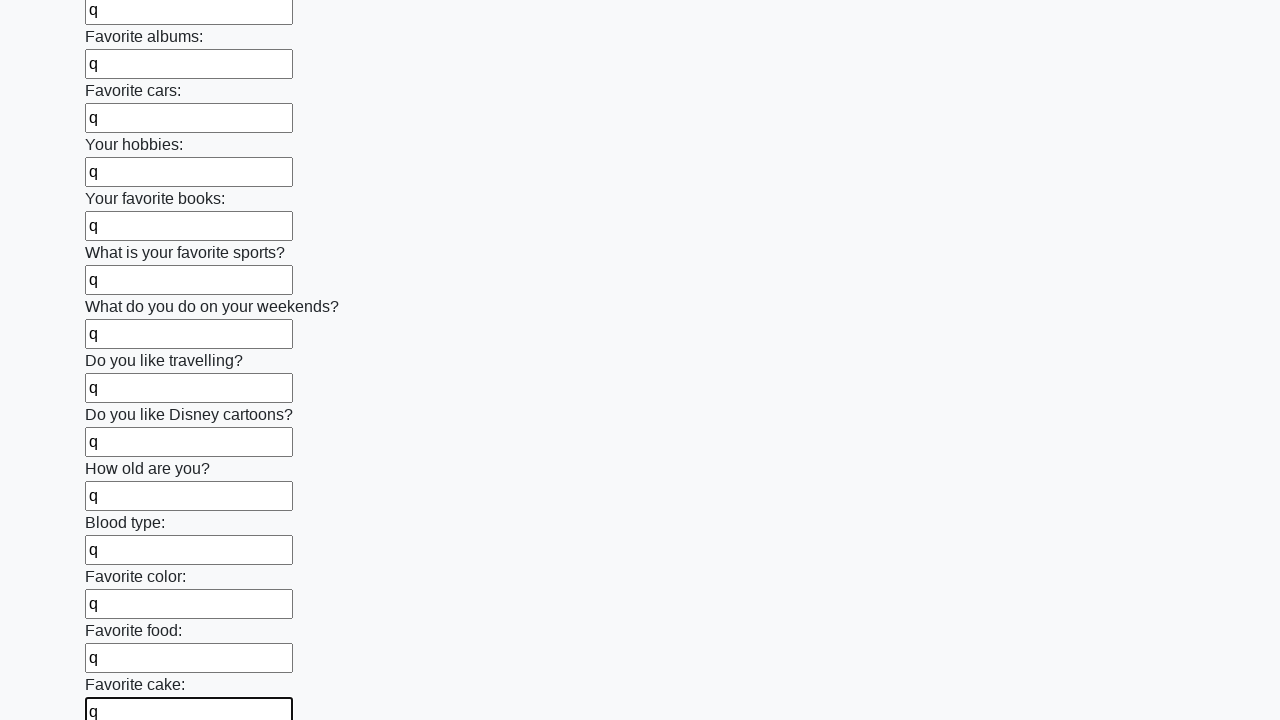

Filled an input field with 'q' on input >> nth=22
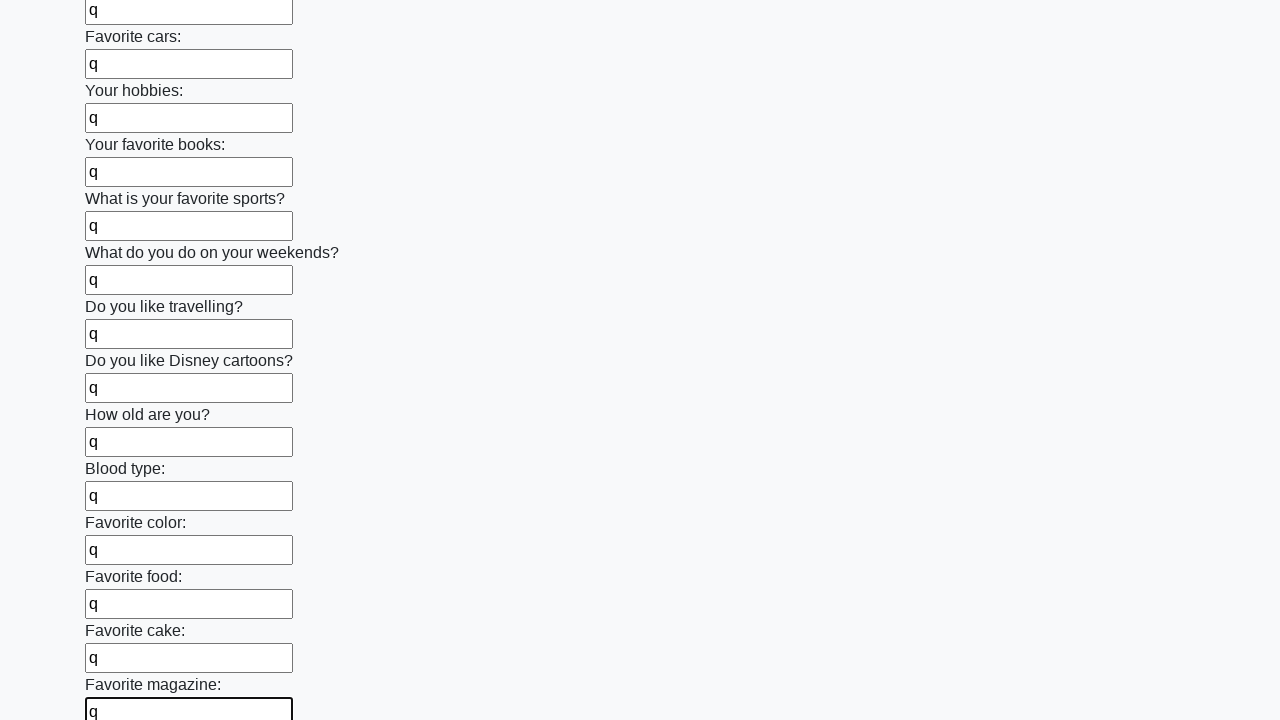

Filled an input field with 'q' on input >> nth=23
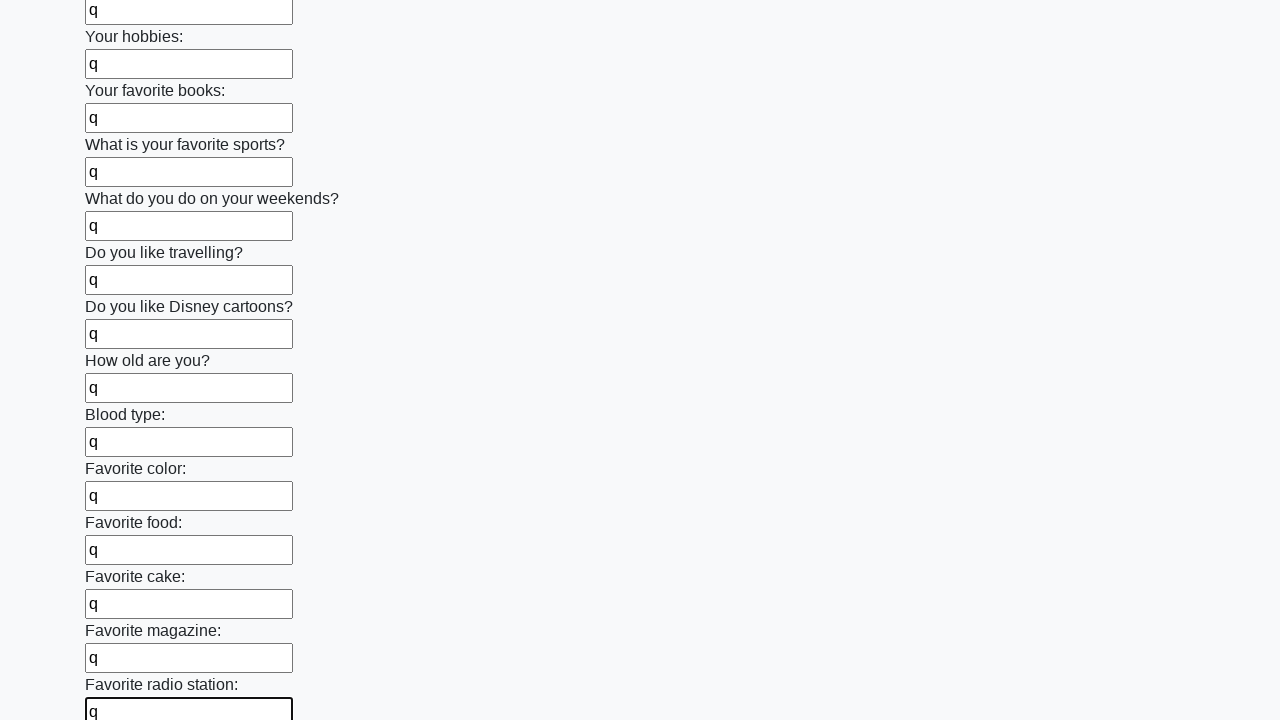

Filled an input field with 'q' on input >> nth=24
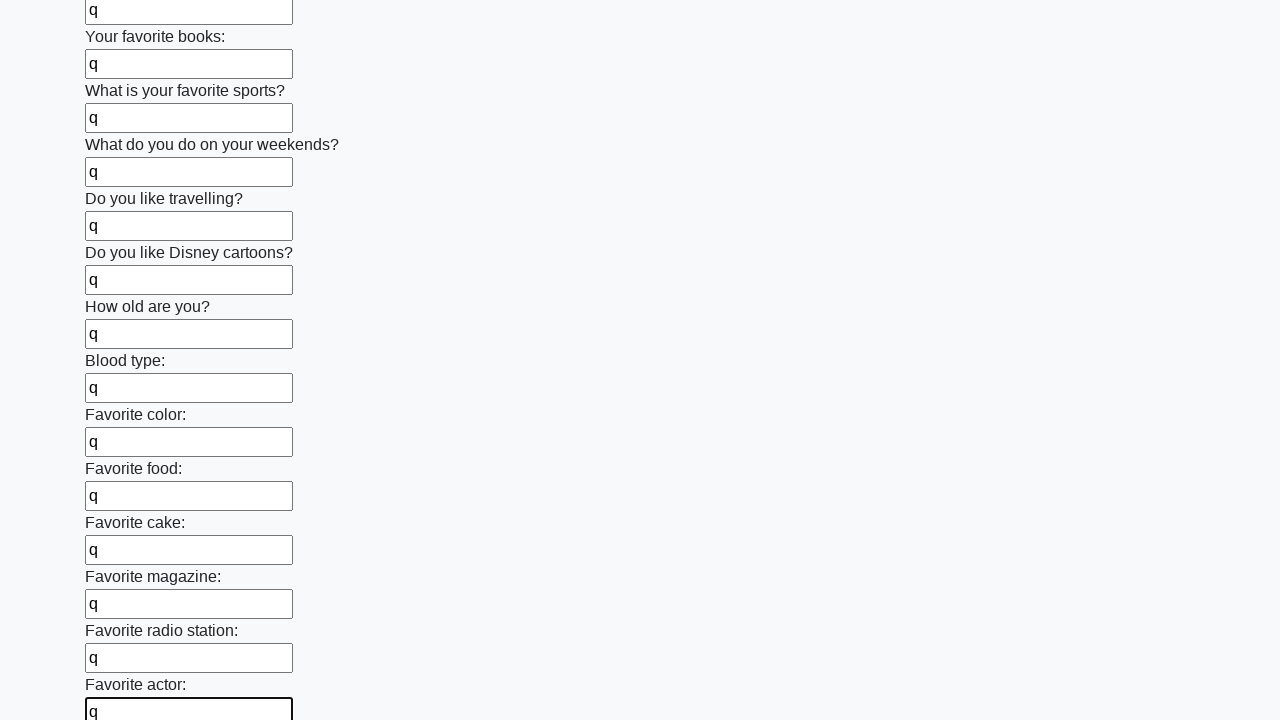

Filled an input field with 'q' on input >> nth=25
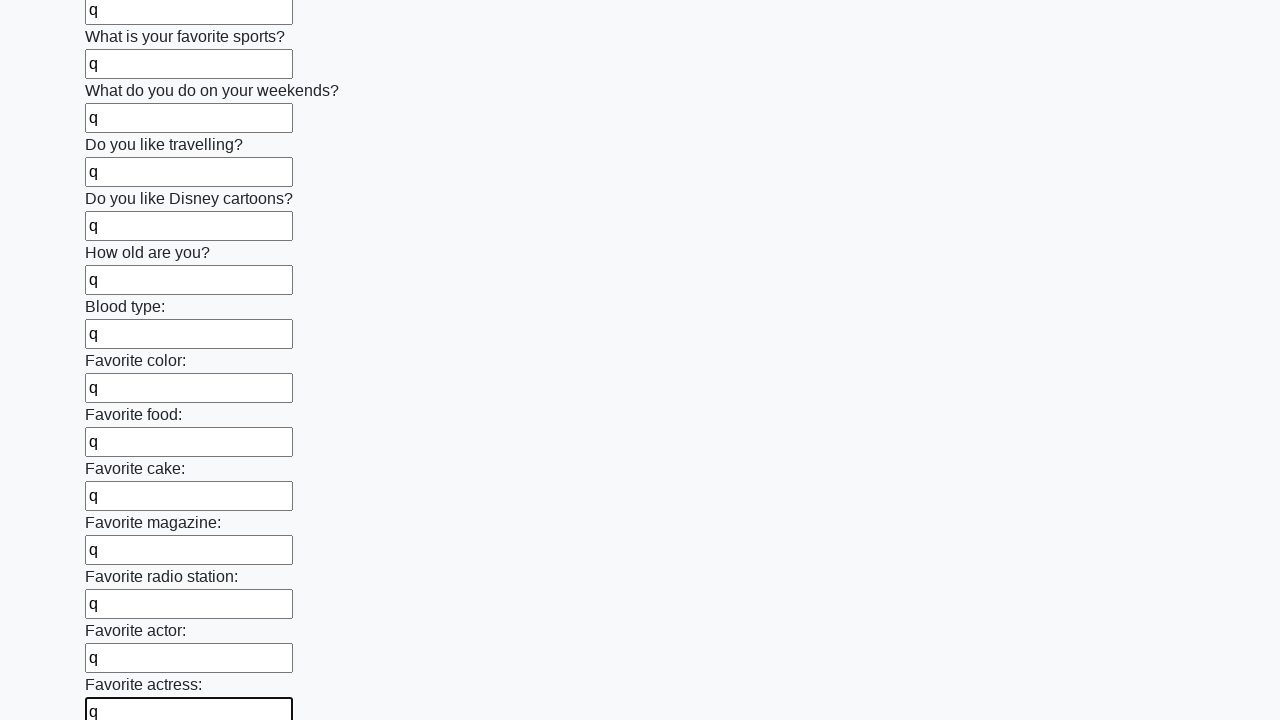

Filled an input field with 'q' on input >> nth=26
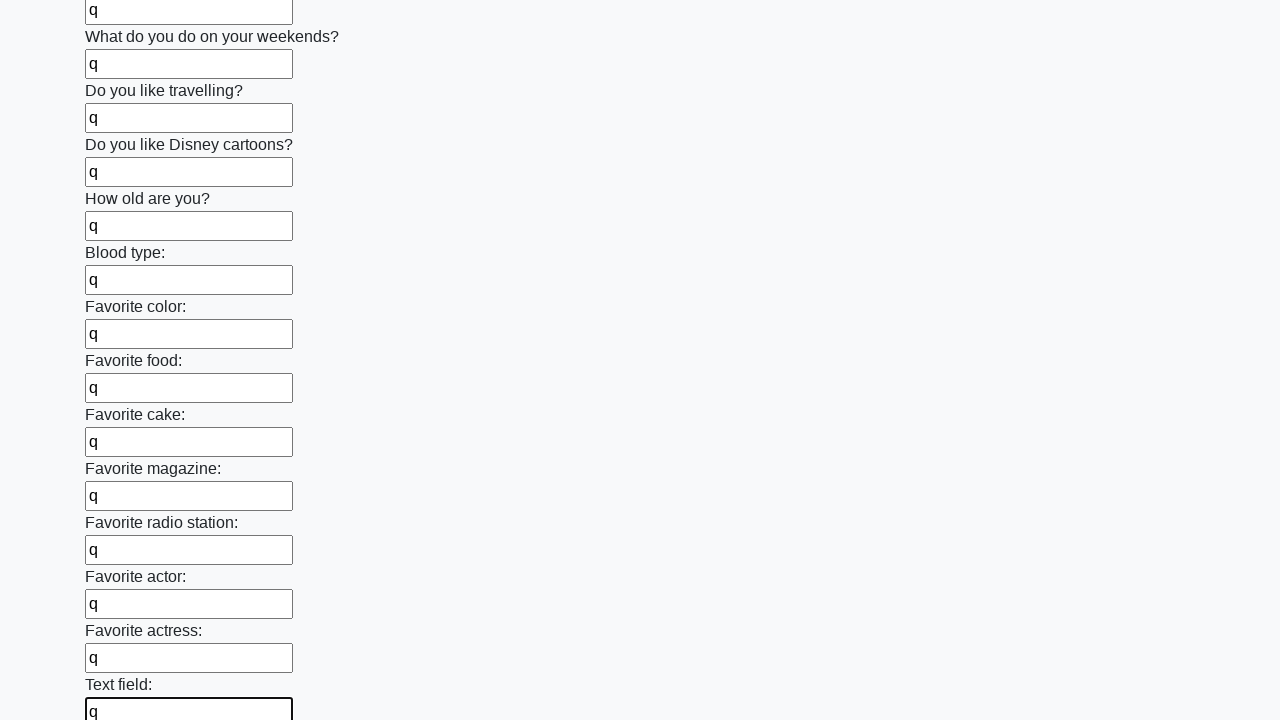

Filled an input field with 'q' on input >> nth=27
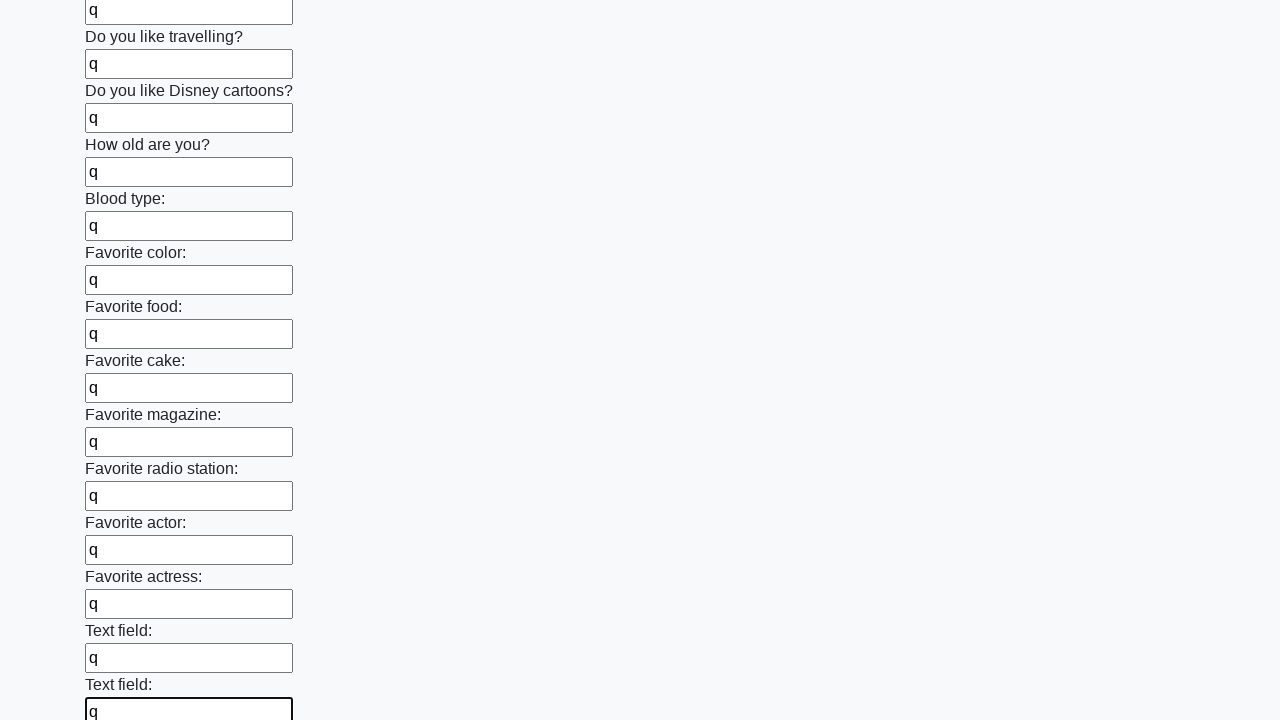

Filled an input field with 'q' on input >> nth=28
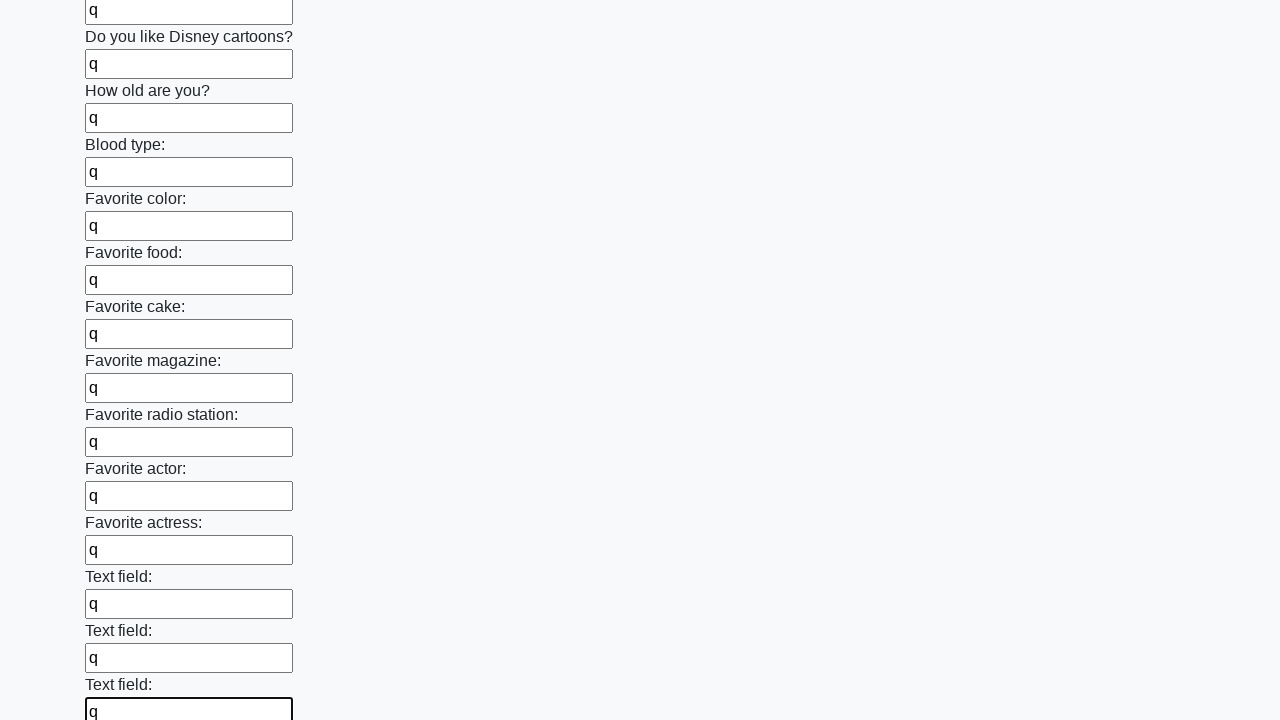

Filled an input field with 'q' on input >> nth=29
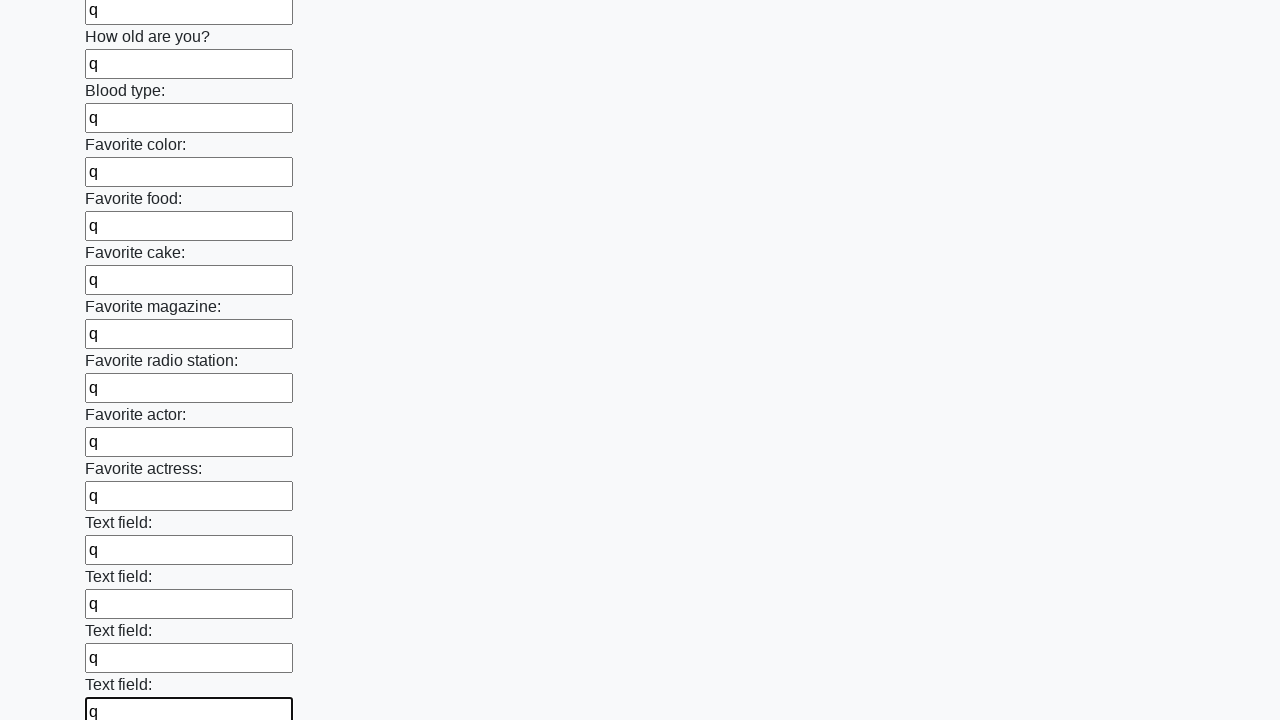

Filled an input field with 'q' on input >> nth=30
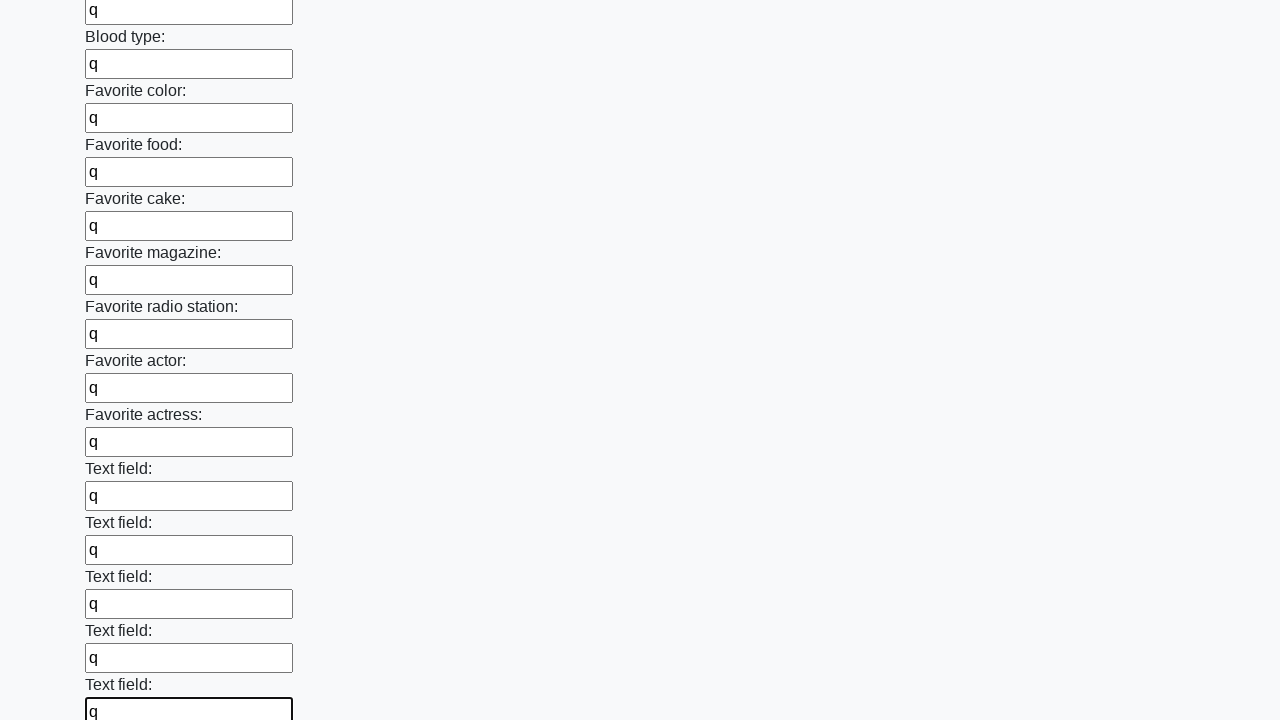

Filled an input field with 'q' on input >> nth=31
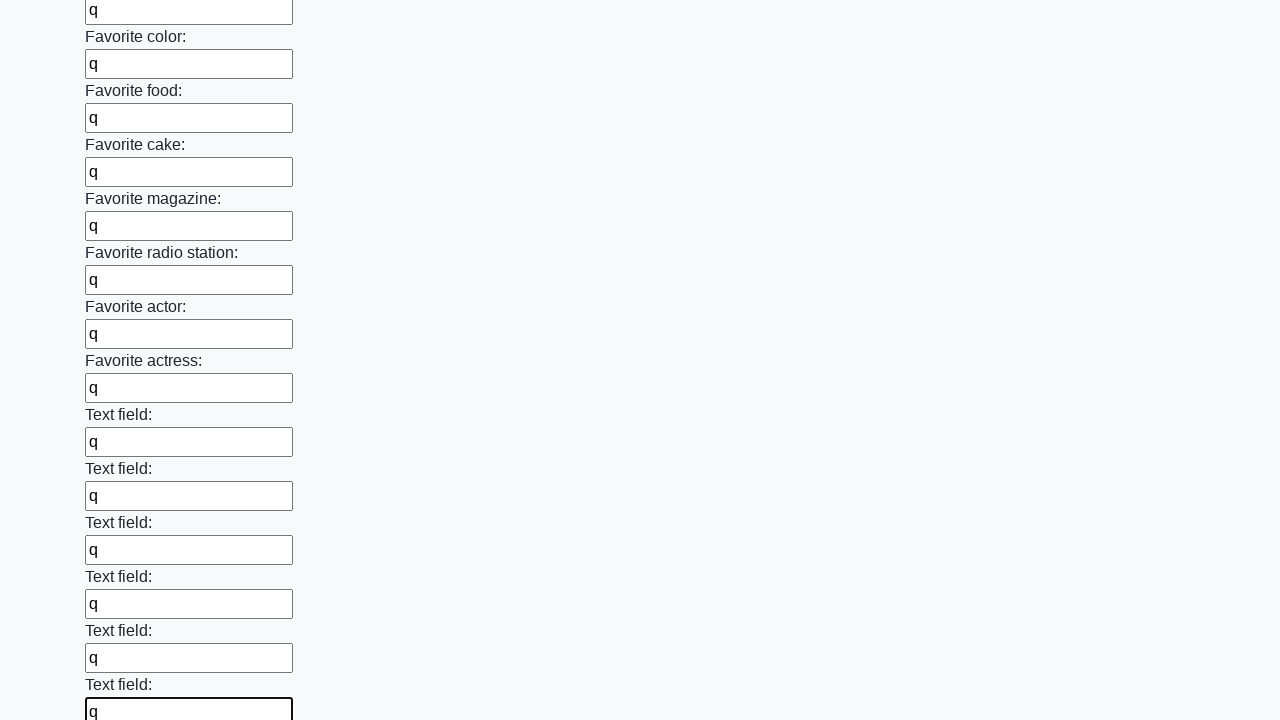

Filled an input field with 'q' on input >> nth=32
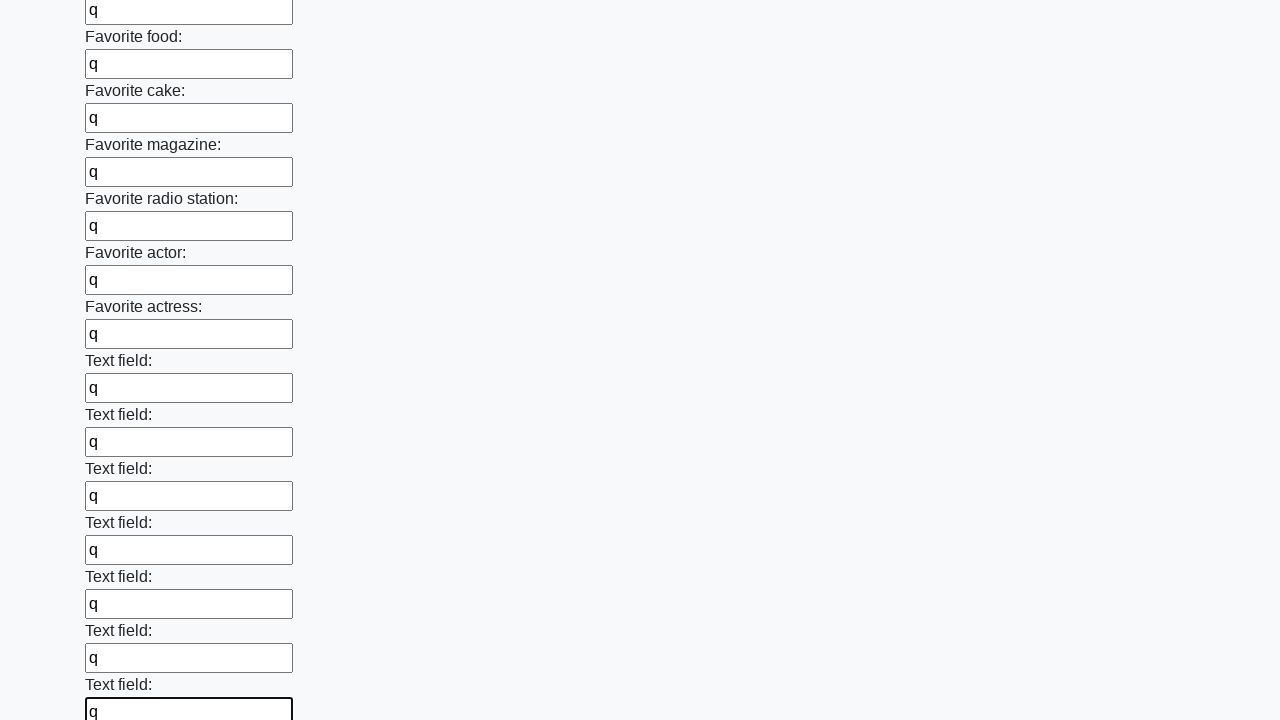

Filled an input field with 'q' on input >> nth=33
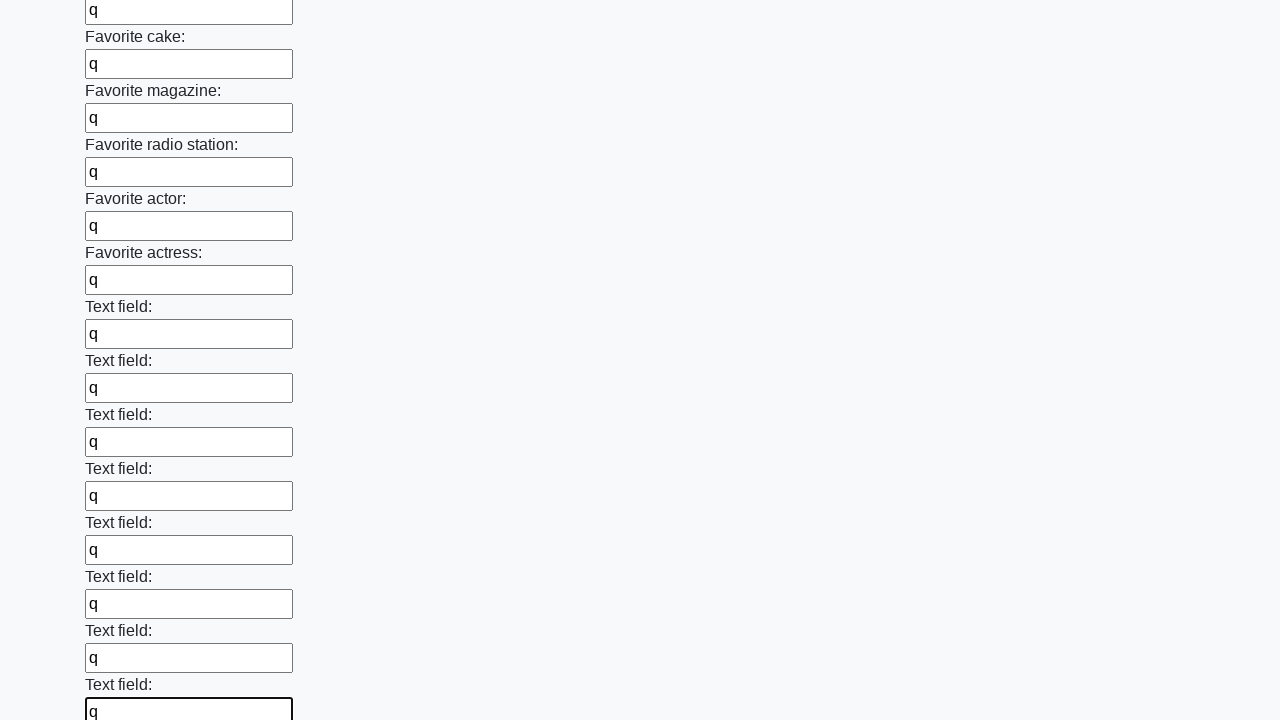

Filled an input field with 'q' on input >> nth=34
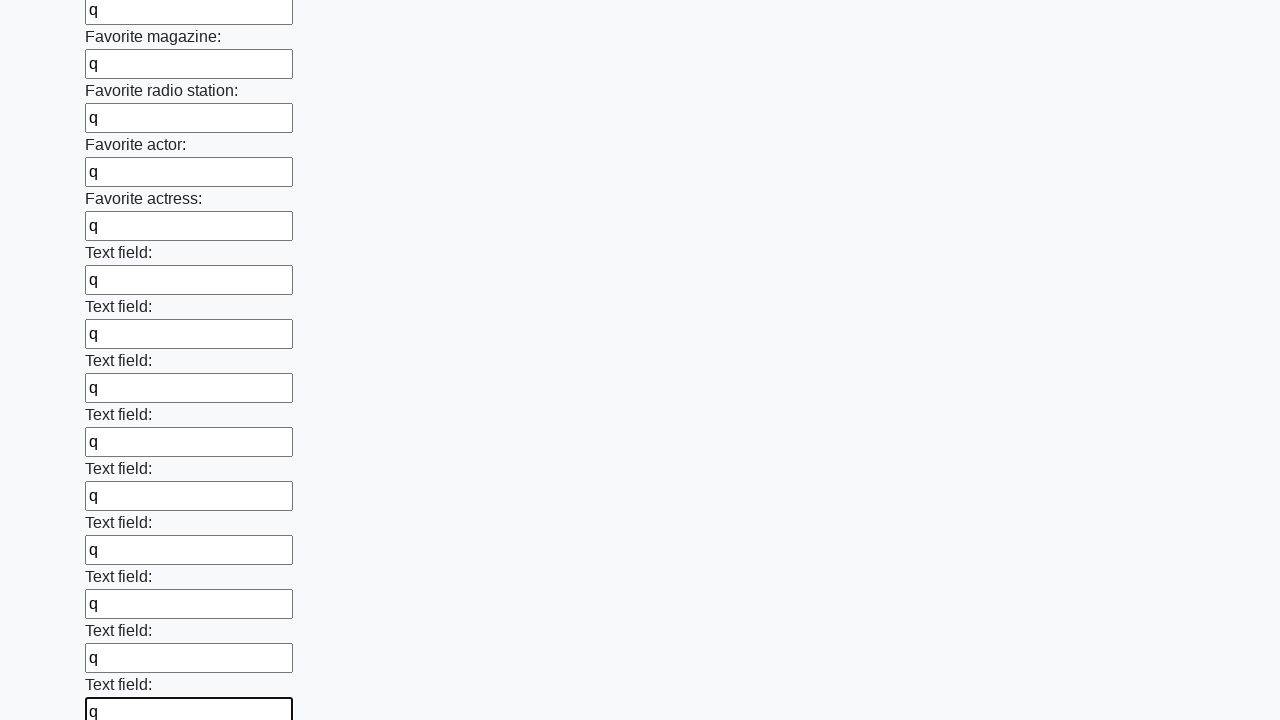

Filled an input field with 'q' on input >> nth=35
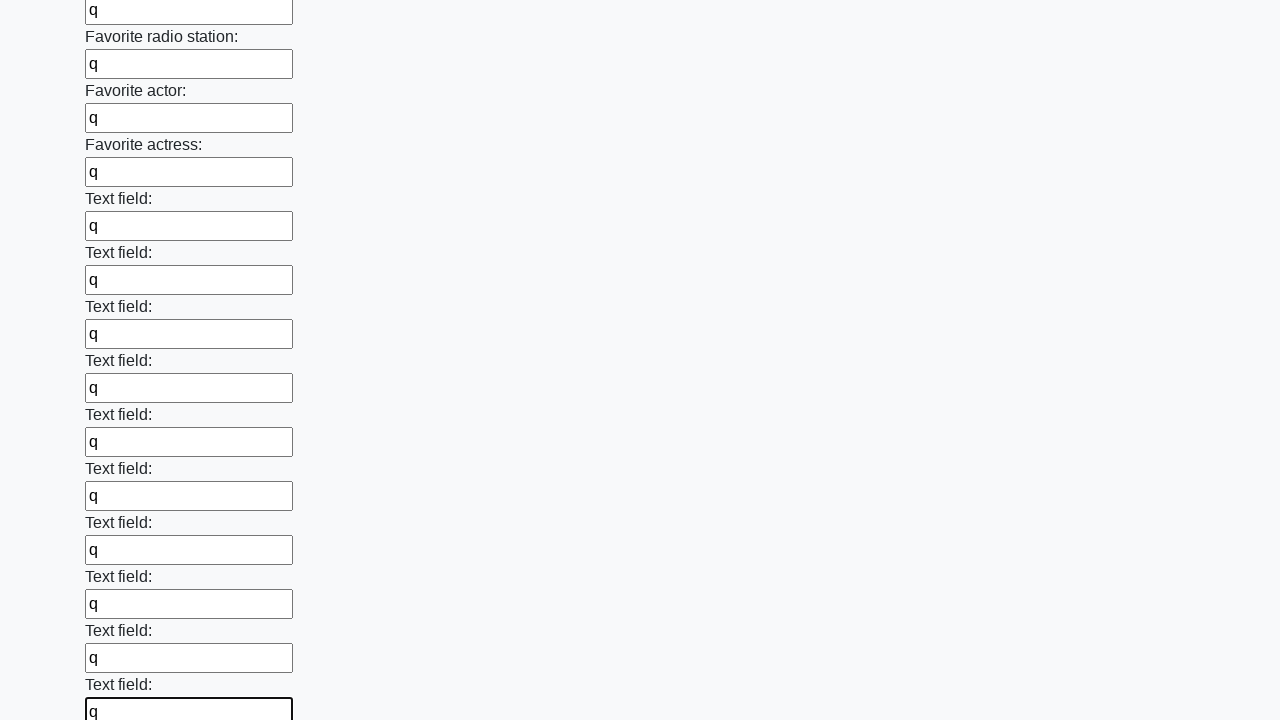

Filled an input field with 'q' on input >> nth=36
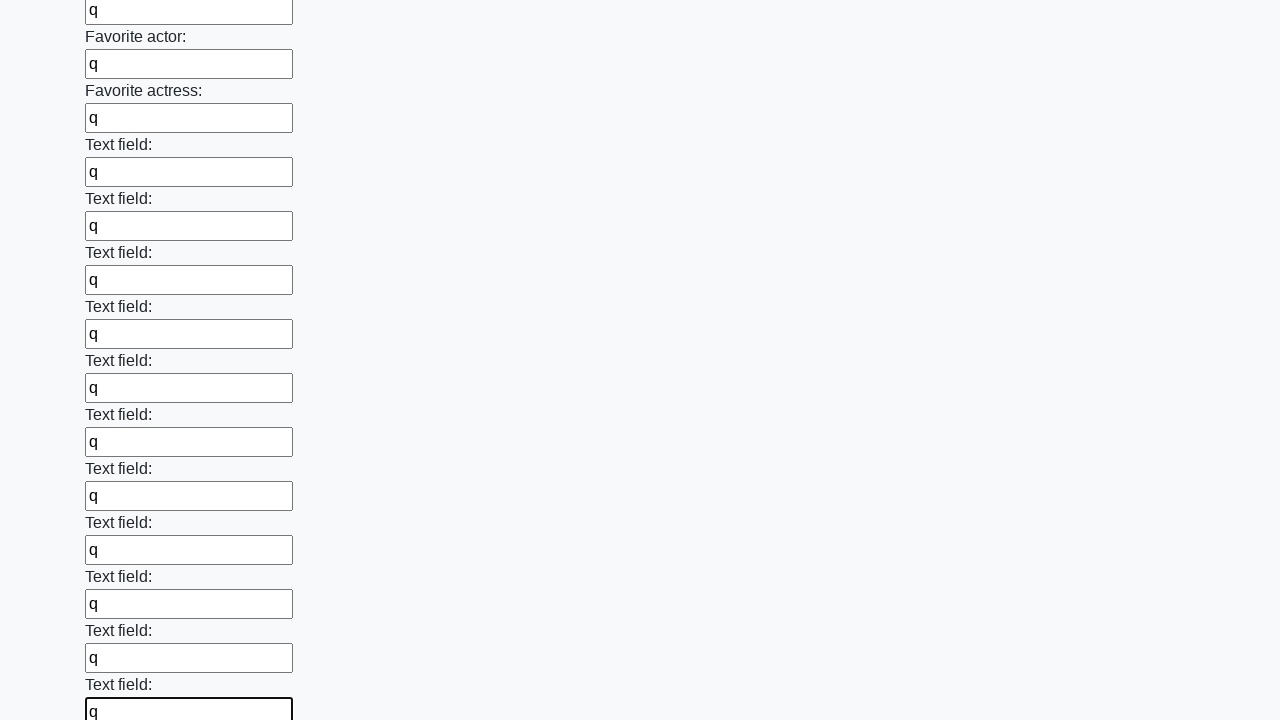

Filled an input field with 'q' on input >> nth=37
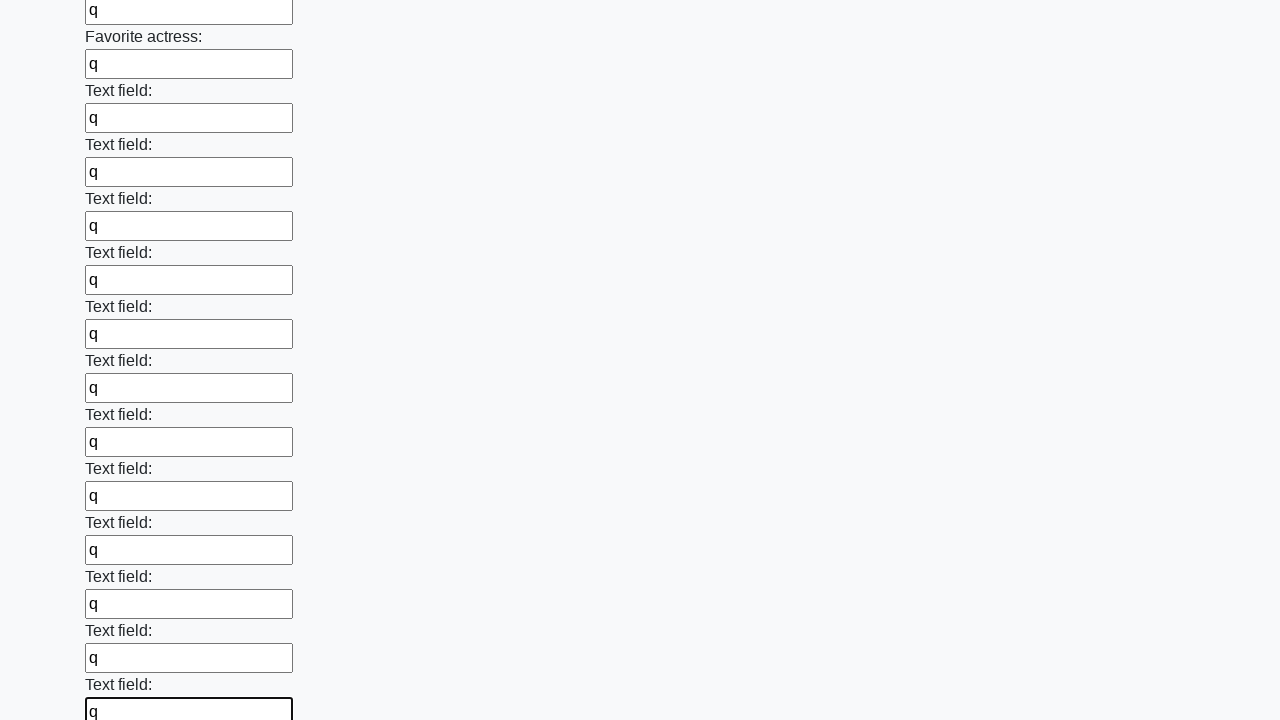

Filled an input field with 'q' on input >> nth=38
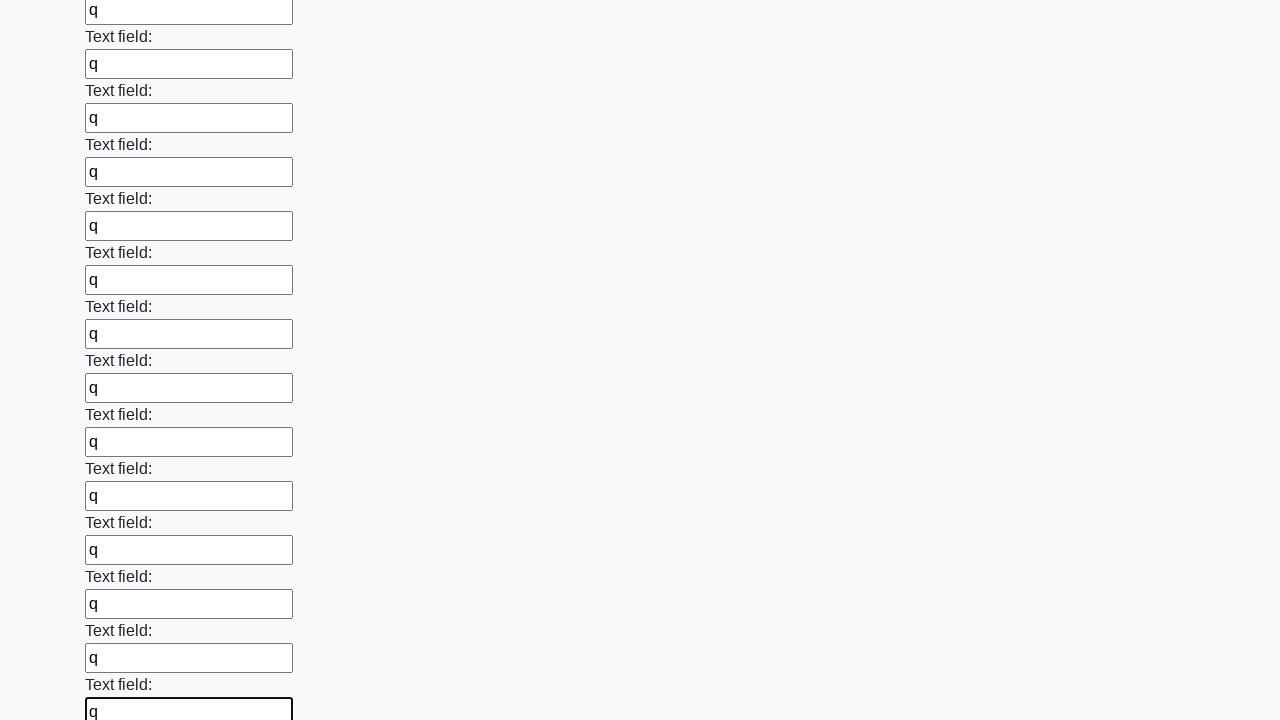

Filled an input field with 'q' on input >> nth=39
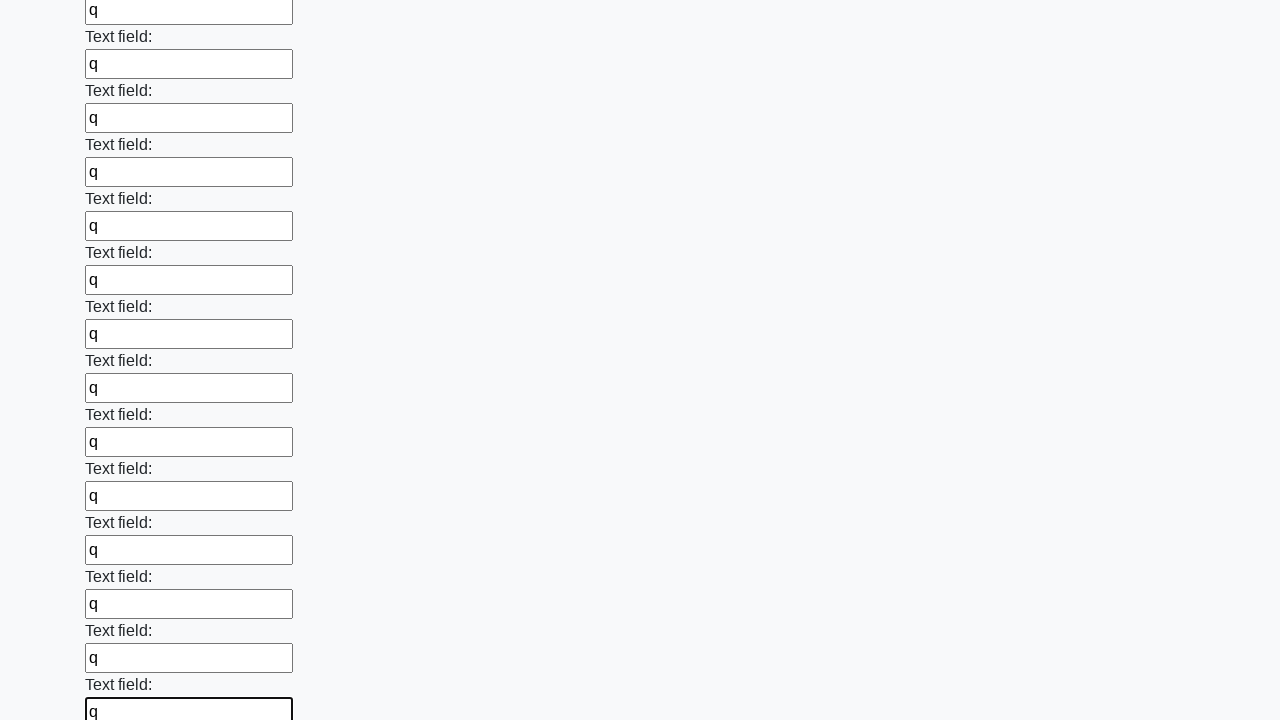

Filled an input field with 'q' on input >> nth=40
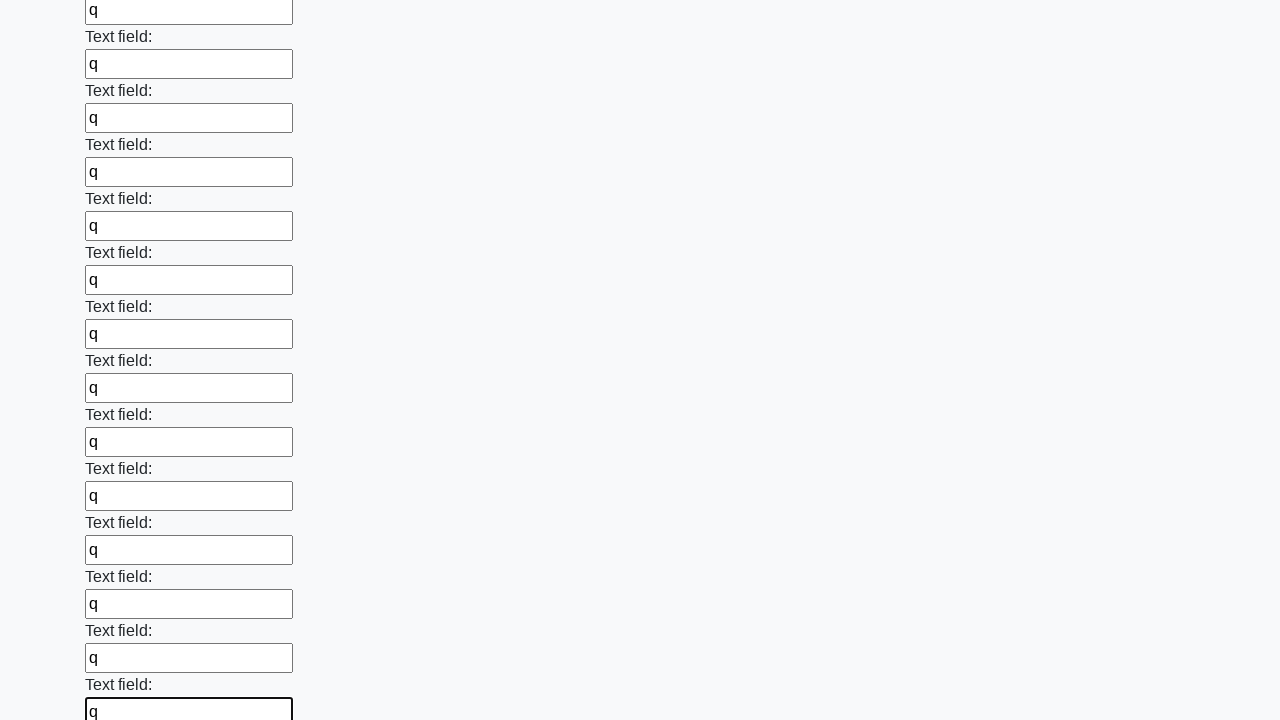

Filled an input field with 'q' on input >> nth=41
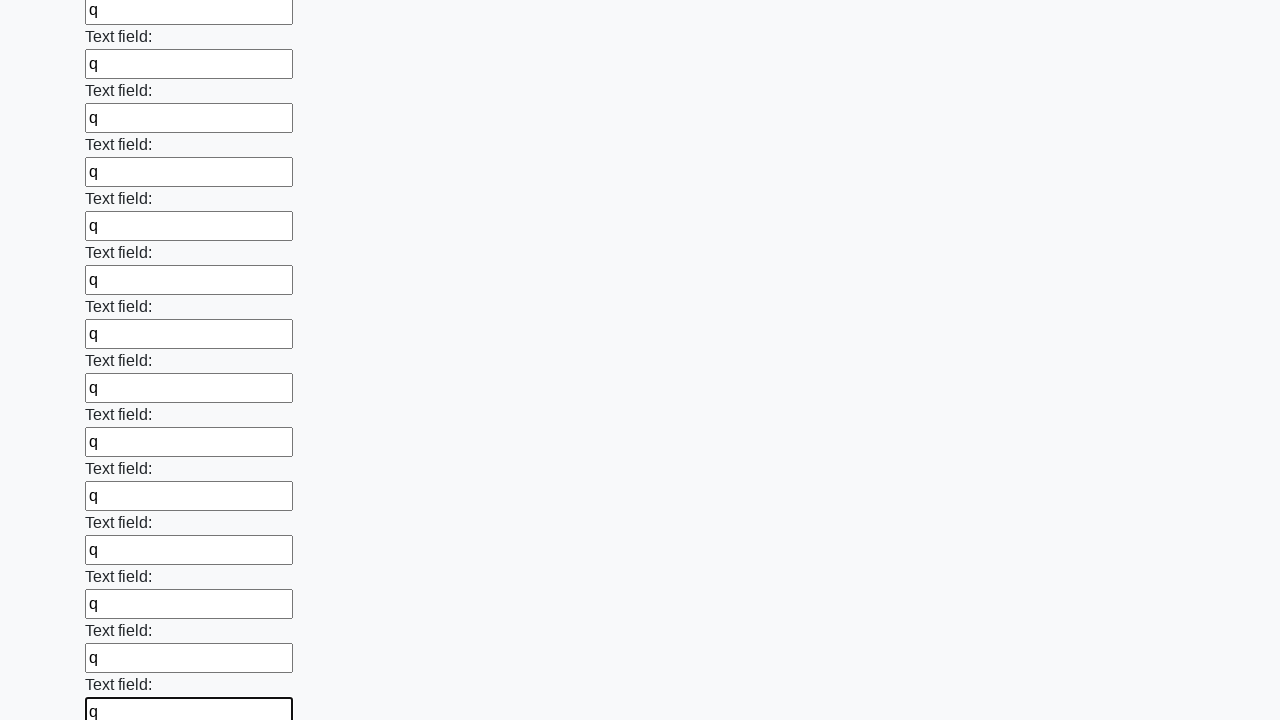

Filled an input field with 'q' on input >> nth=42
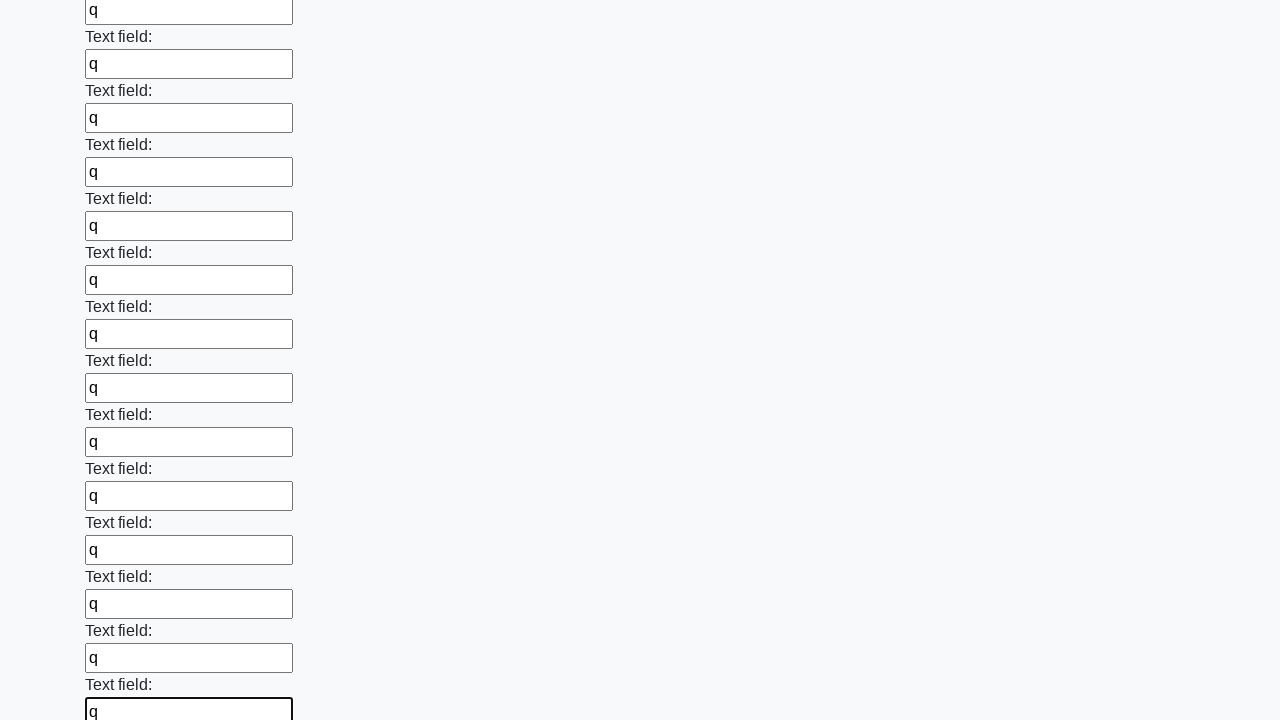

Filled an input field with 'q' on input >> nth=43
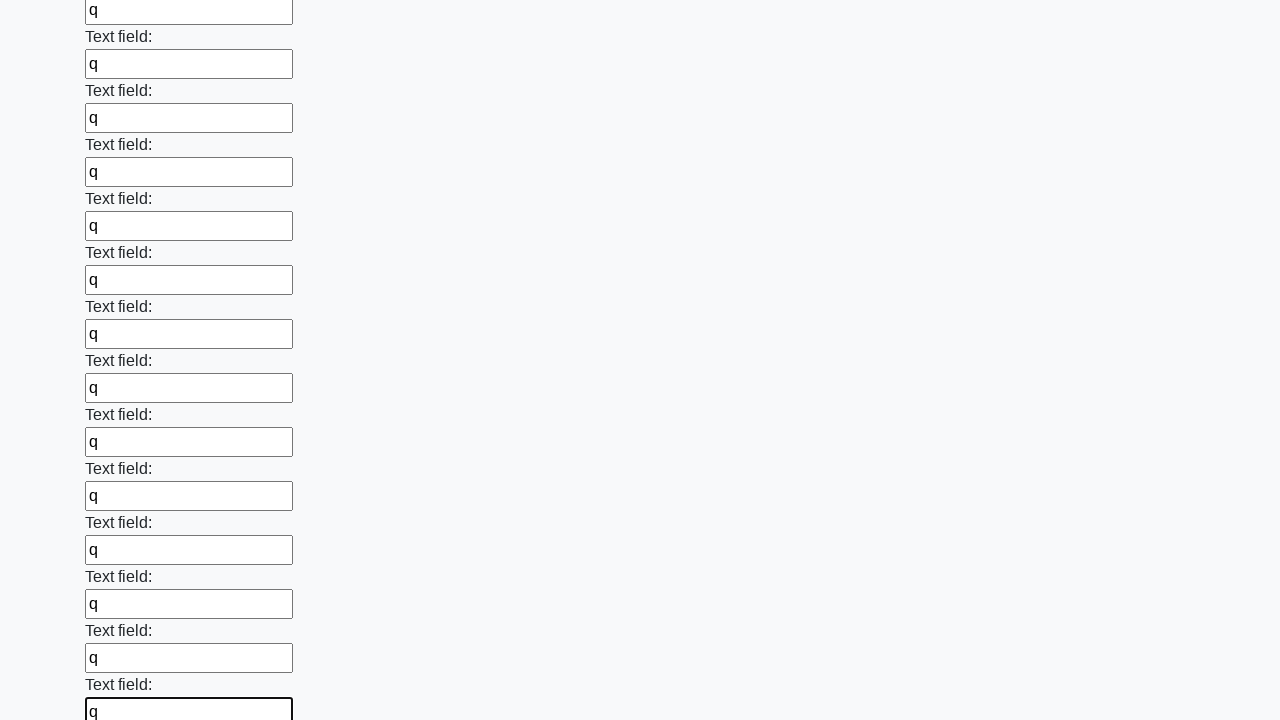

Filled an input field with 'q' on input >> nth=44
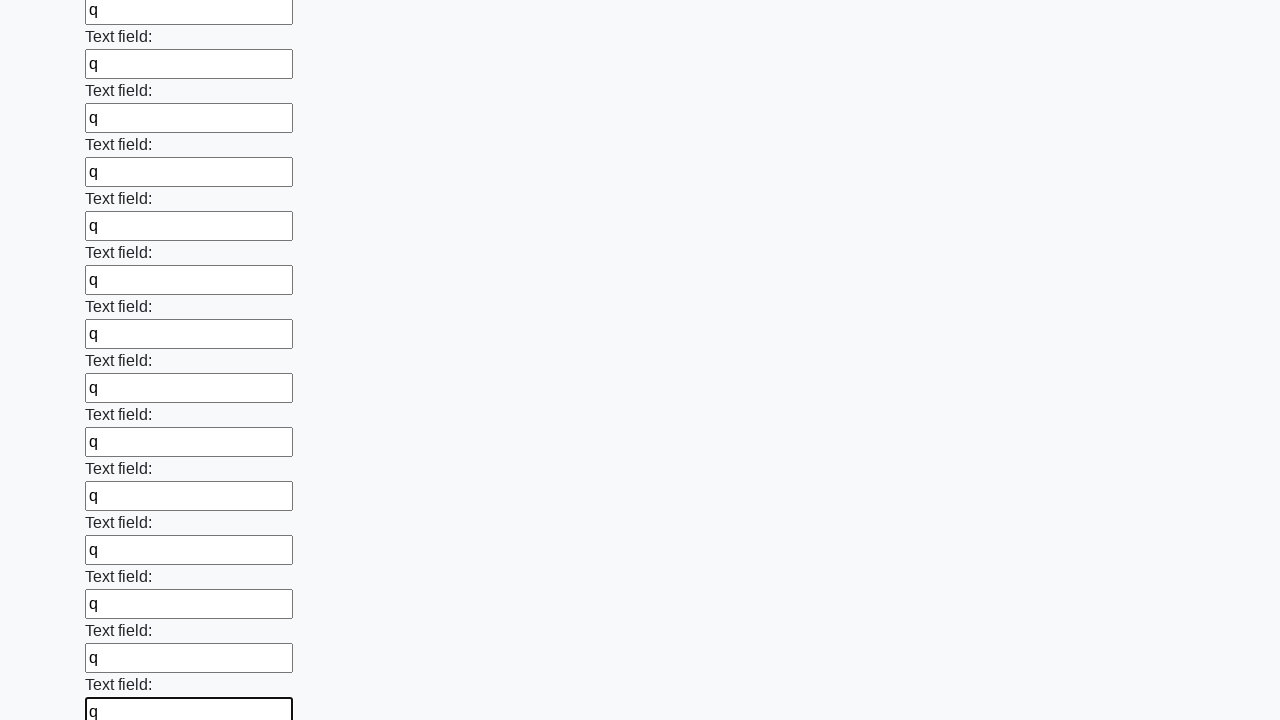

Filled an input field with 'q' on input >> nth=45
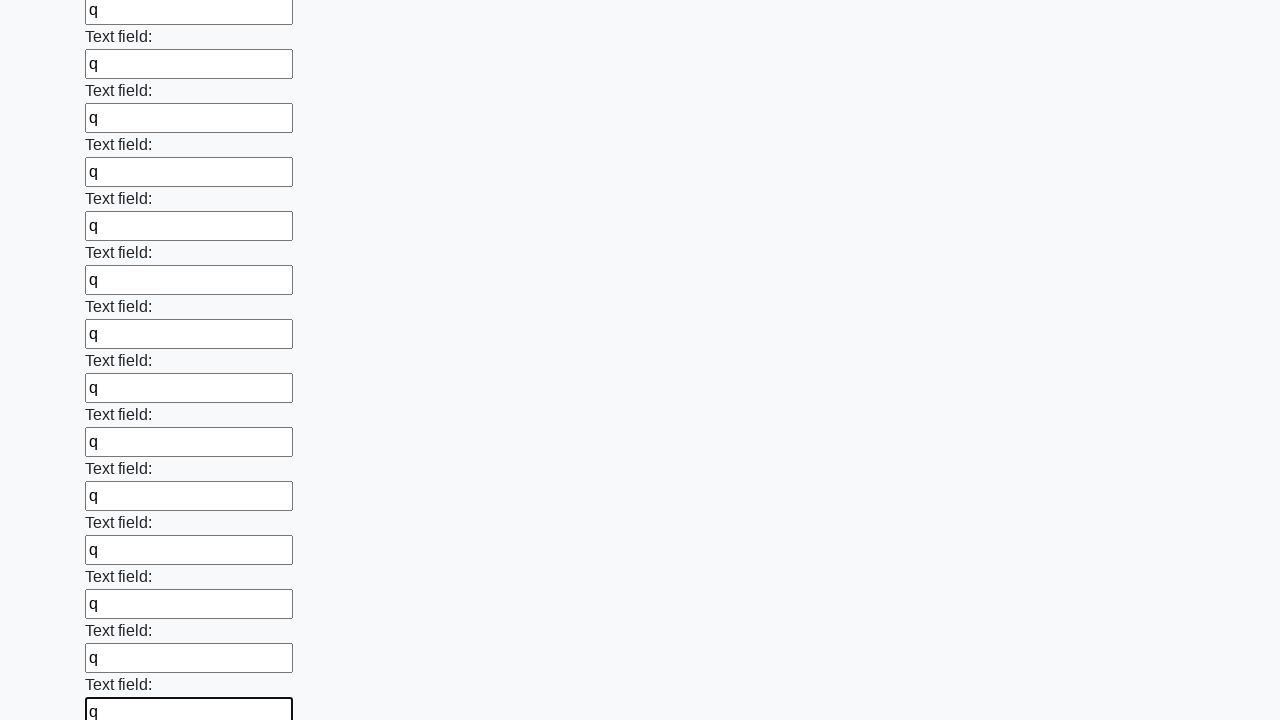

Filled an input field with 'q' on input >> nth=46
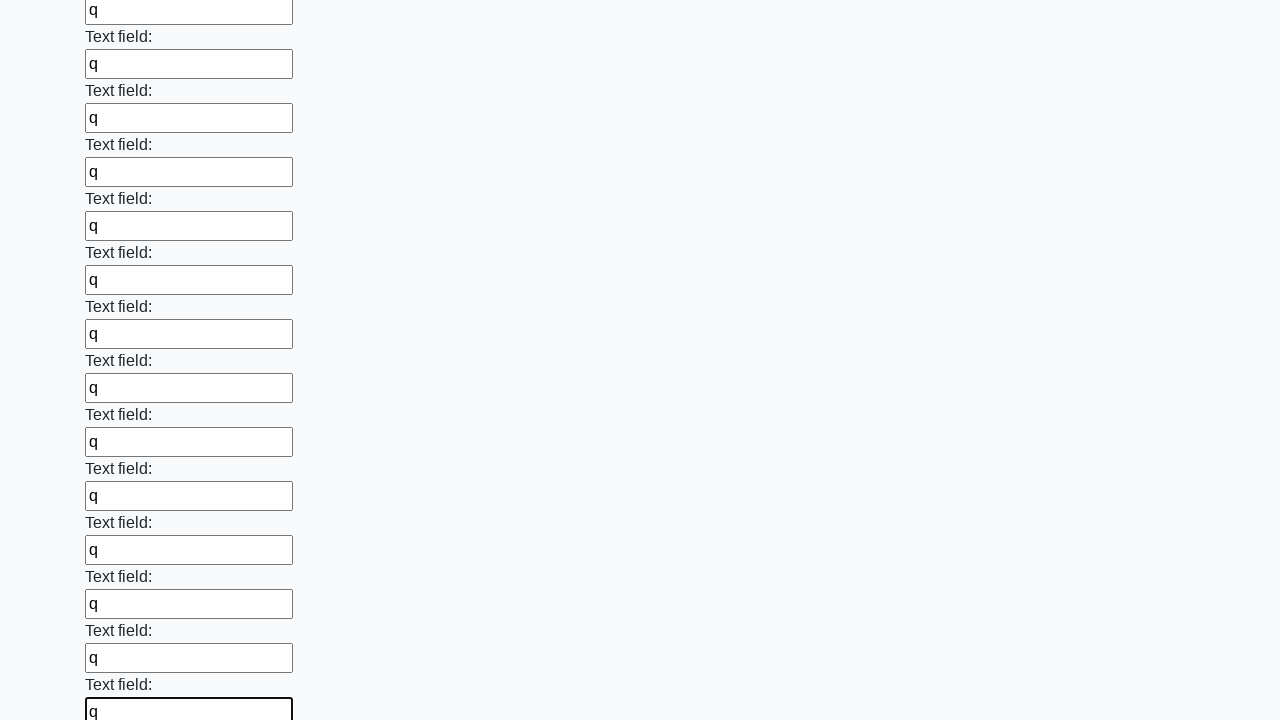

Filled an input field with 'q' on input >> nth=47
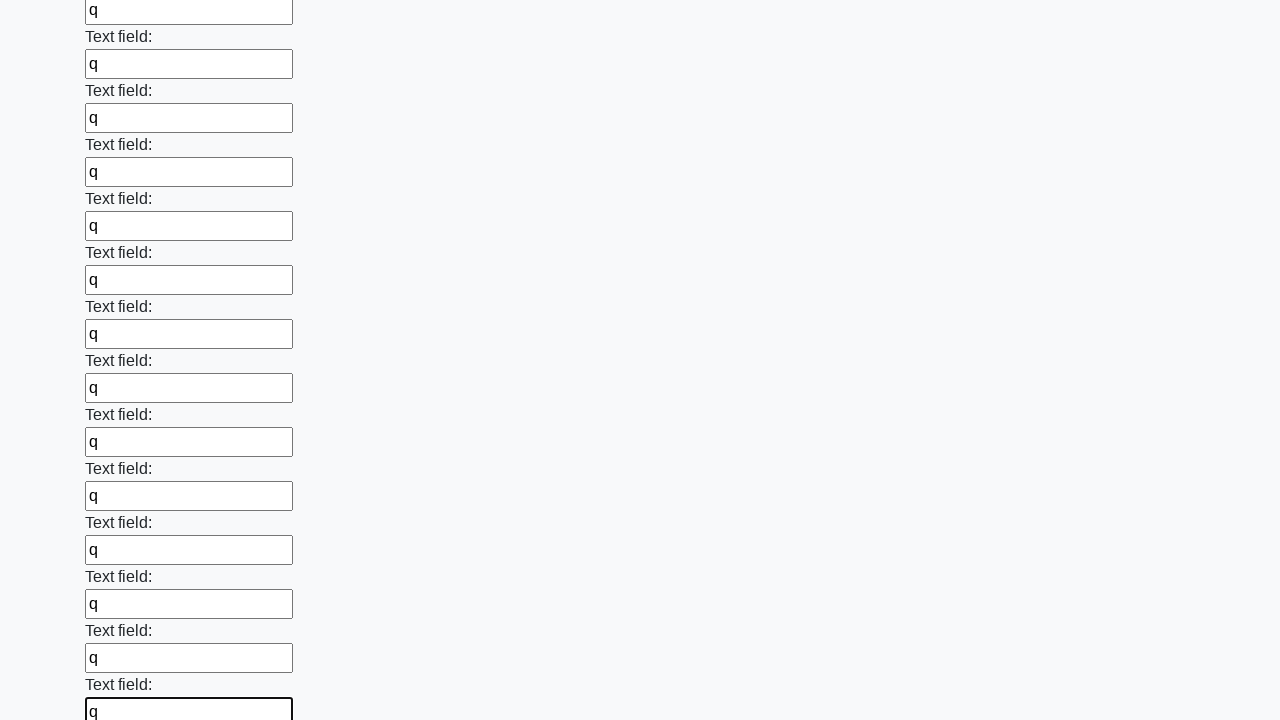

Filled an input field with 'q' on input >> nth=48
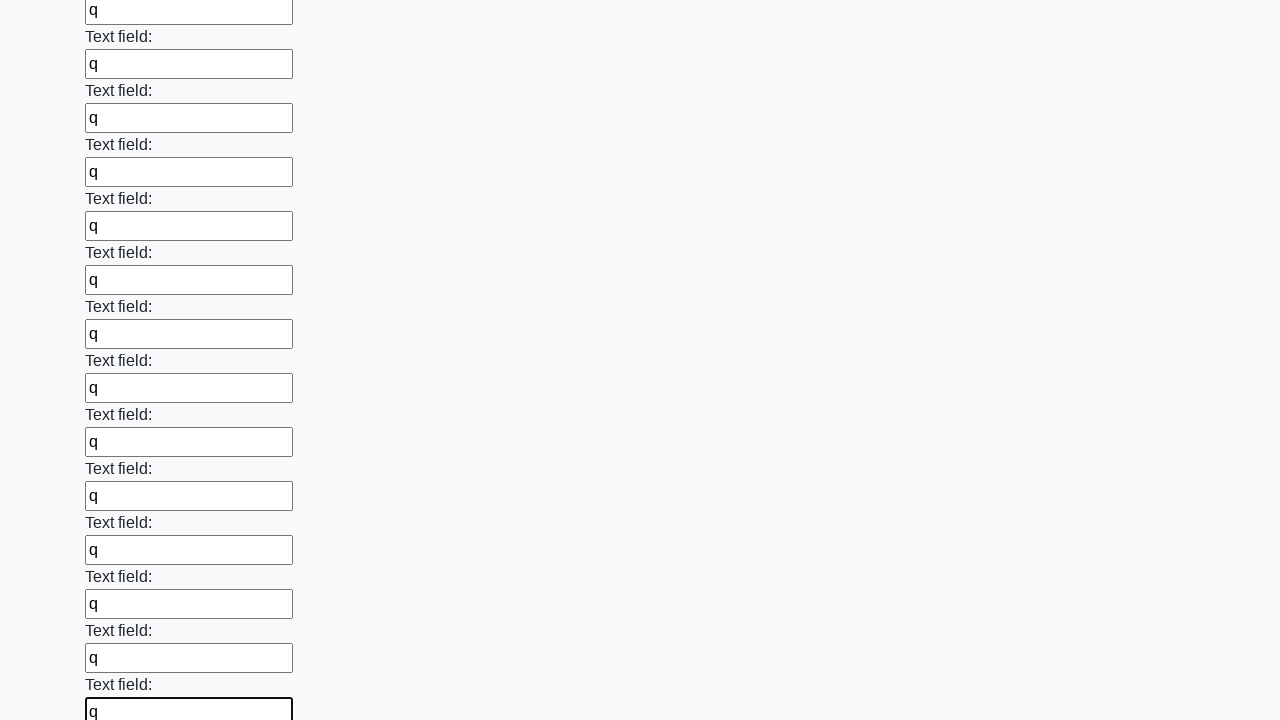

Filled an input field with 'q' on input >> nth=49
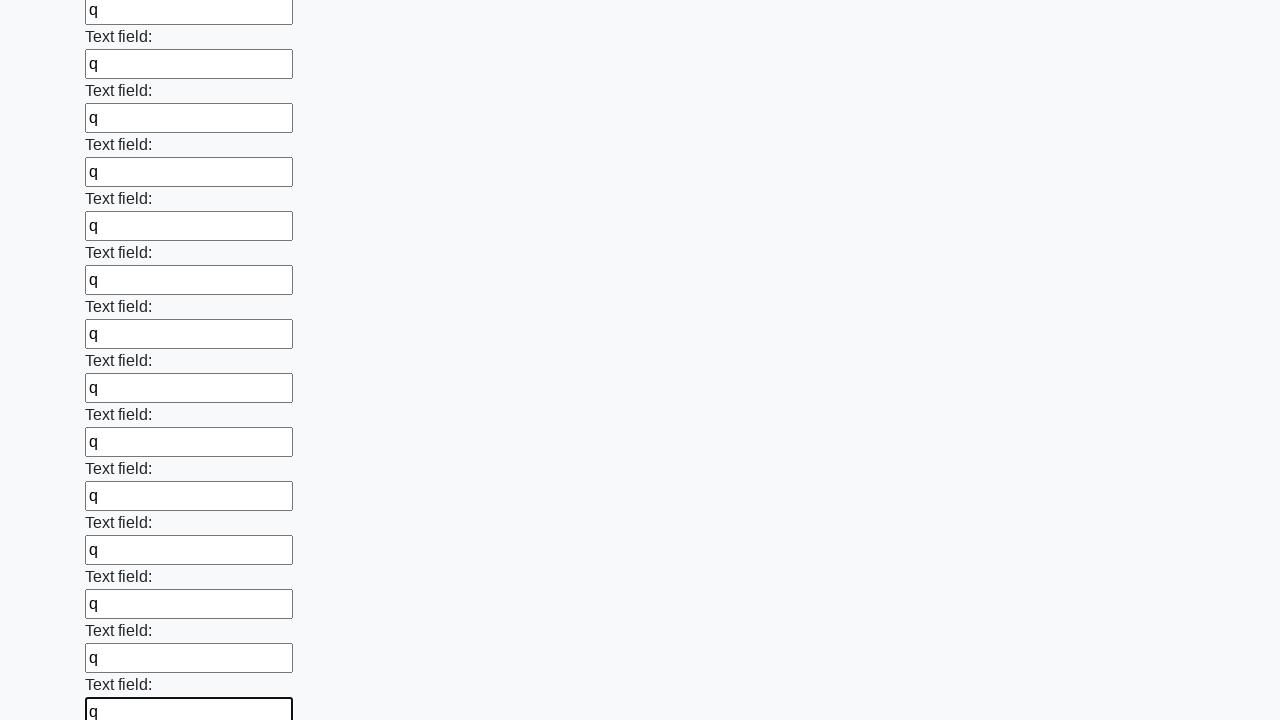

Filled an input field with 'q' on input >> nth=50
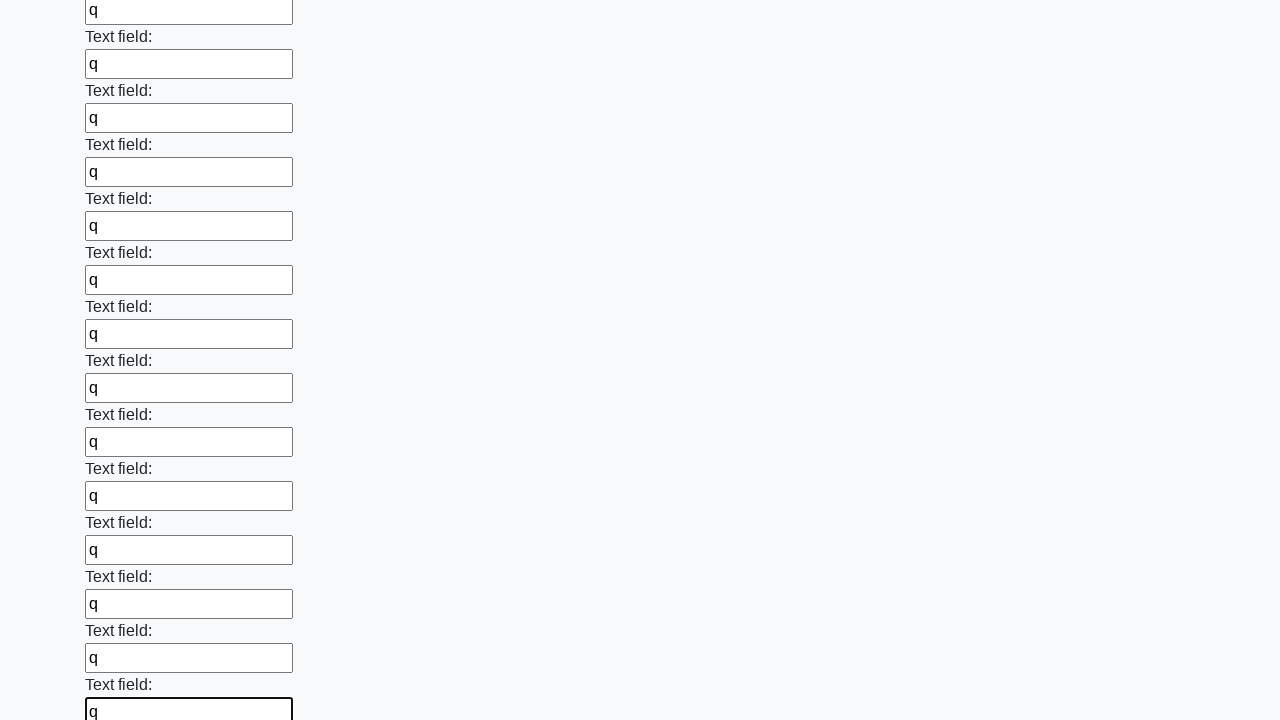

Filled an input field with 'q' on input >> nth=51
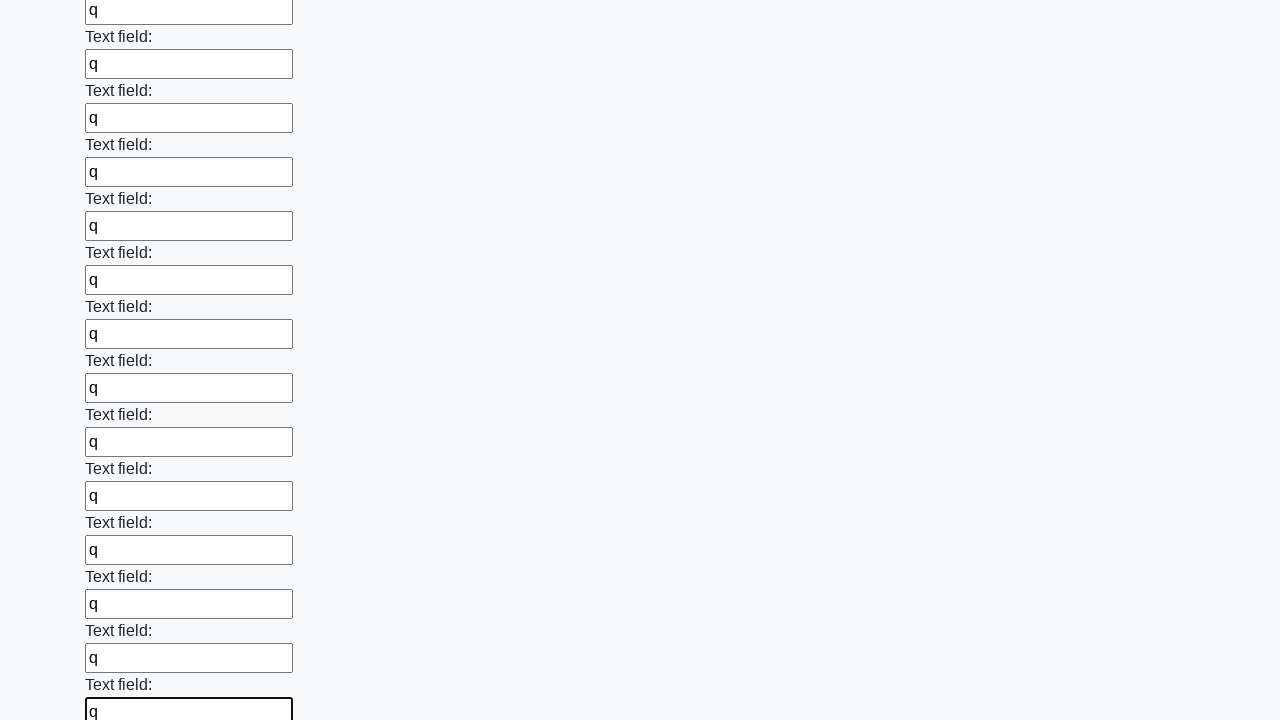

Filled an input field with 'q' on input >> nth=52
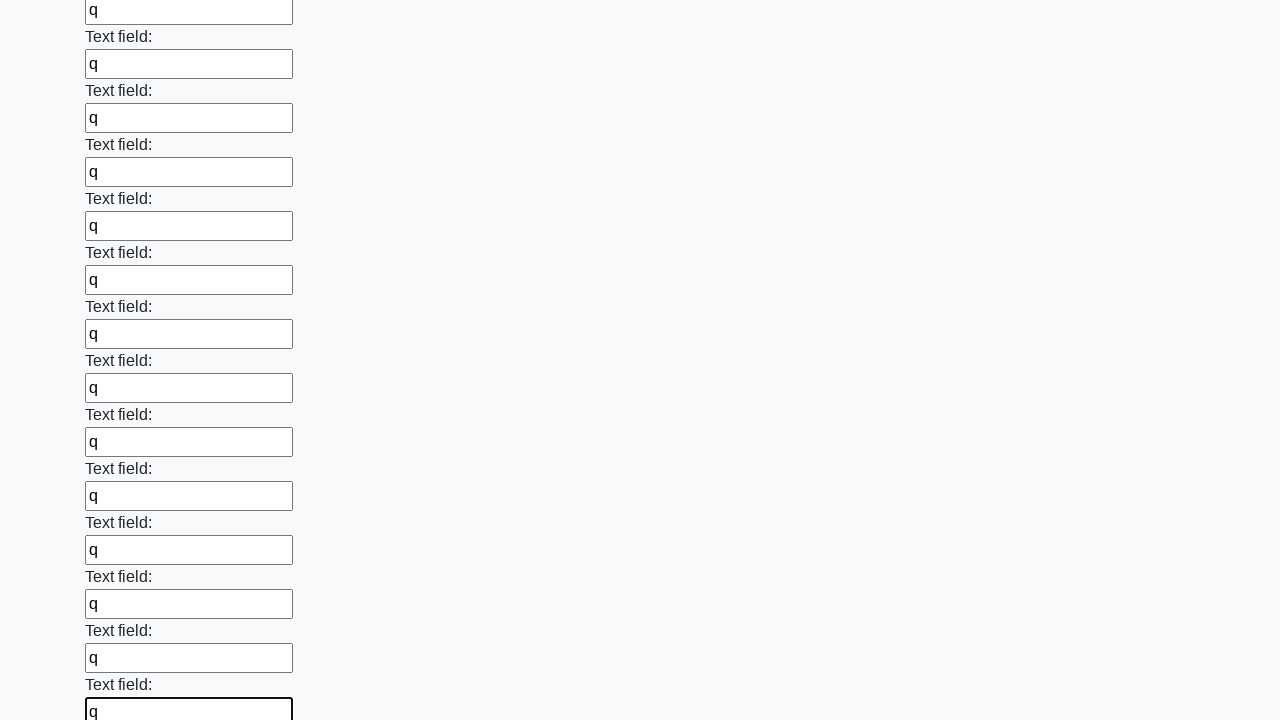

Filled an input field with 'q' on input >> nth=53
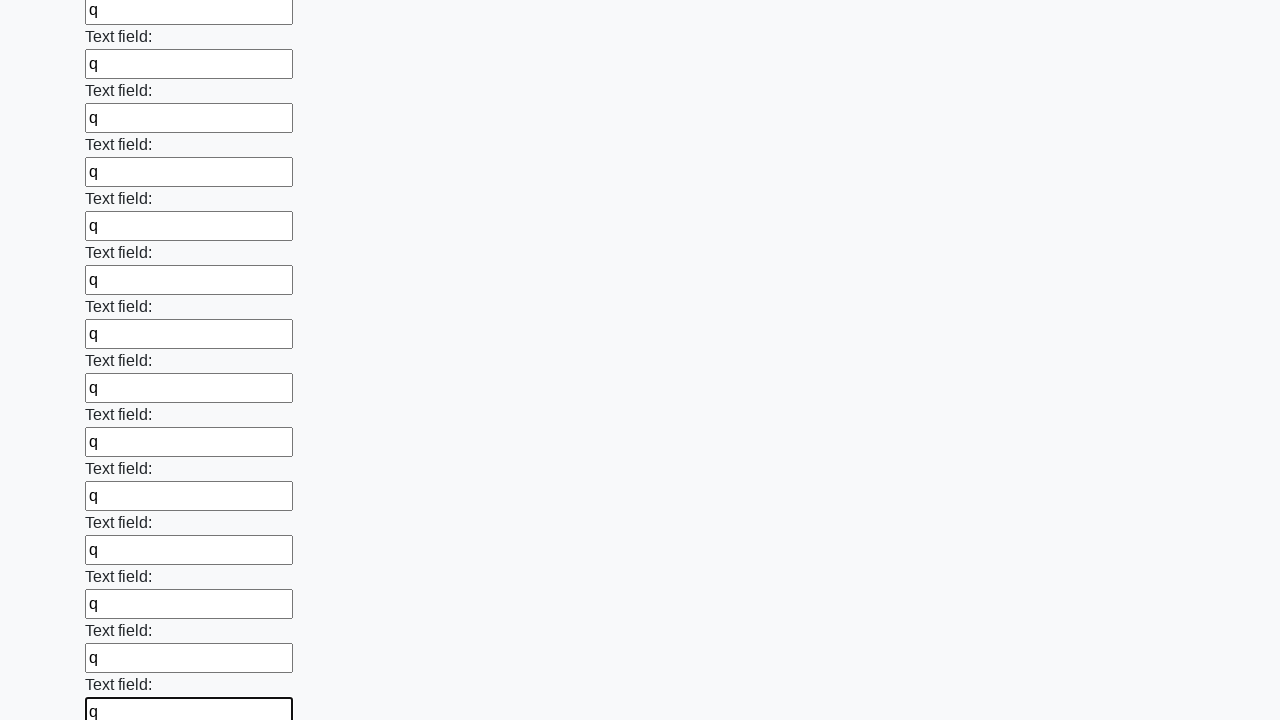

Filled an input field with 'q' on input >> nth=54
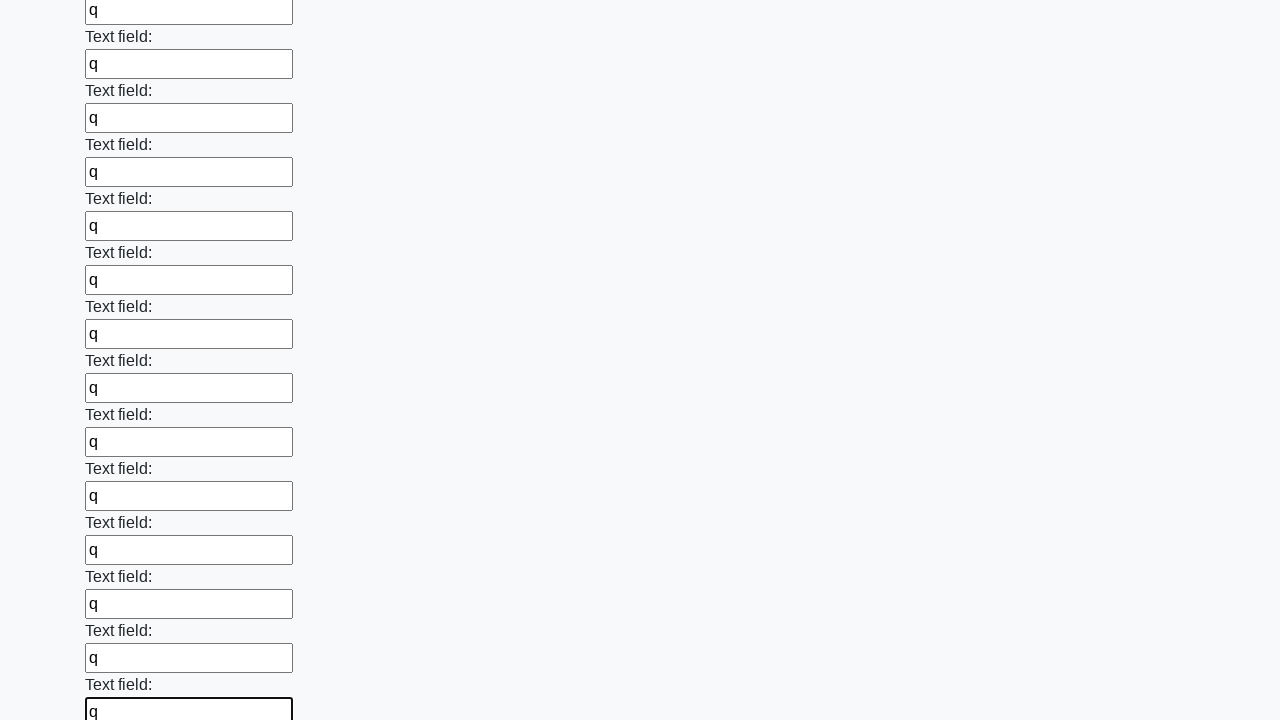

Filled an input field with 'q' on input >> nth=55
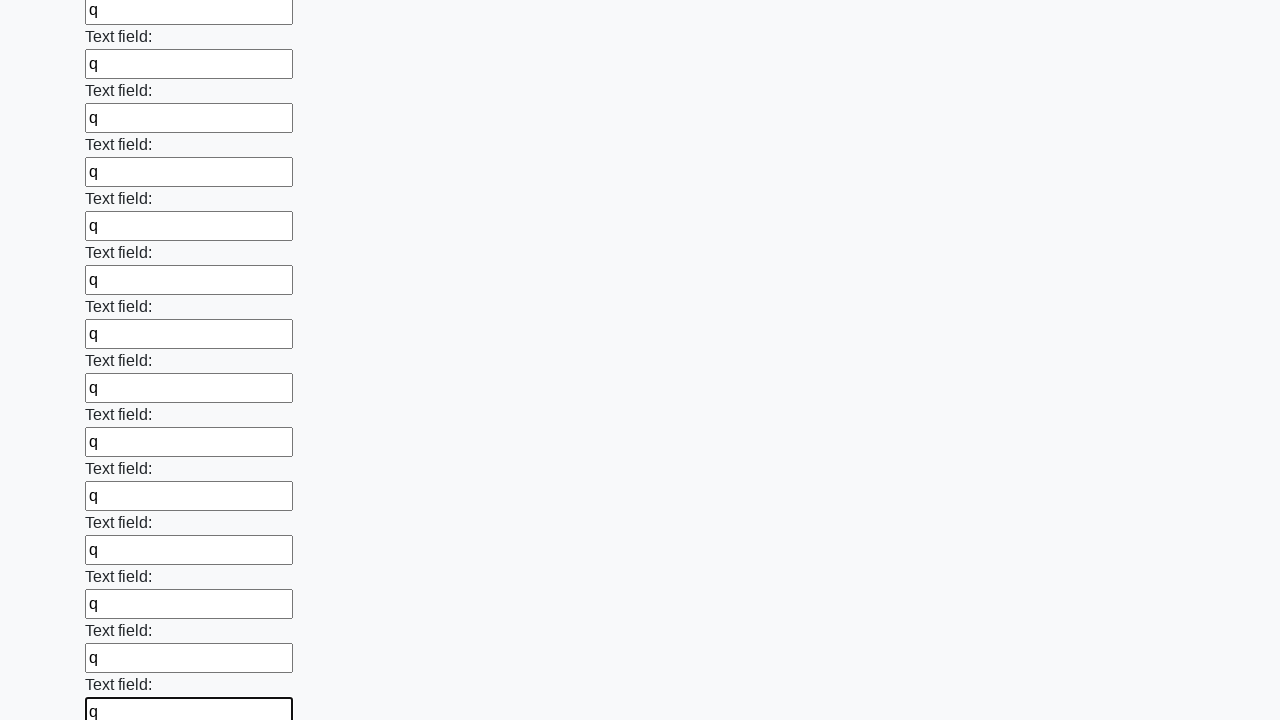

Filled an input field with 'q' on input >> nth=56
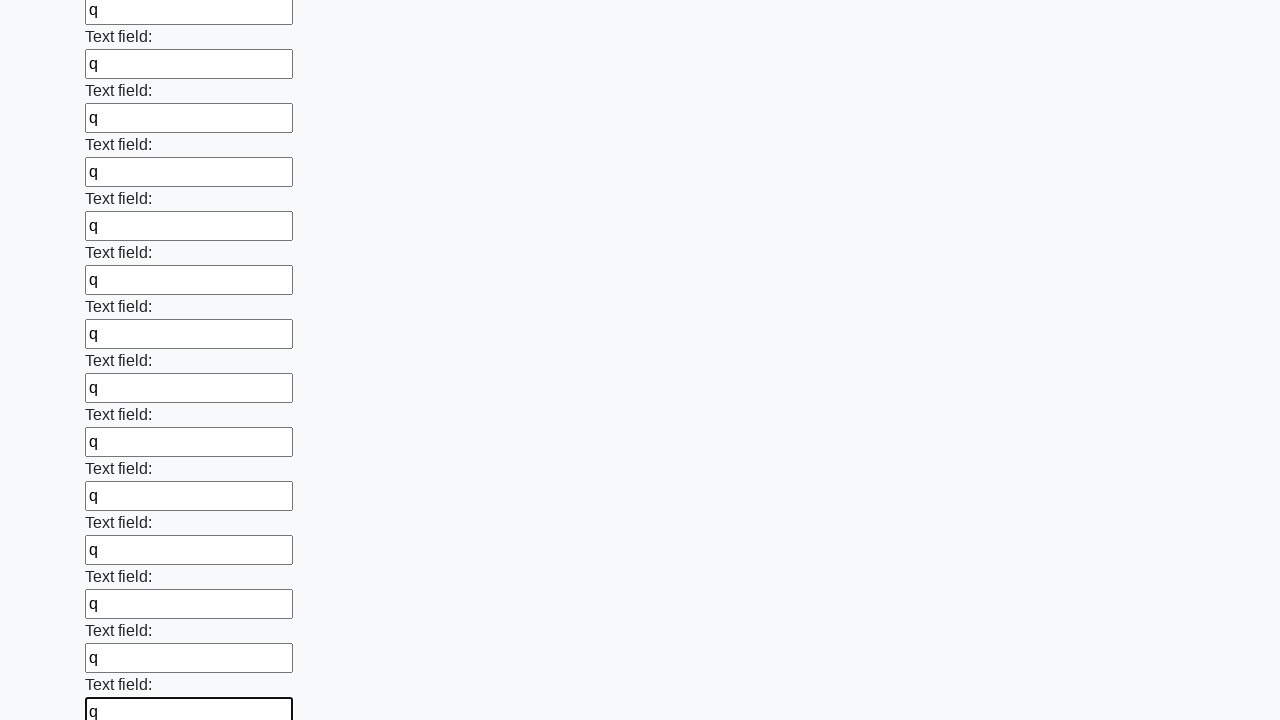

Filled an input field with 'q' on input >> nth=57
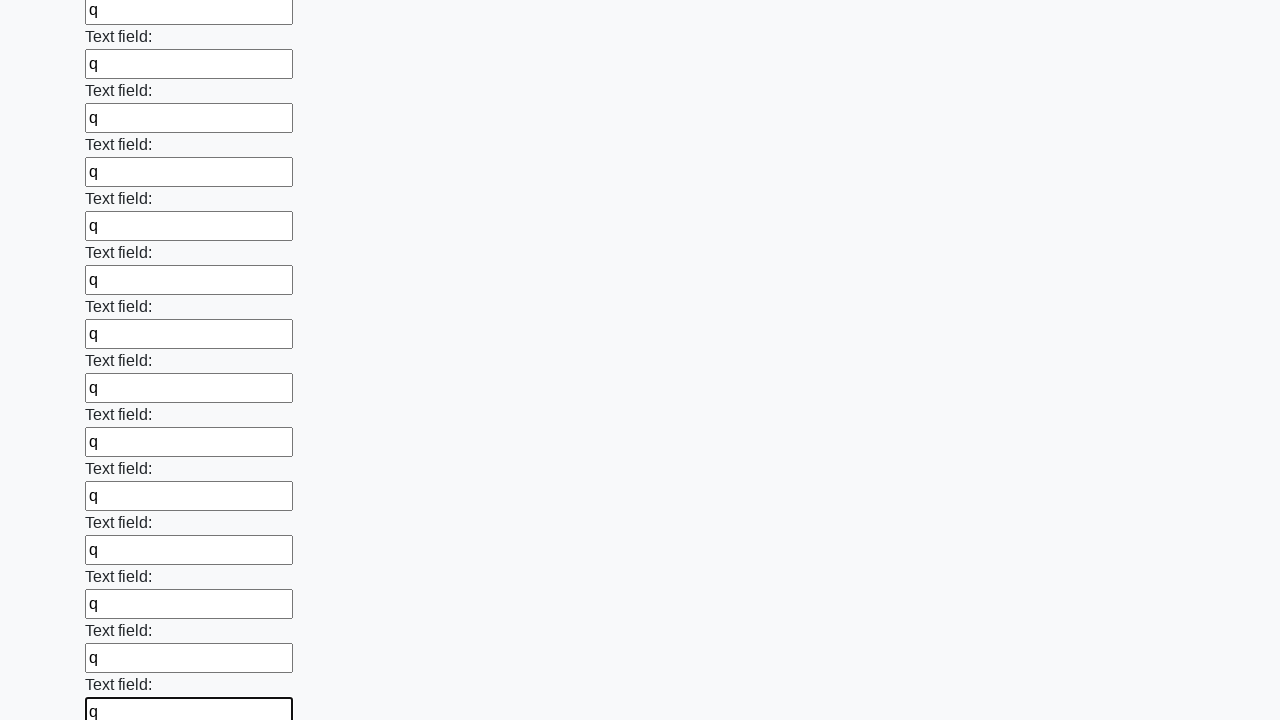

Filled an input field with 'q' on input >> nth=58
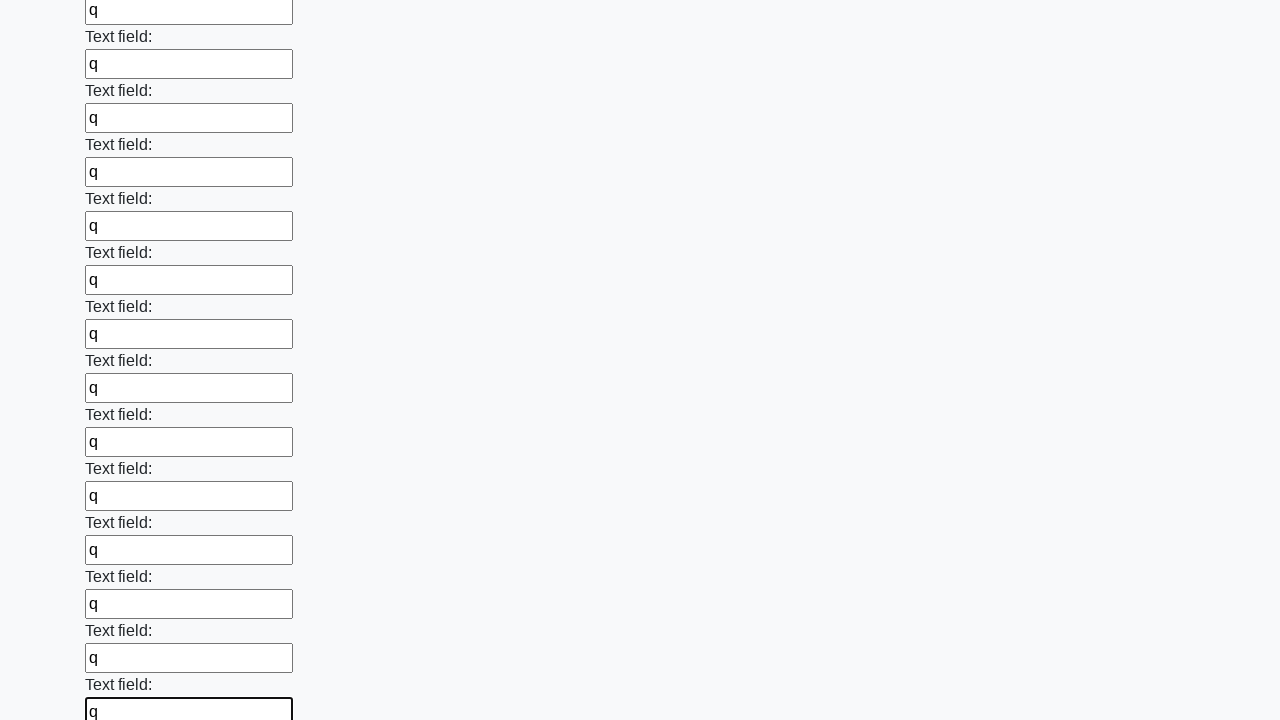

Filled an input field with 'q' on input >> nth=59
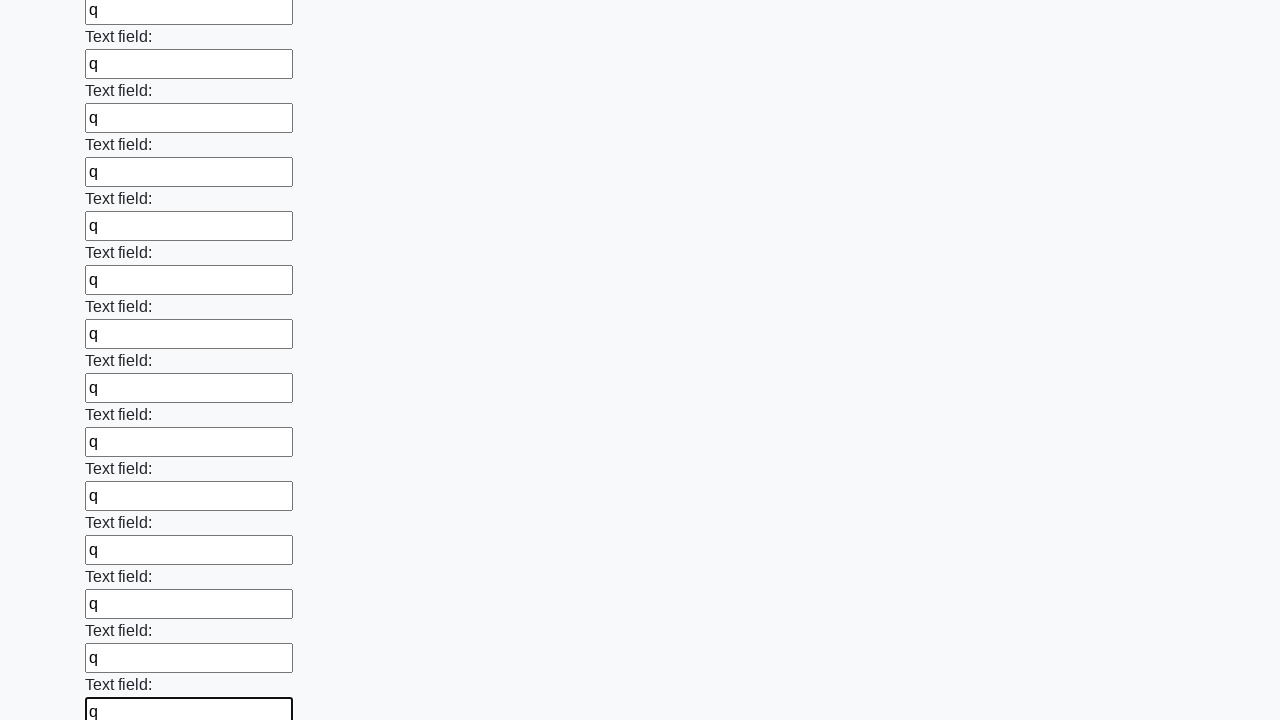

Filled an input field with 'q' on input >> nth=60
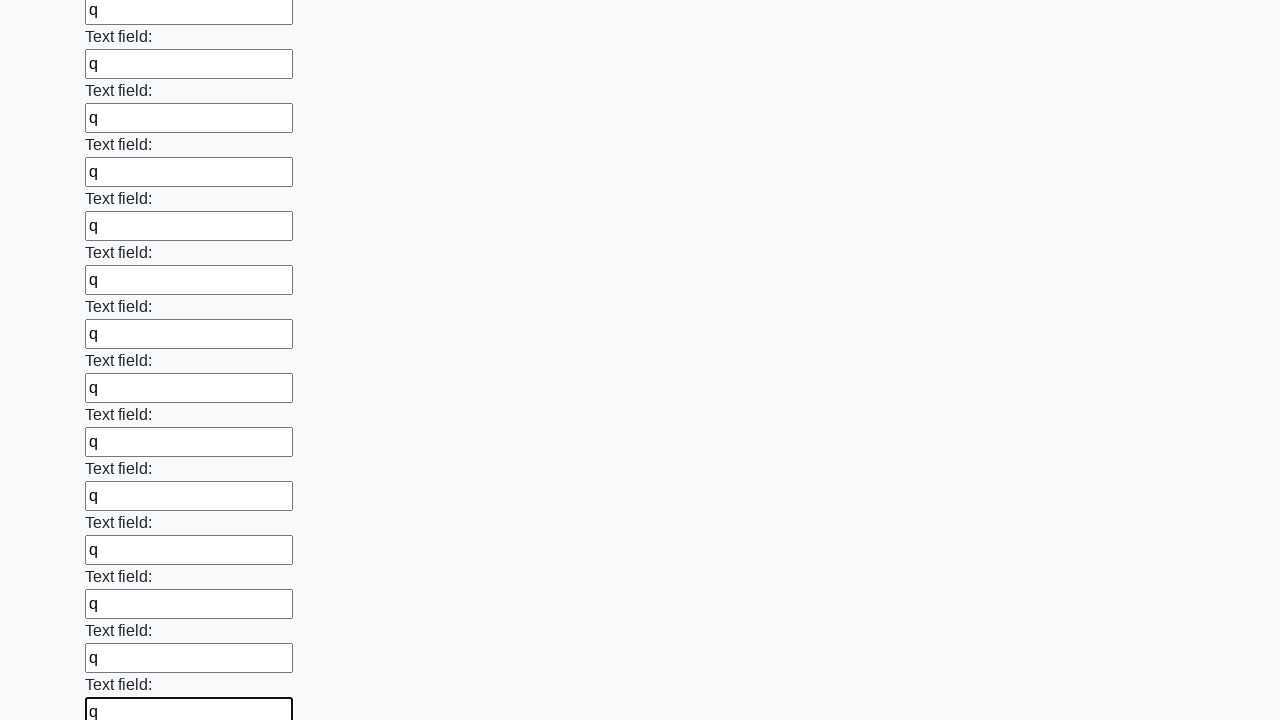

Filled an input field with 'q' on input >> nth=61
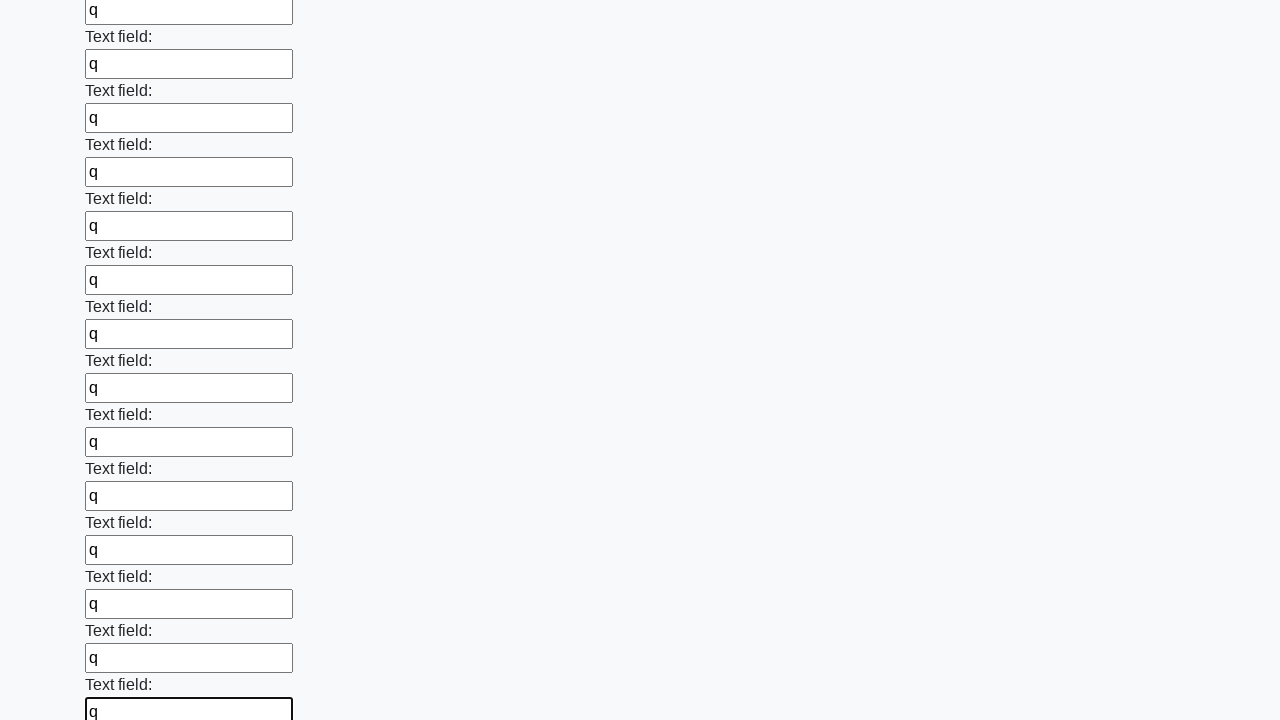

Filled an input field with 'q' on input >> nth=62
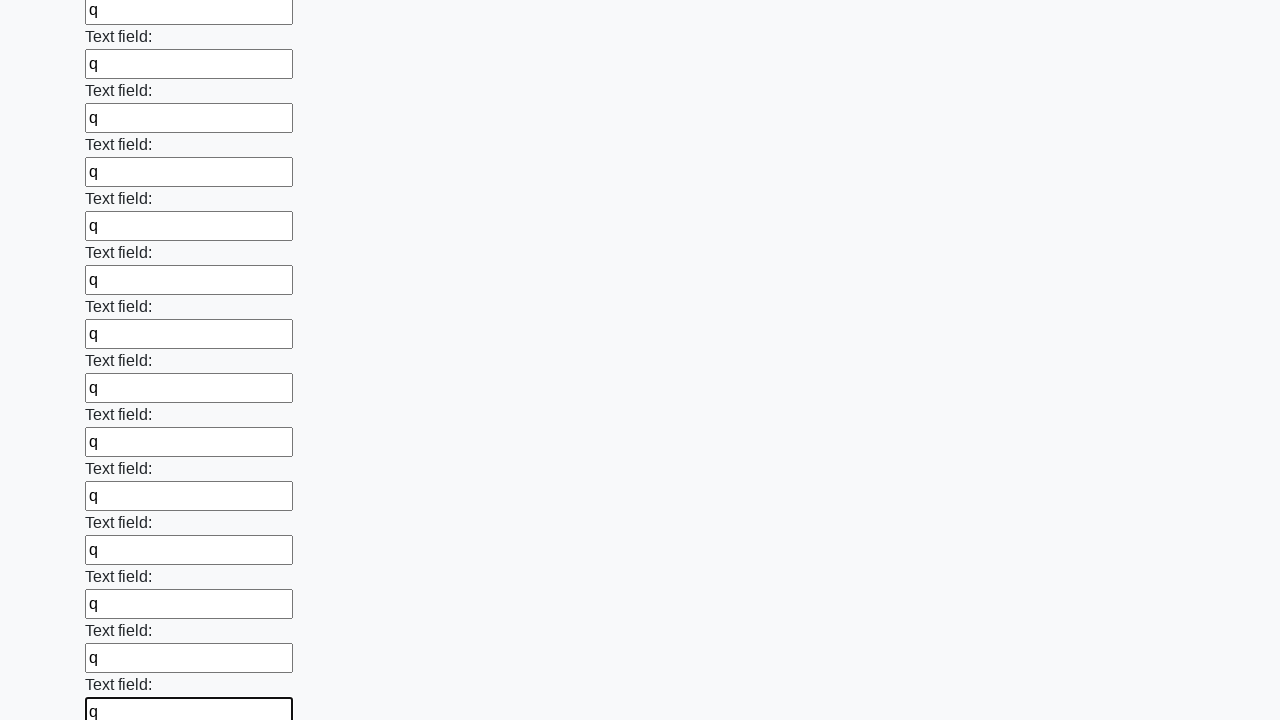

Filled an input field with 'q' on input >> nth=63
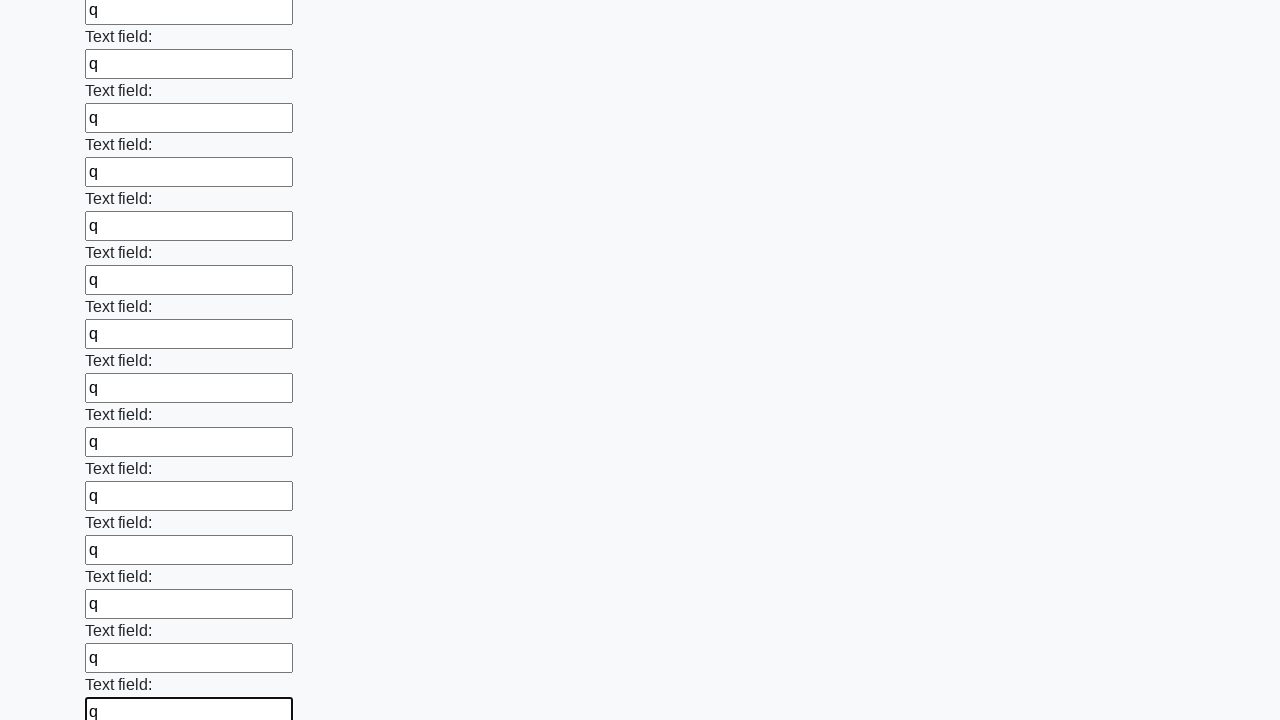

Filled an input field with 'q' on input >> nth=64
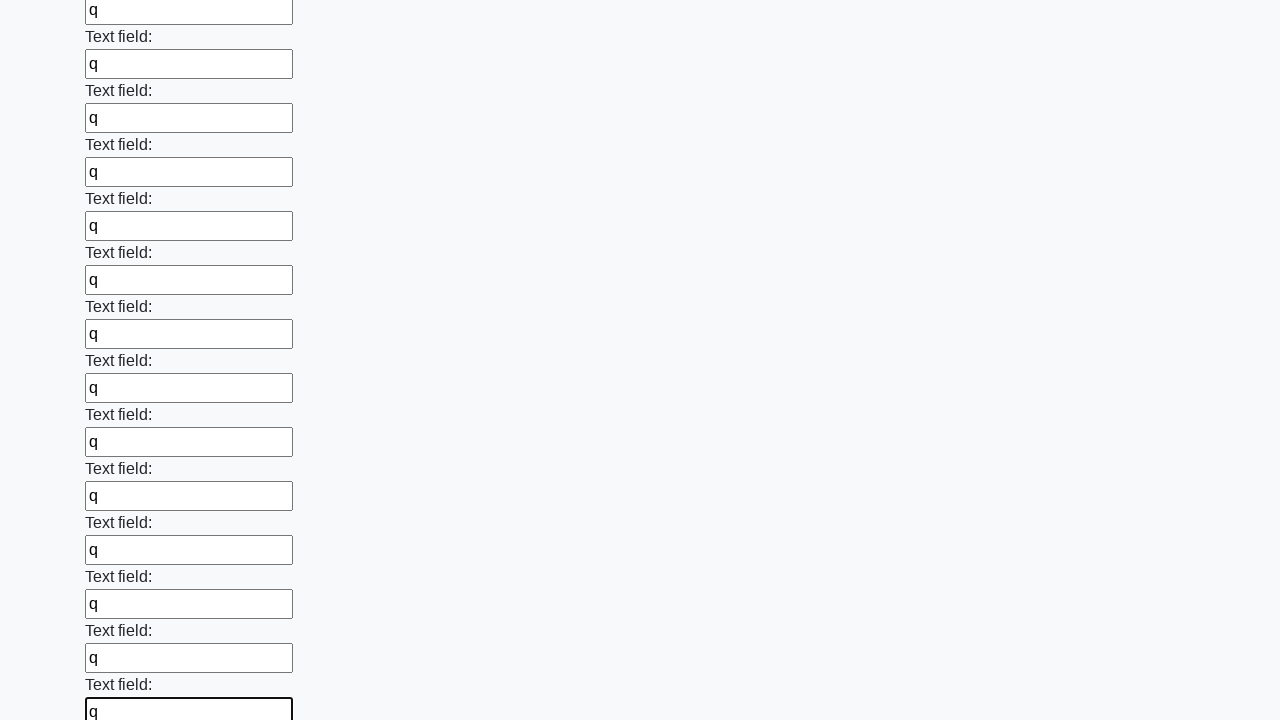

Filled an input field with 'q' on input >> nth=65
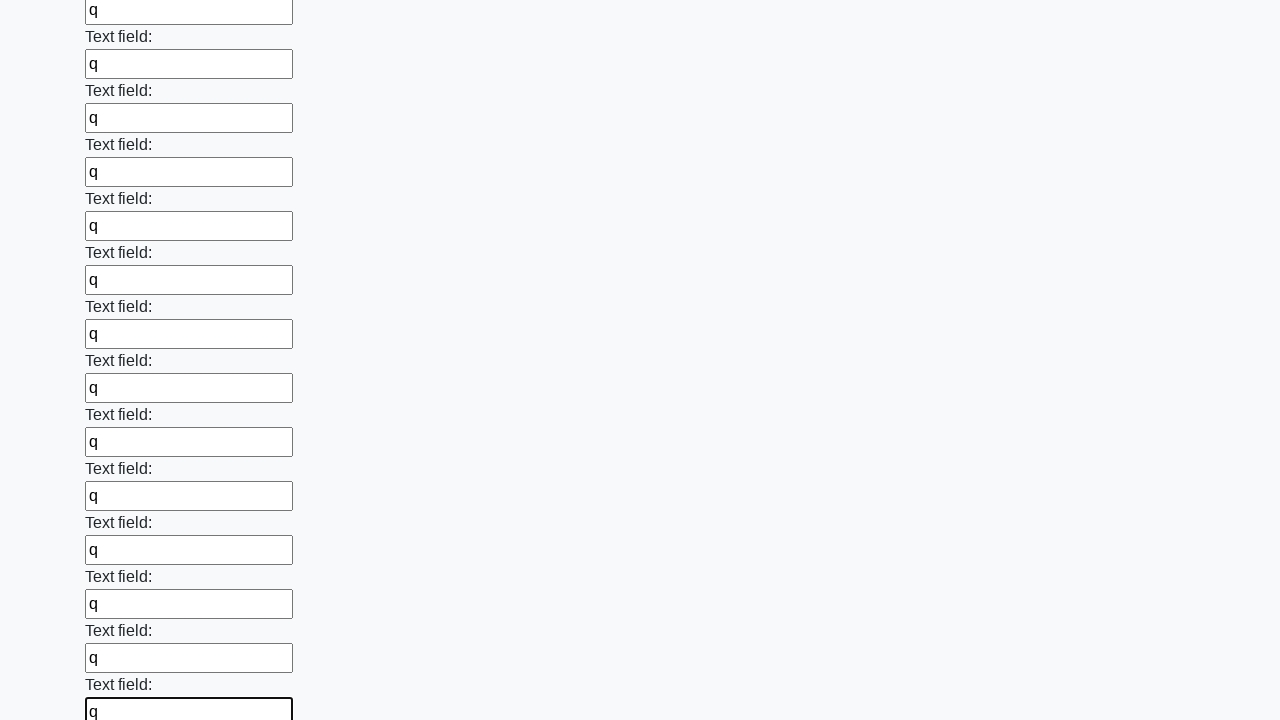

Filled an input field with 'q' on input >> nth=66
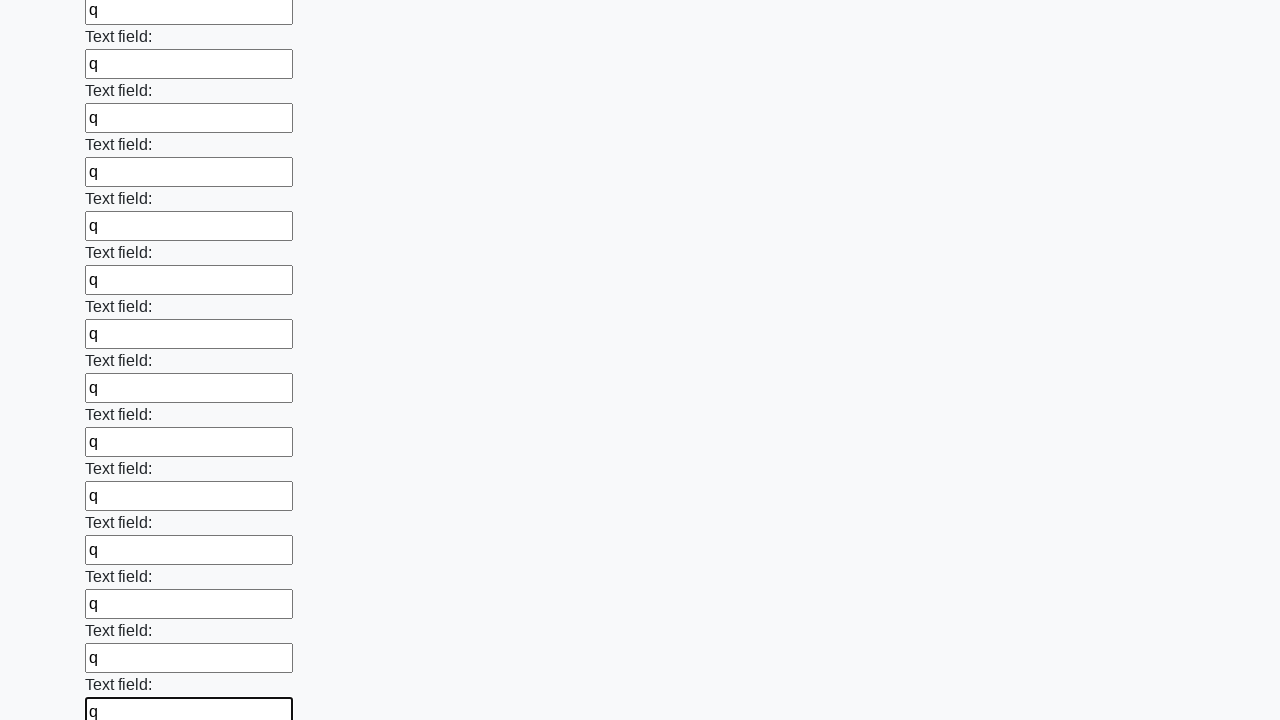

Filled an input field with 'q' on input >> nth=67
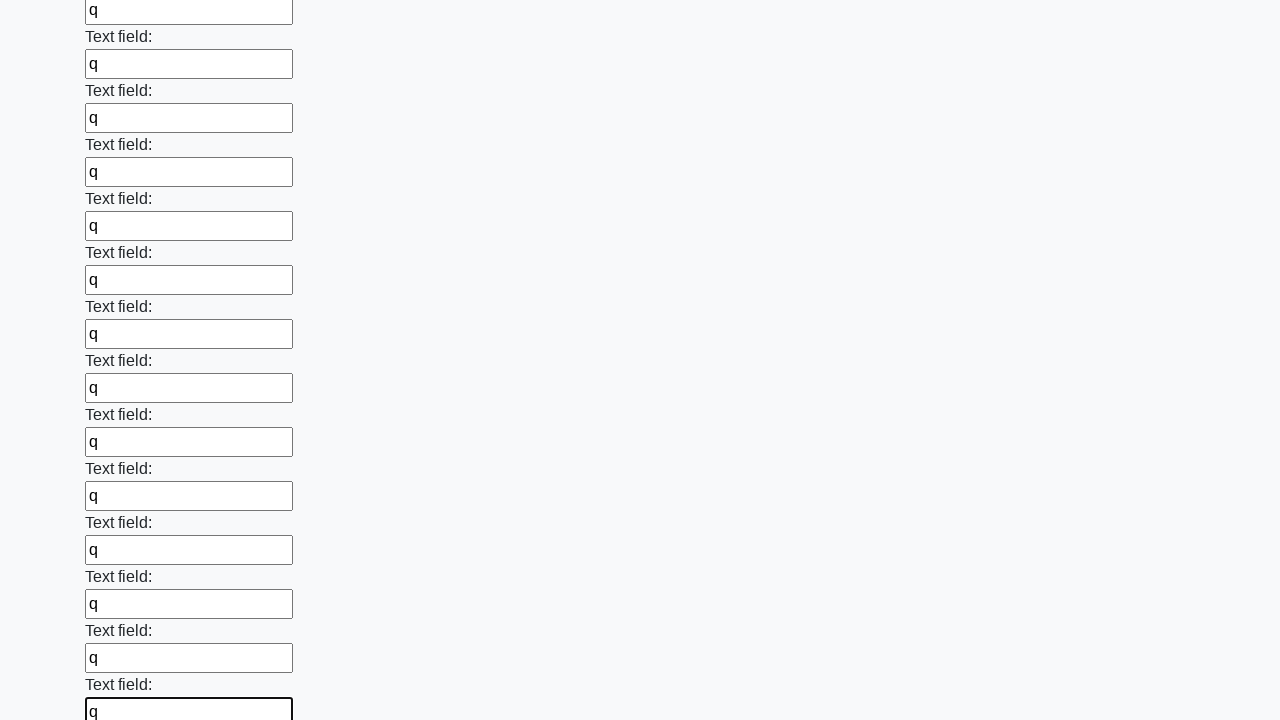

Filled an input field with 'q' on input >> nth=68
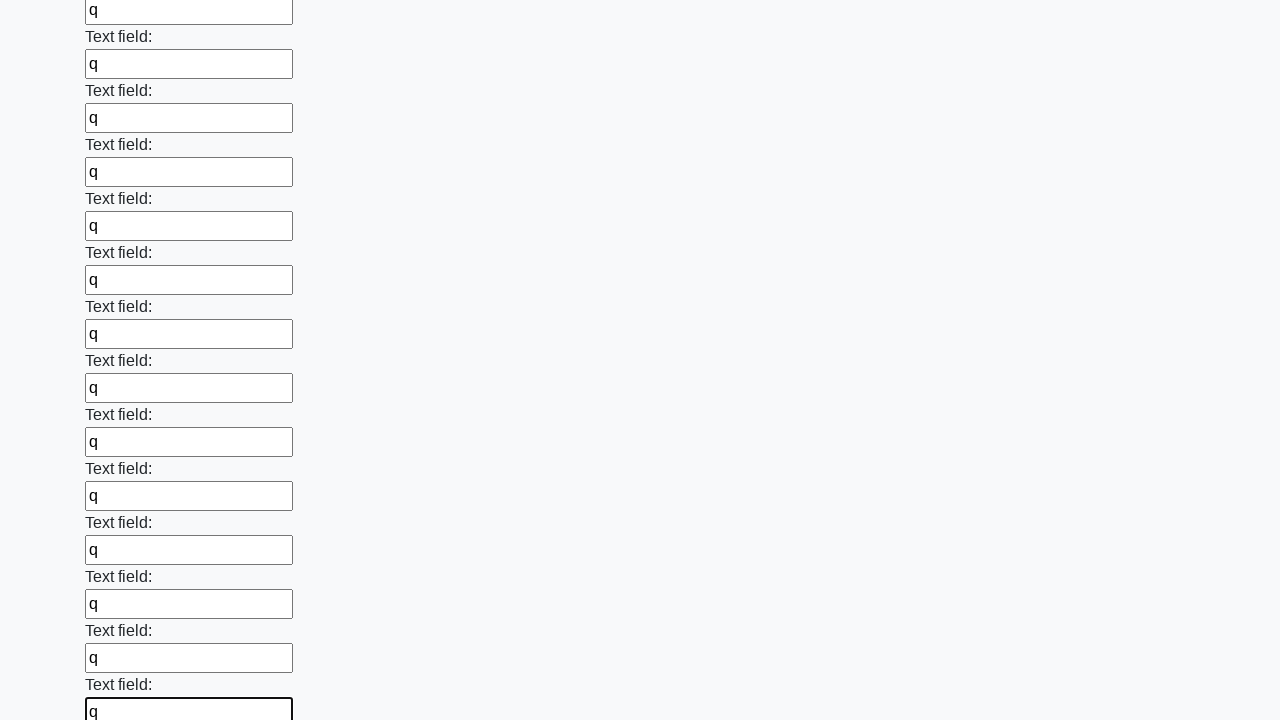

Filled an input field with 'q' on input >> nth=69
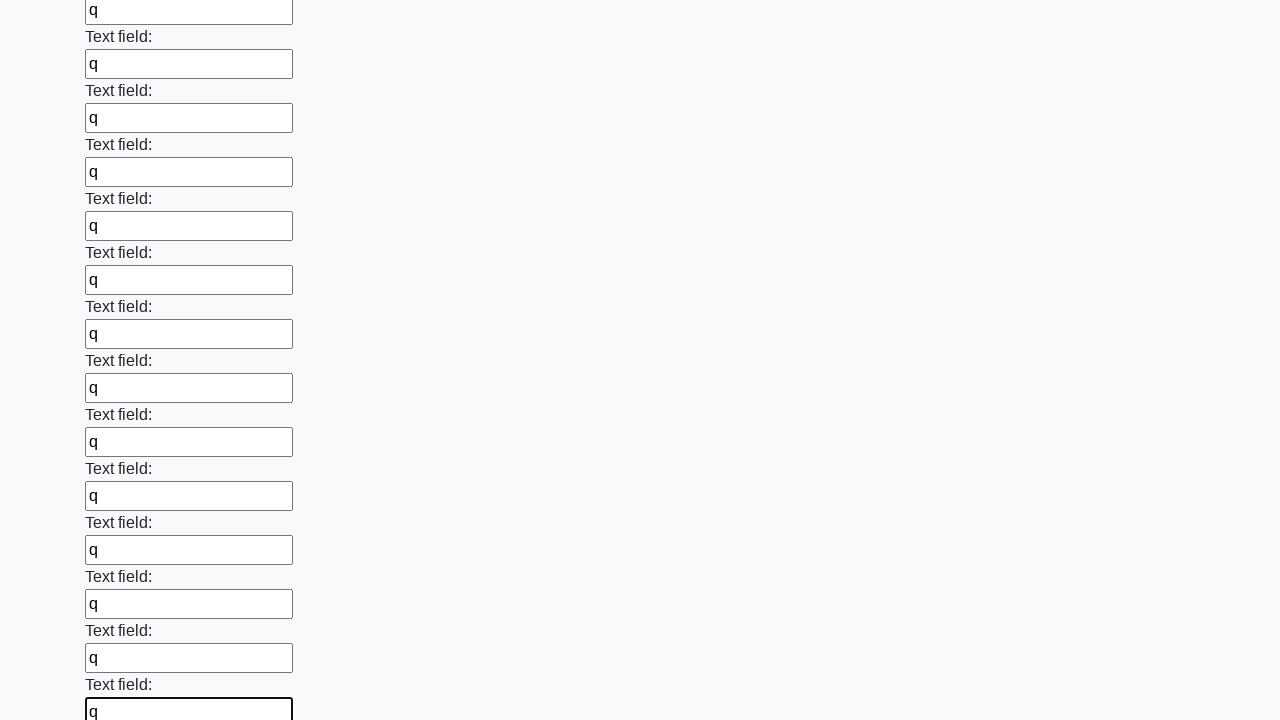

Filled an input field with 'q' on input >> nth=70
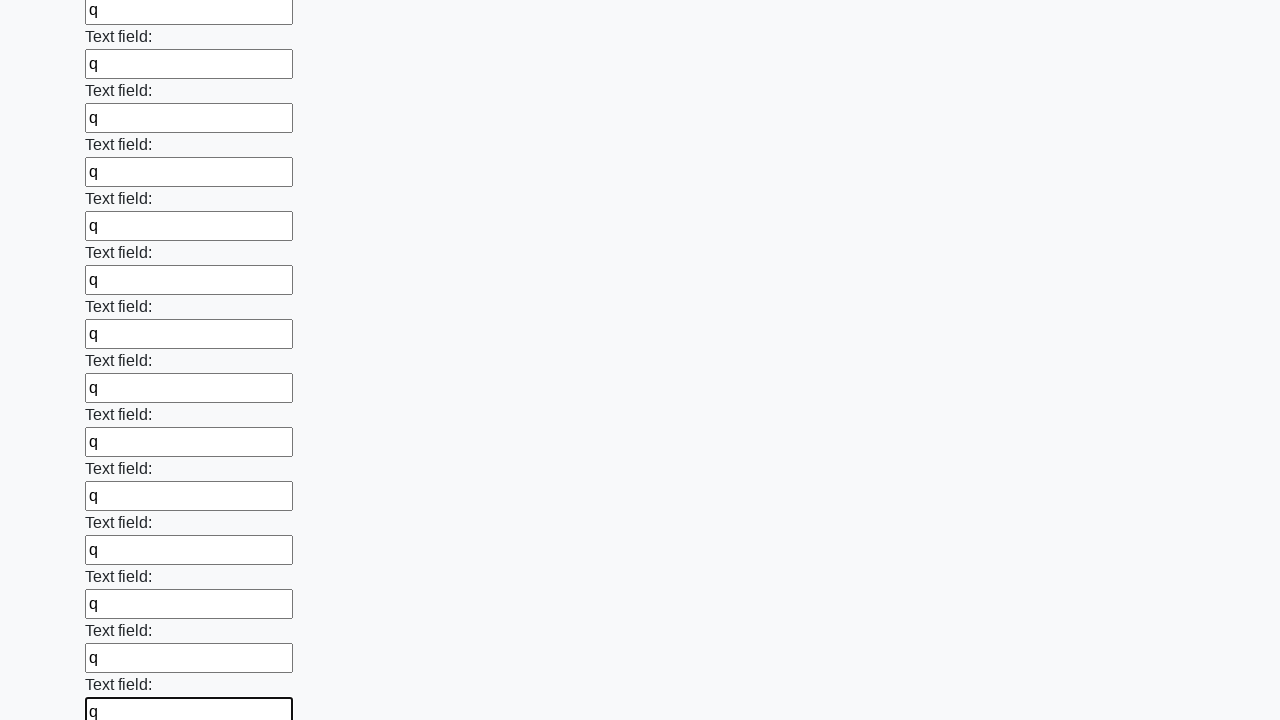

Filled an input field with 'q' on input >> nth=71
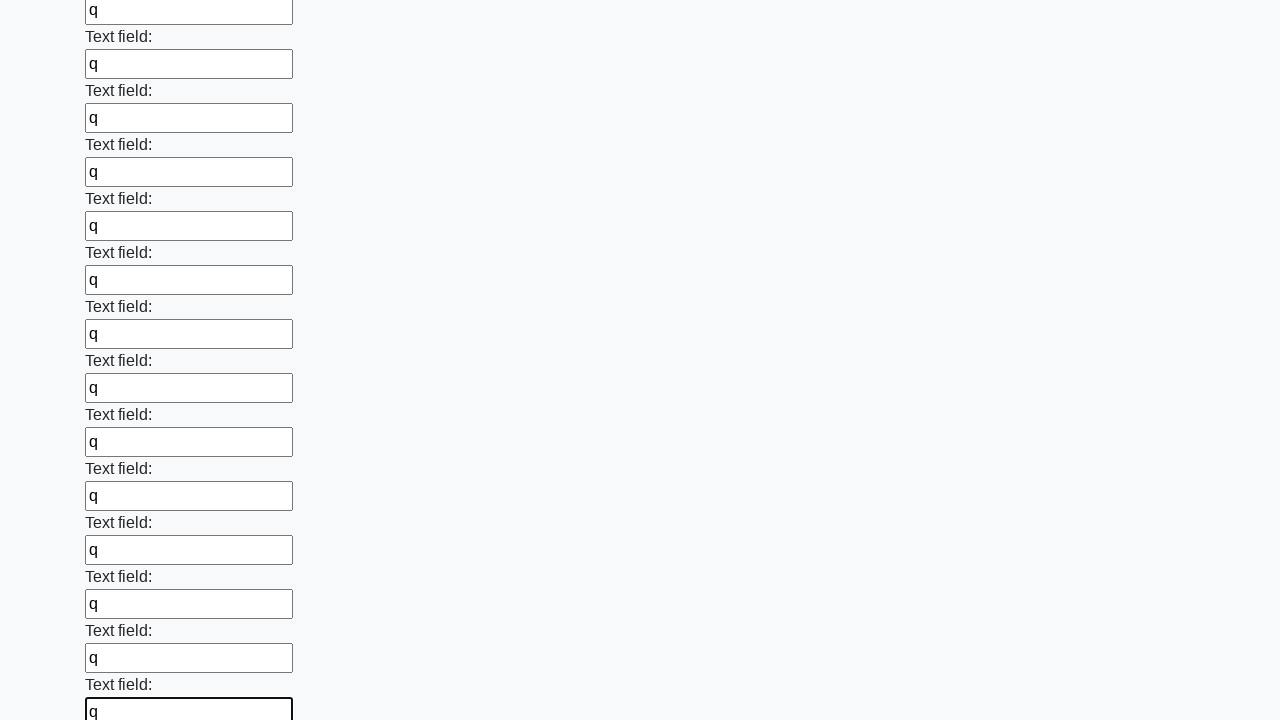

Filled an input field with 'q' on input >> nth=72
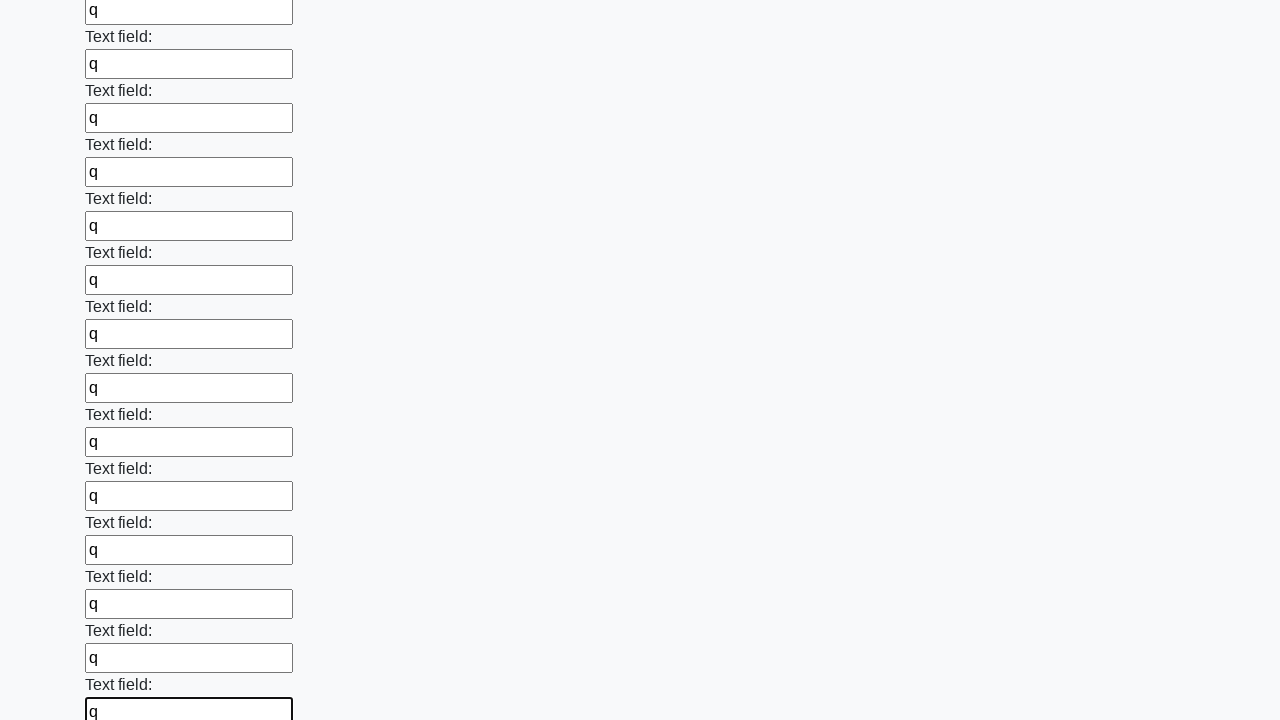

Filled an input field with 'q' on input >> nth=73
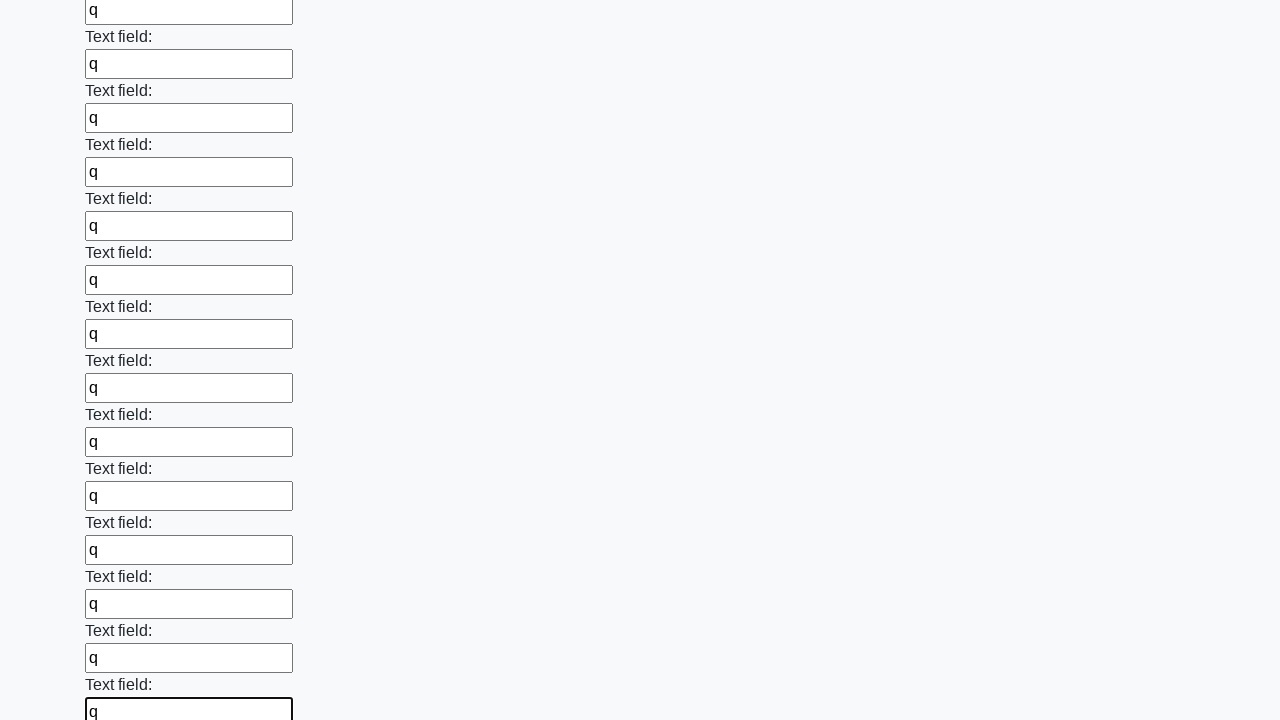

Filled an input field with 'q' on input >> nth=74
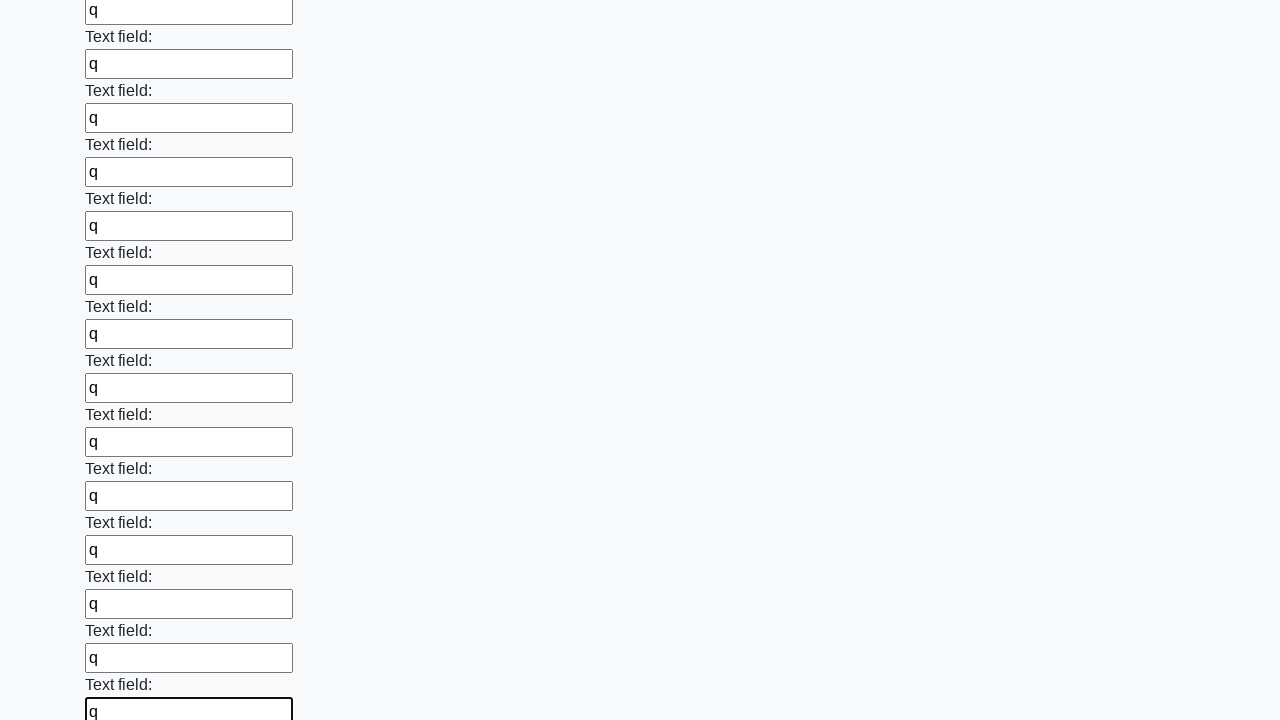

Filled an input field with 'q' on input >> nth=75
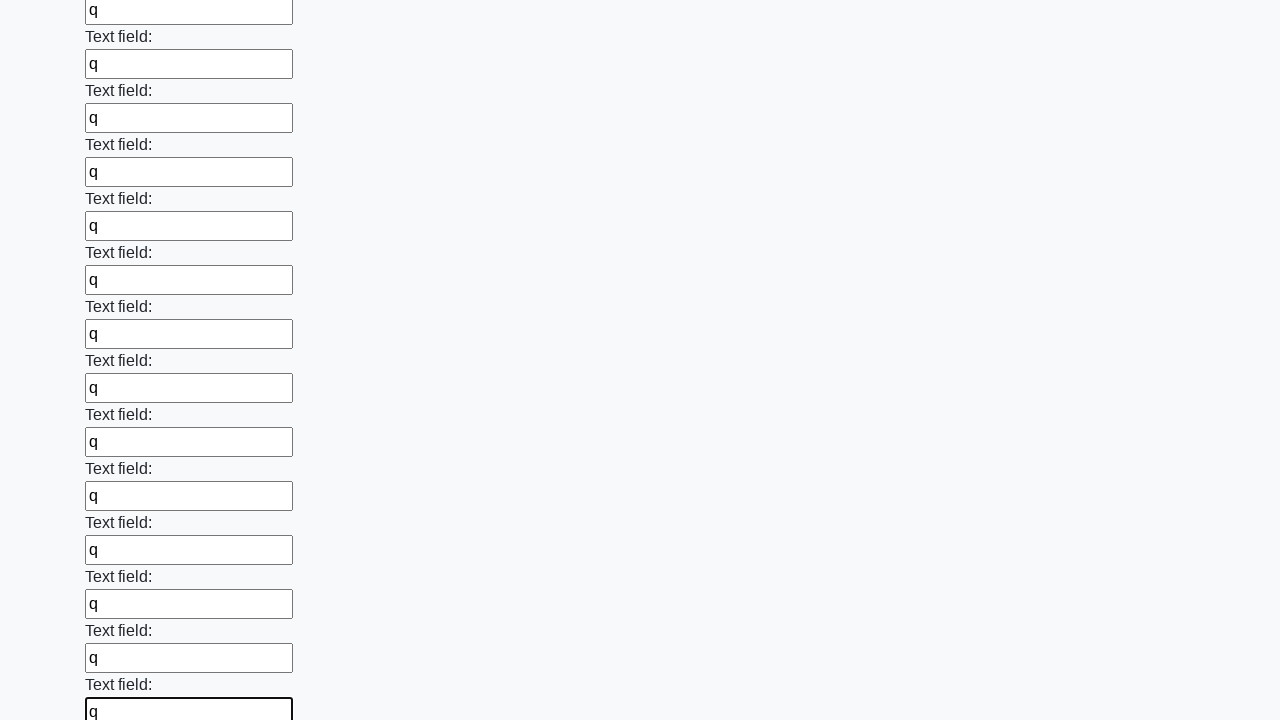

Filled an input field with 'q' on input >> nth=76
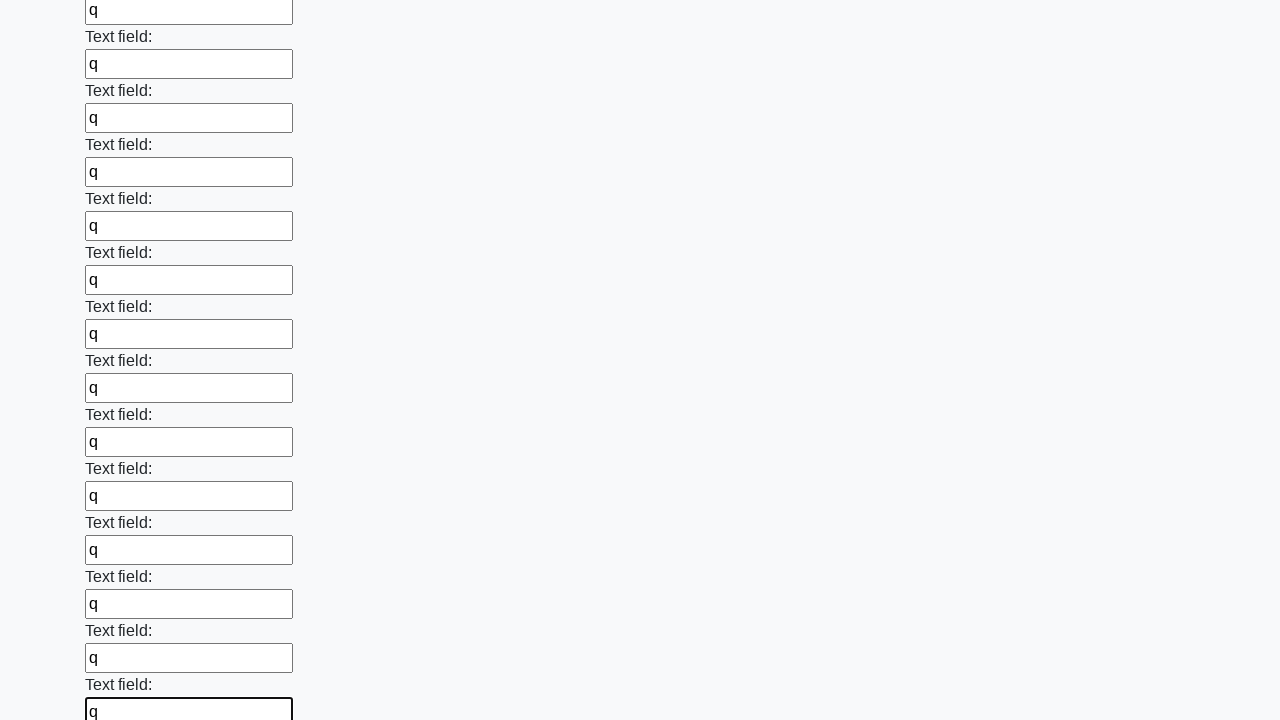

Filled an input field with 'q' on input >> nth=77
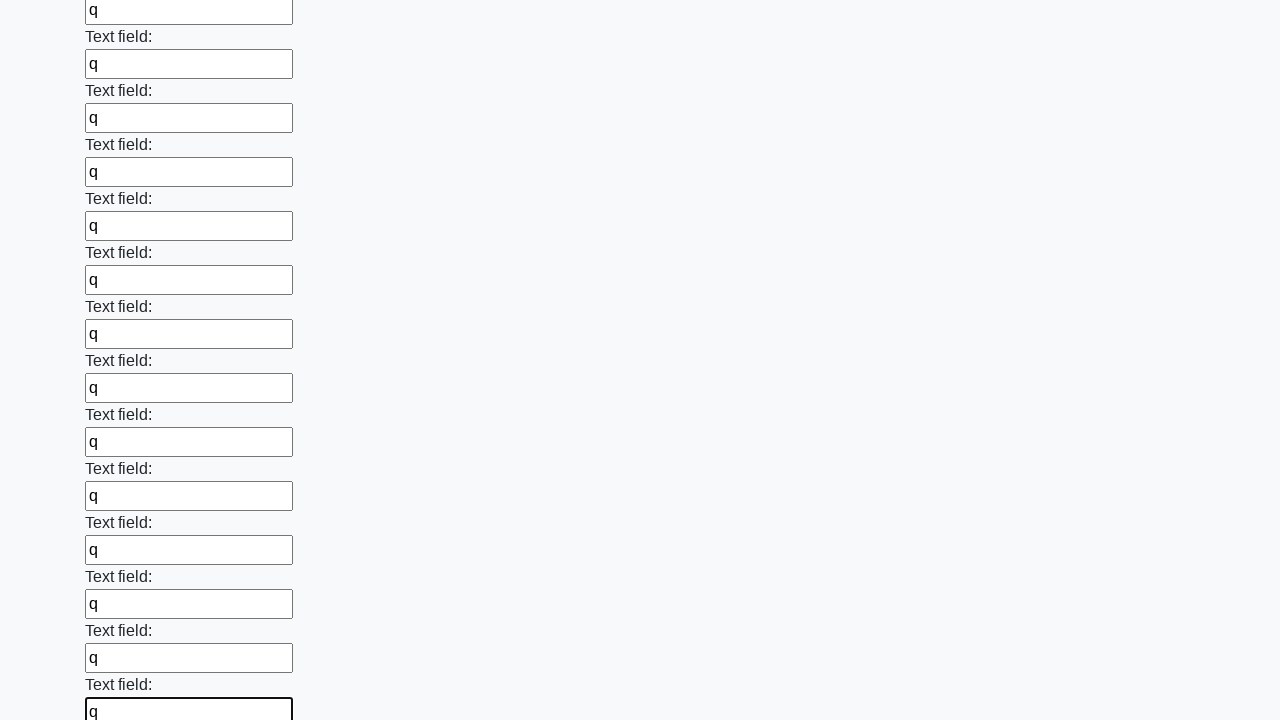

Filled an input field with 'q' on input >> nth=78
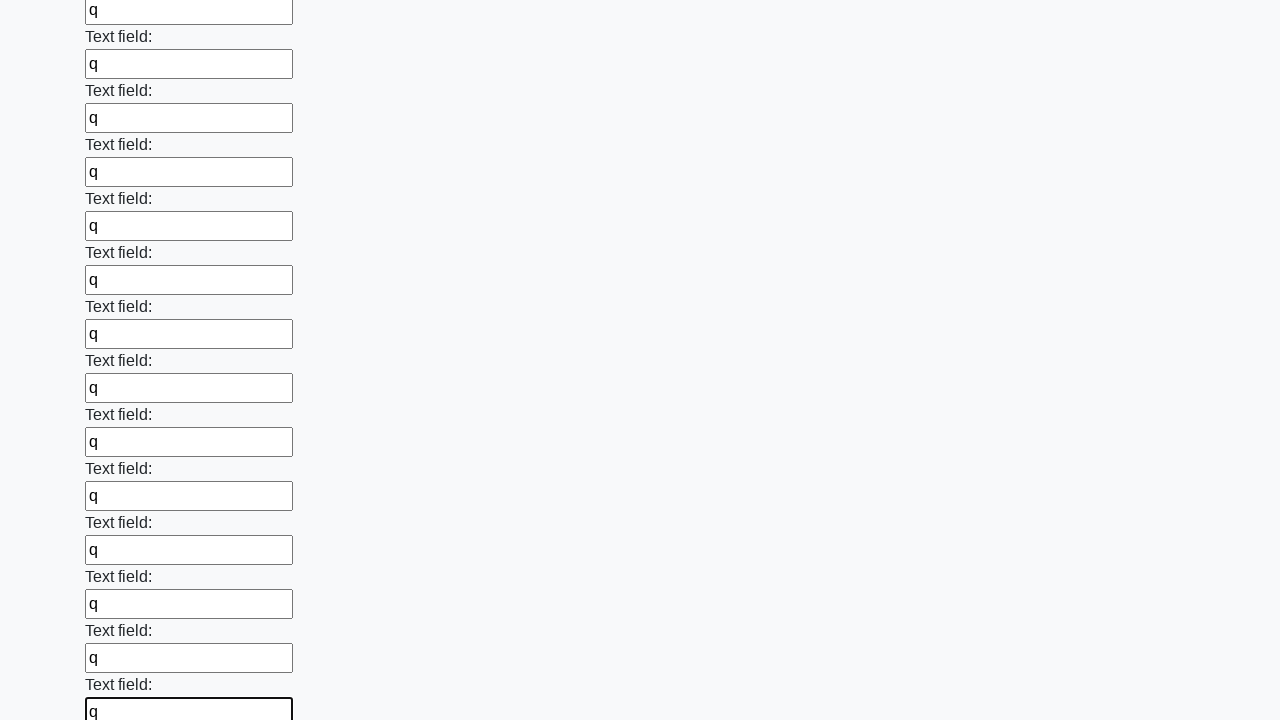

Filled an input field with 'q' on input >> nth=79
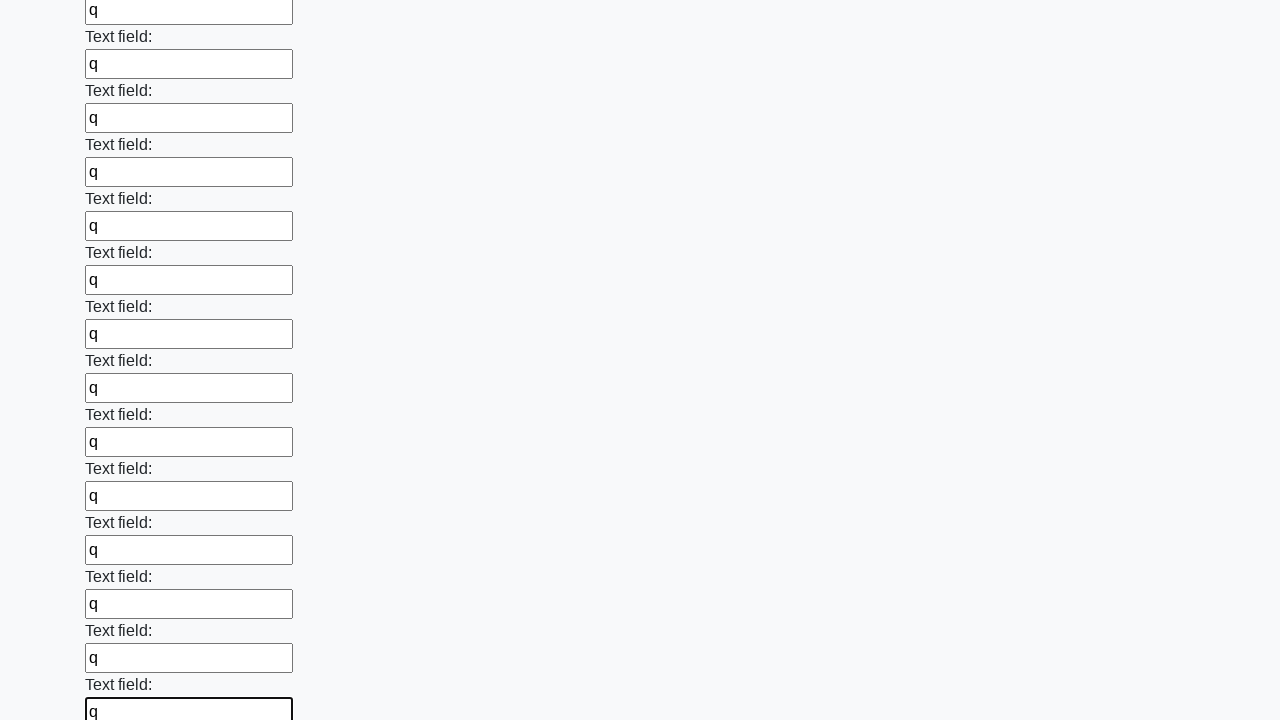

Filled an input field with 'q' on input >> nth=80
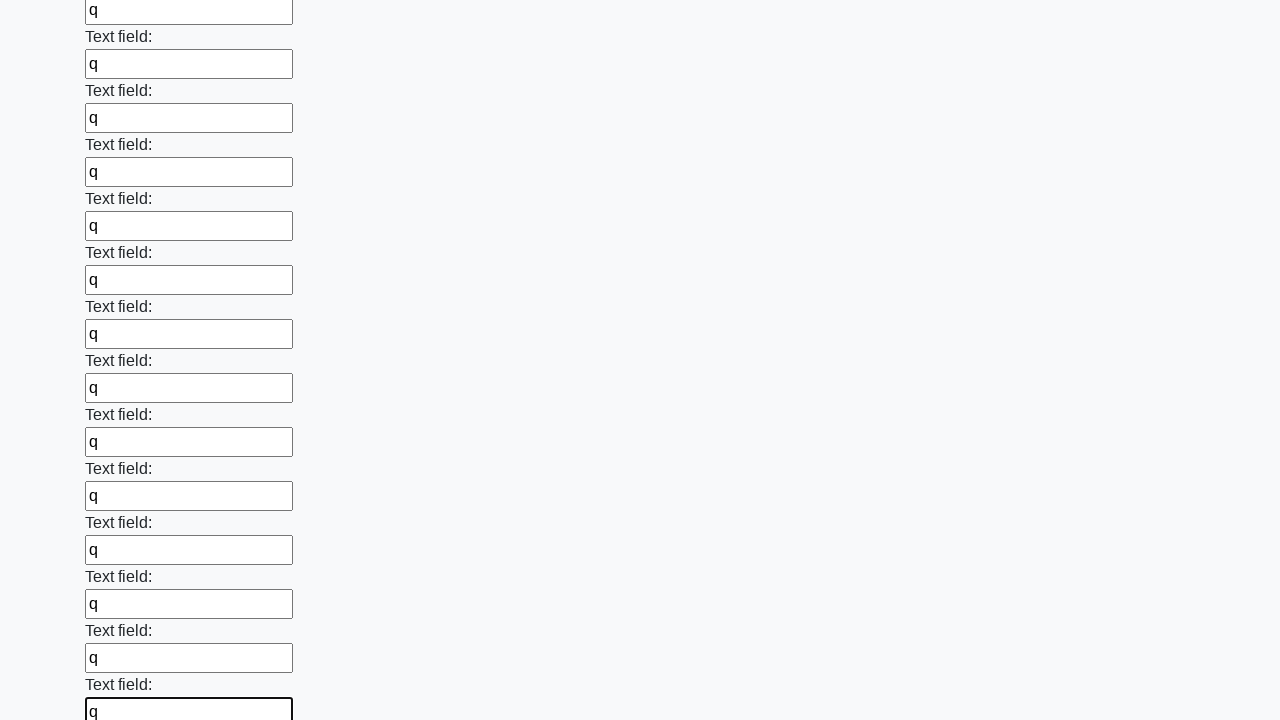

Filled an input field with 'q' on input >> nth=81
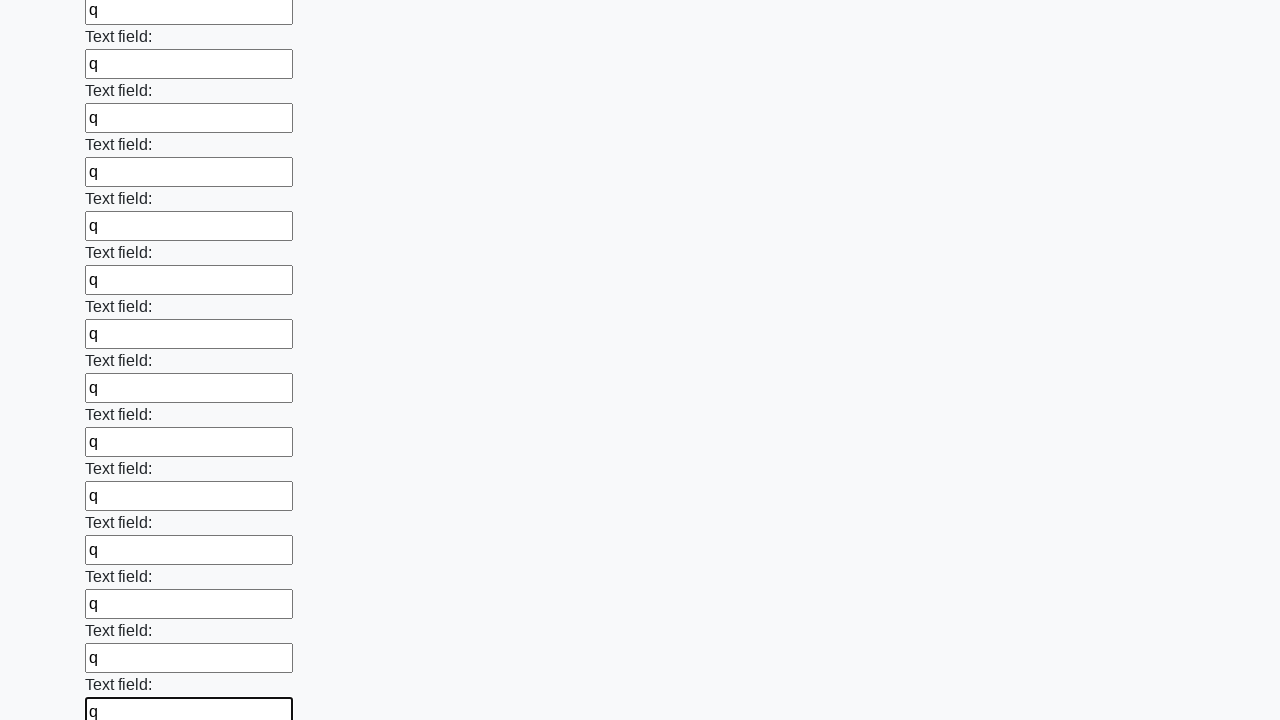

Filled an input field with 'q' on input >> nth=82
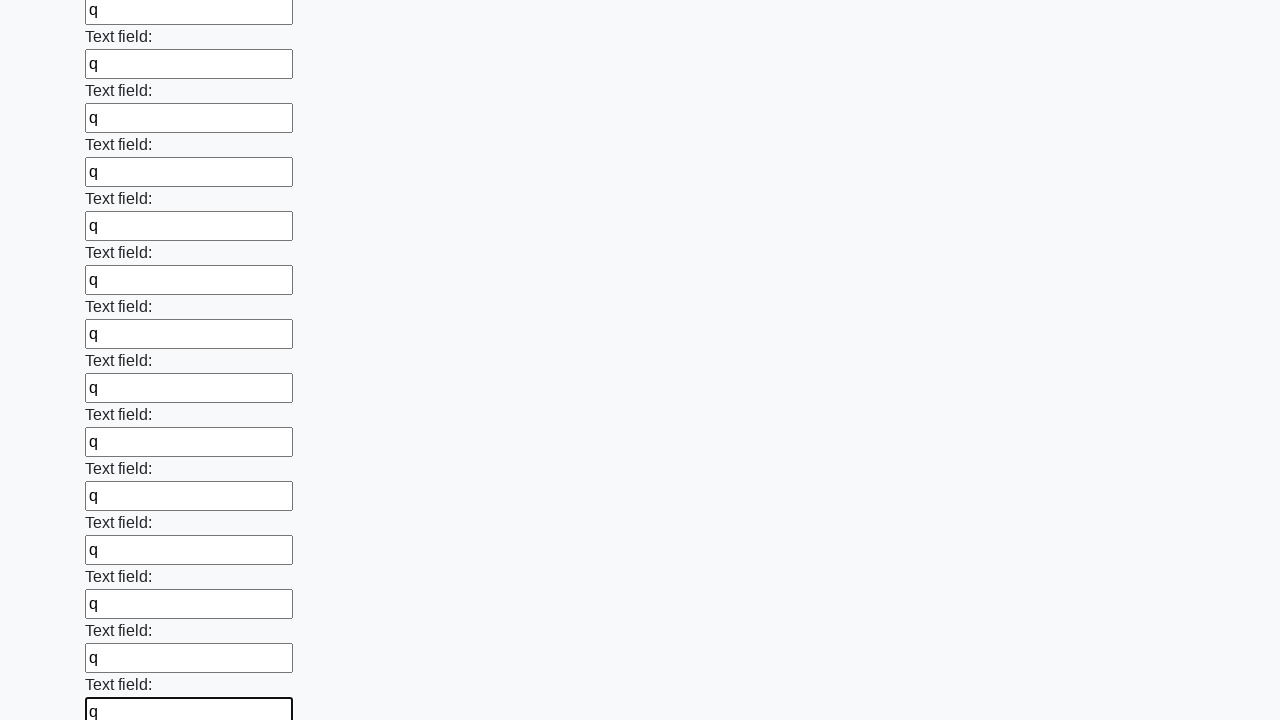

Filled an input field with 'q' on input >> nth=83
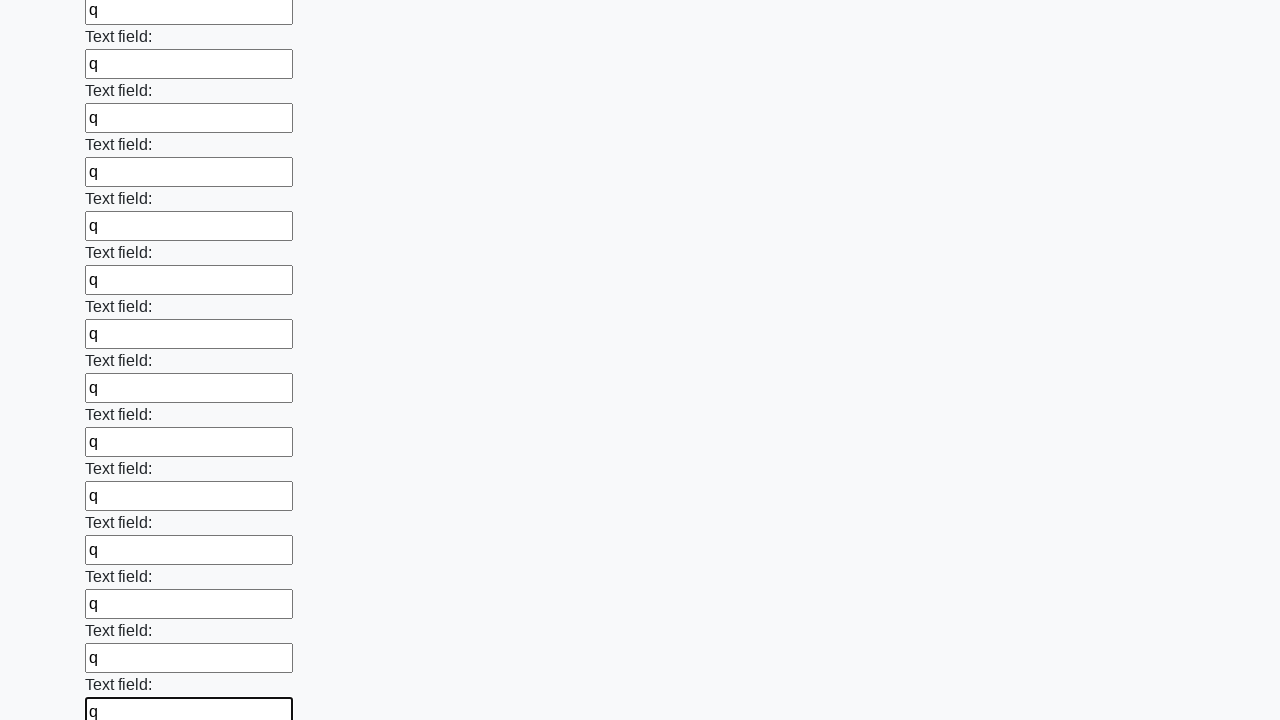

Filled an input field with 'q' on input >> nth=84
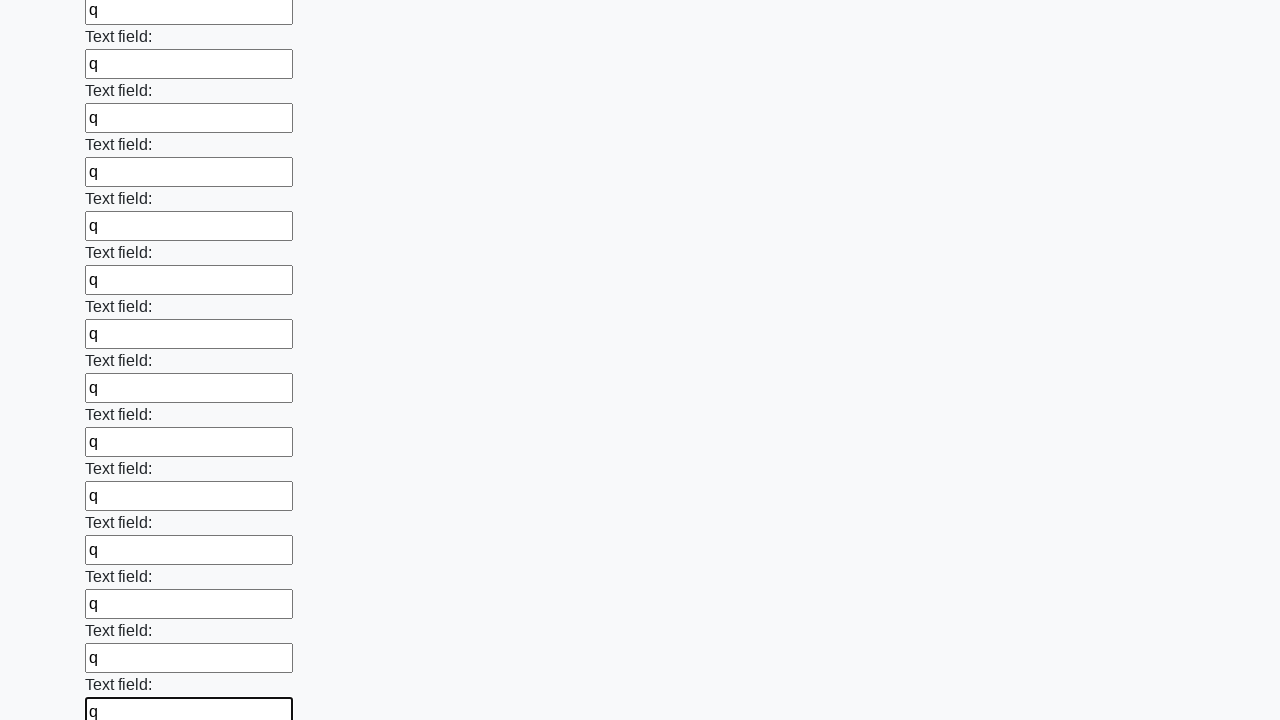

Filled an input field with 'q' on input >> nth=85
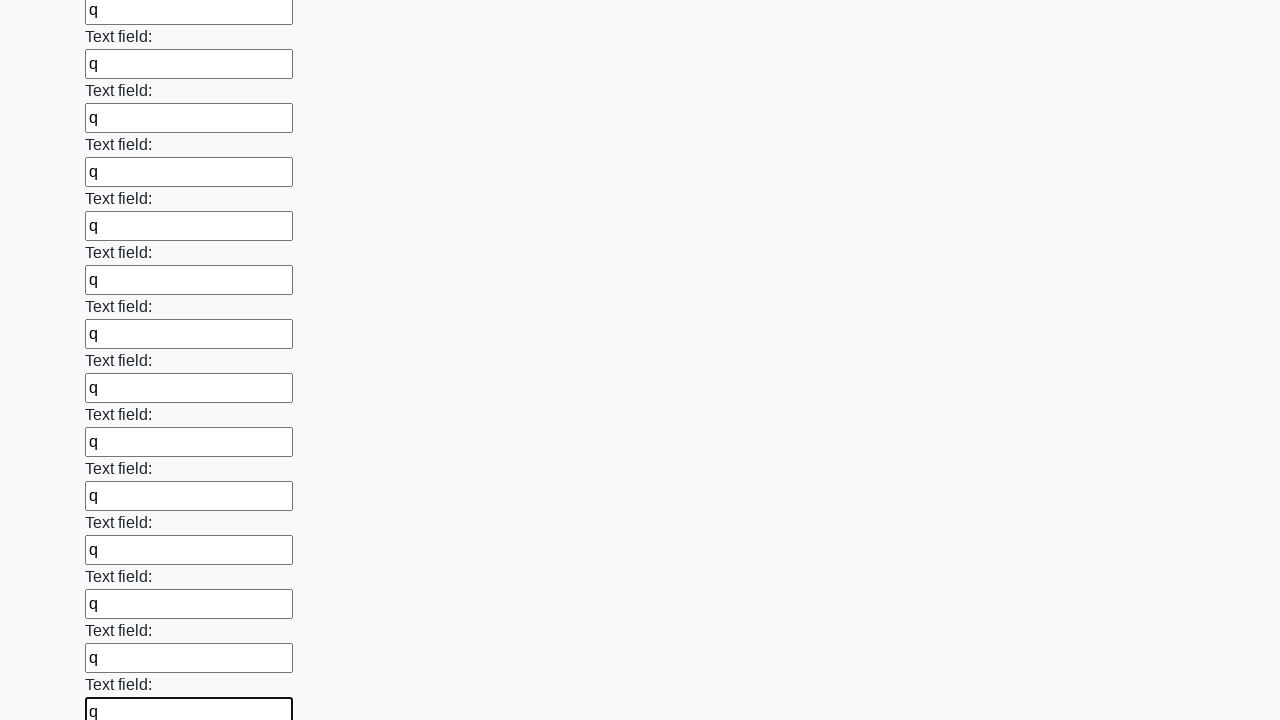

Filled an input field with 'q' on input >> nth=86
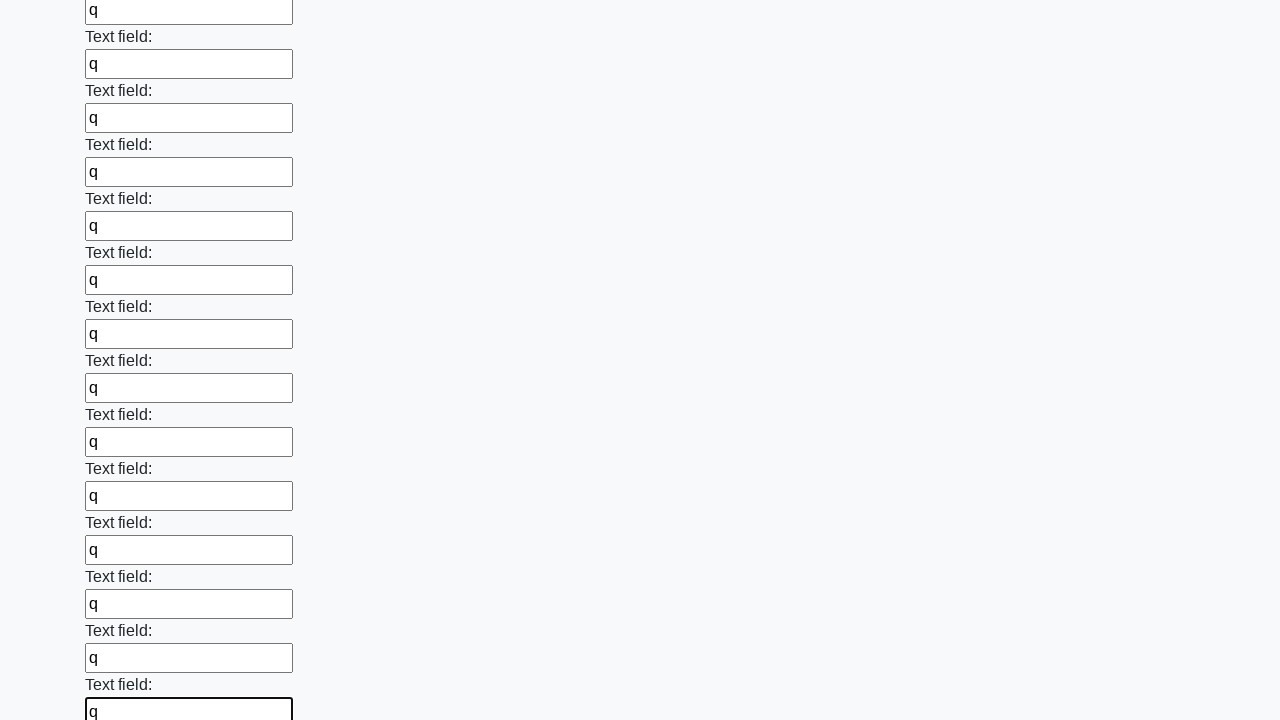

Filled an input field with 'q' on input >> nth=87
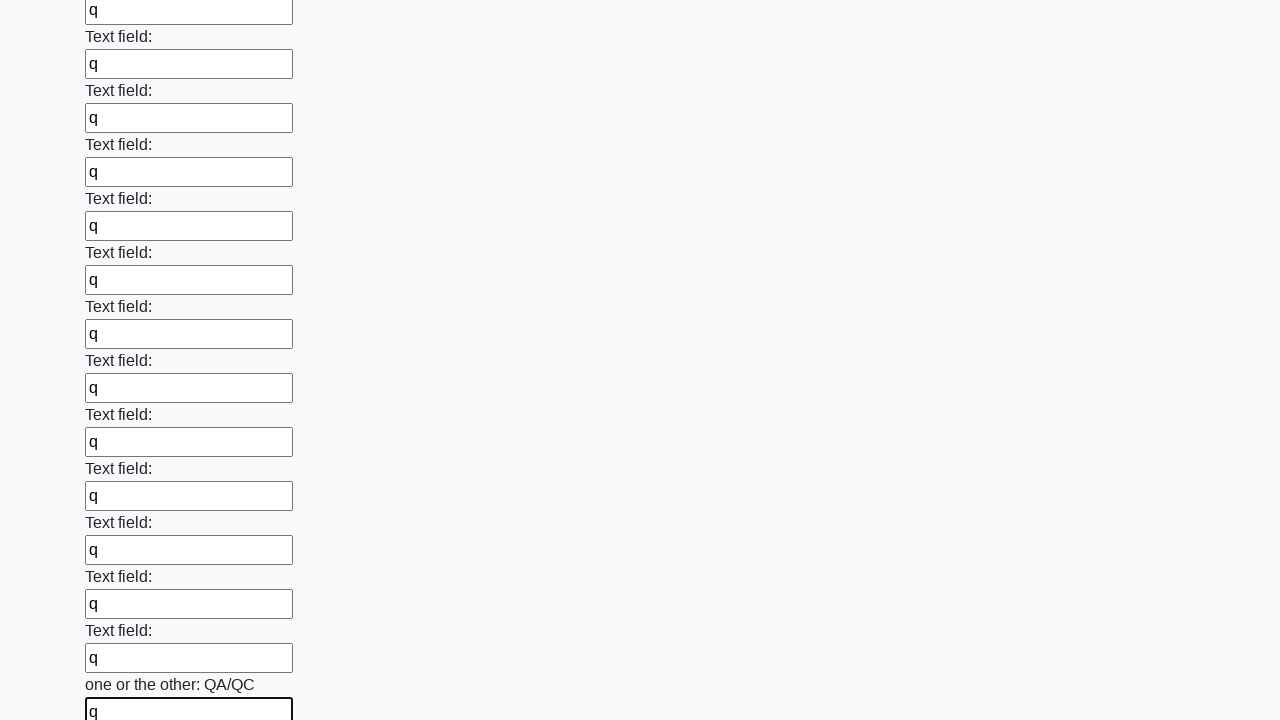

Filled an input field with 'q' on input >> nth=88
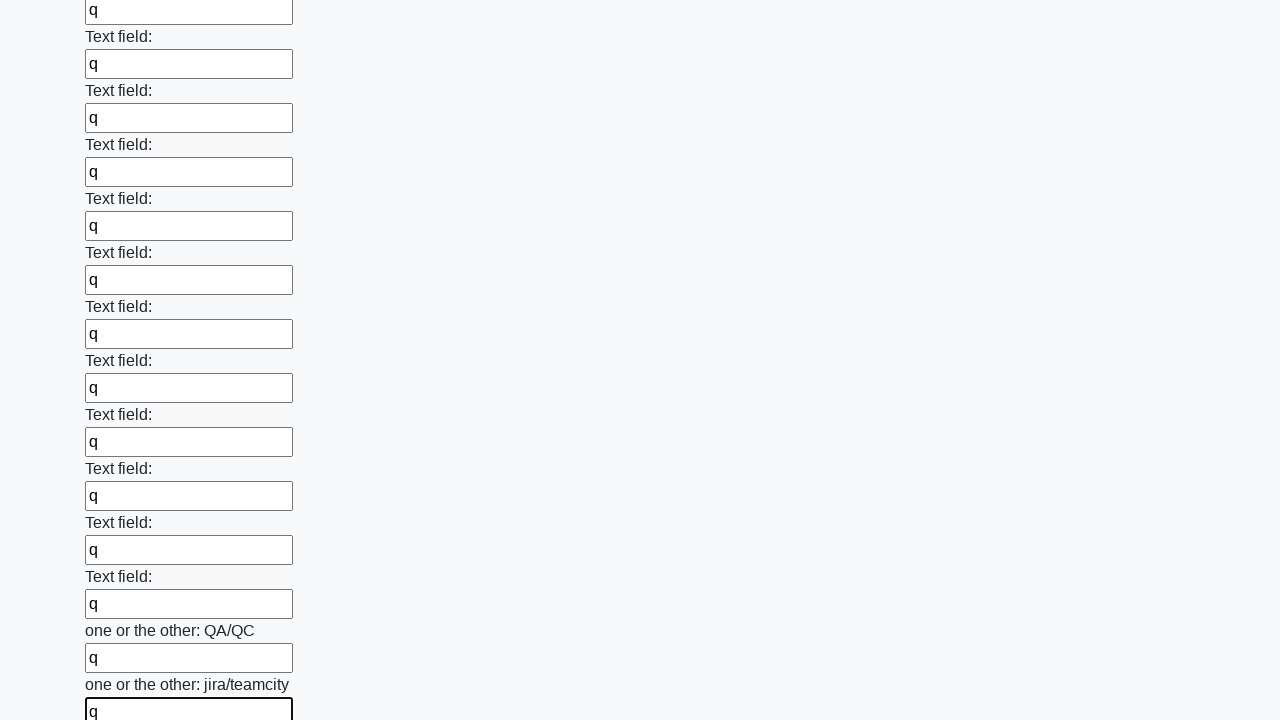

Filled an input field with 'q' on input >> nth=89
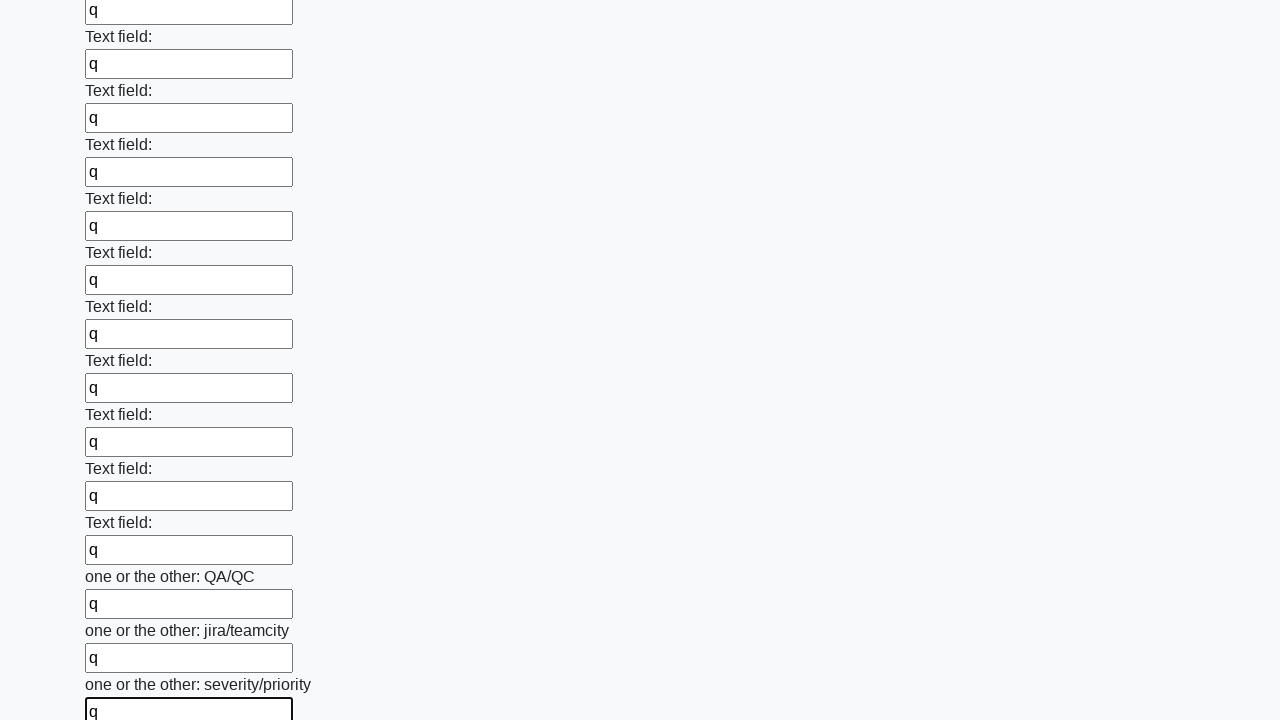

Filled an input field with 'q' on input >> nth=90
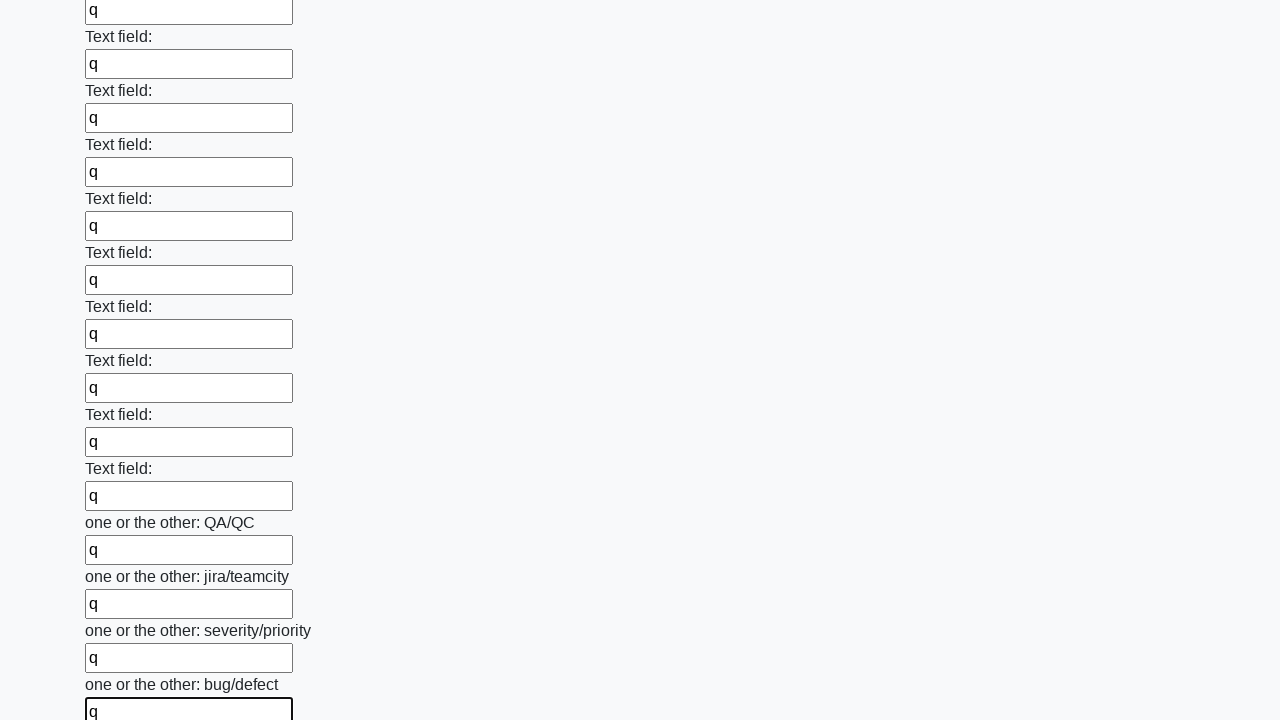

Filled an input field with 'q' on input >> nth=91
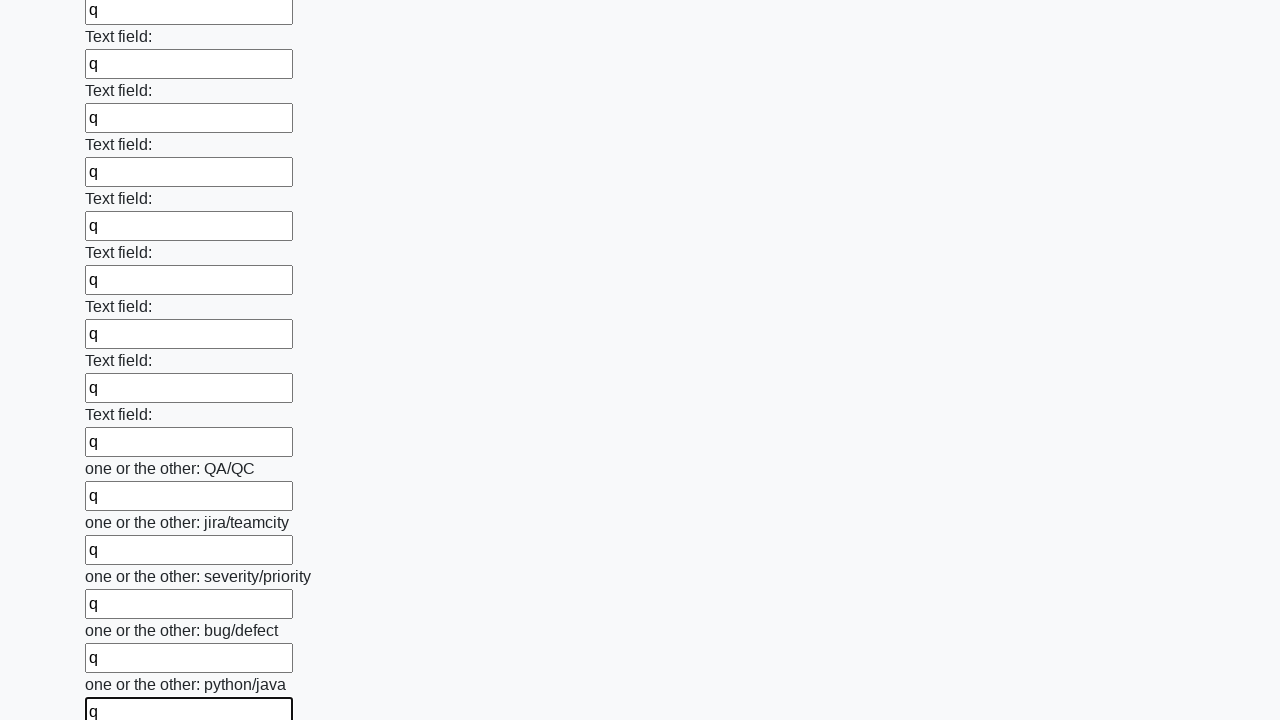

Filled an input field with 'q' on input >> nth=92
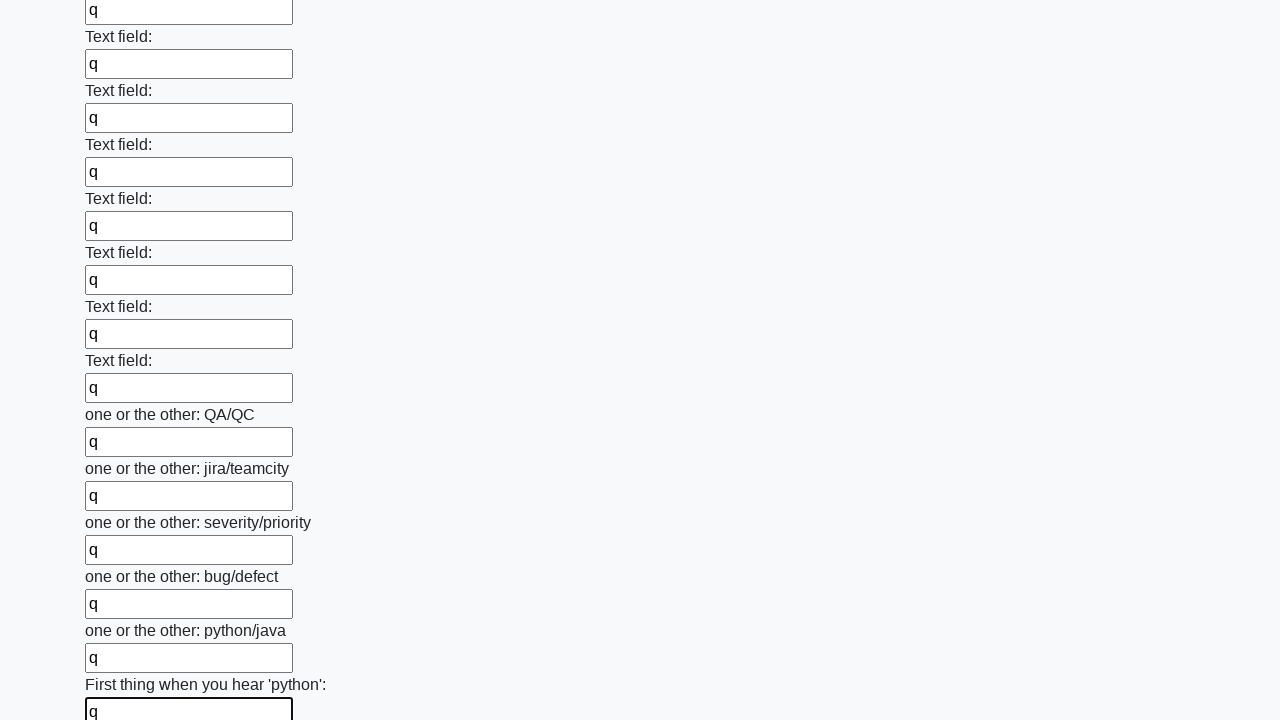

Filled an input field with 'q' on input >> nth=93
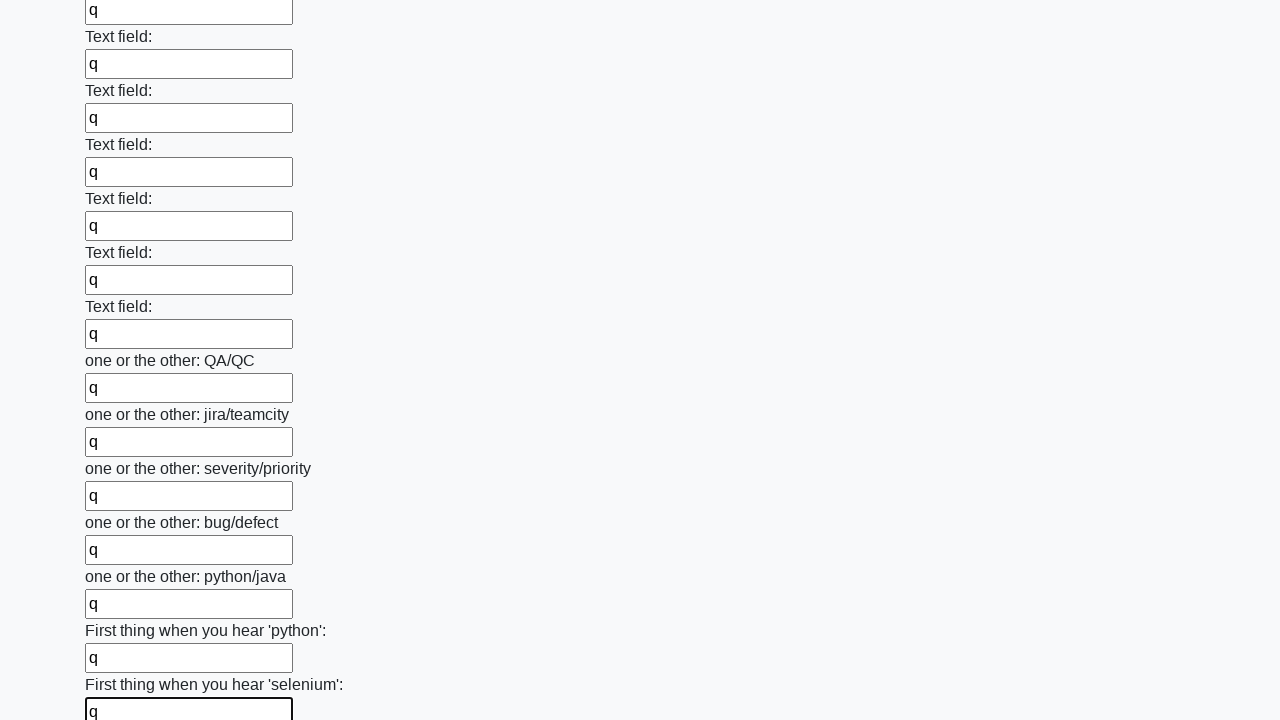

Filled an input field with 'q' on input >> nth=94
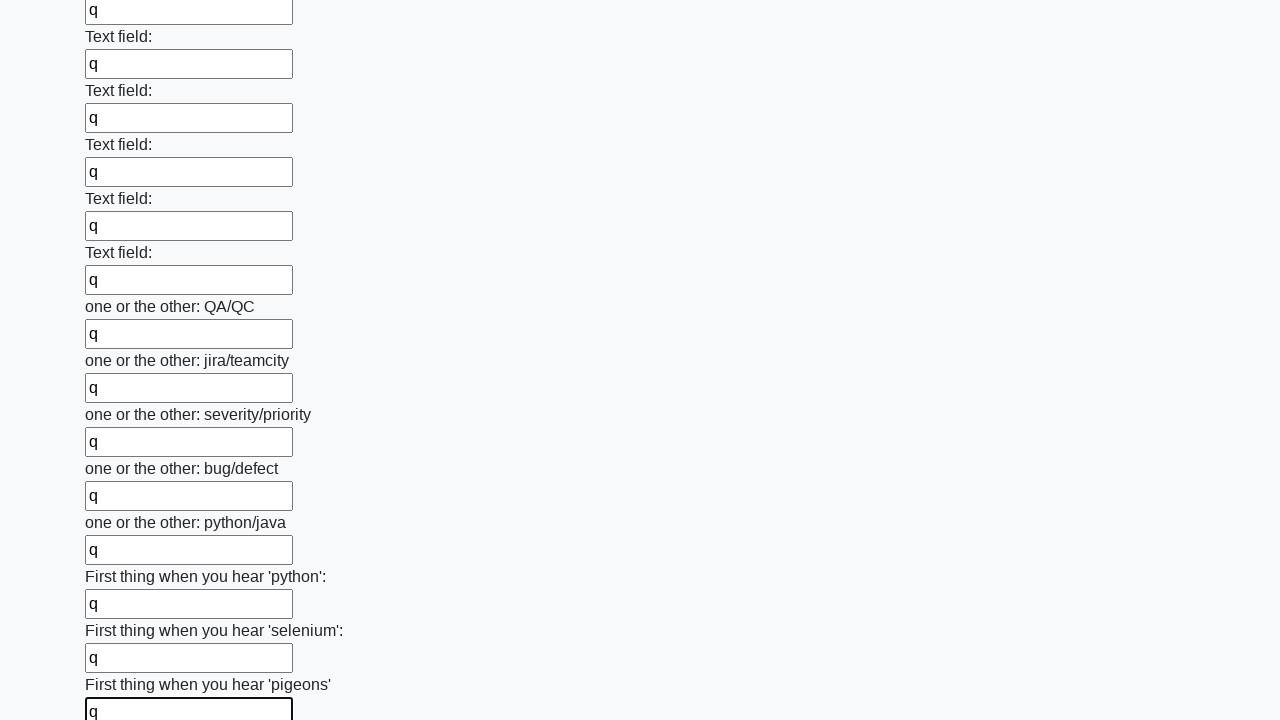

Filled an input field with 'q' on input >> nth=95
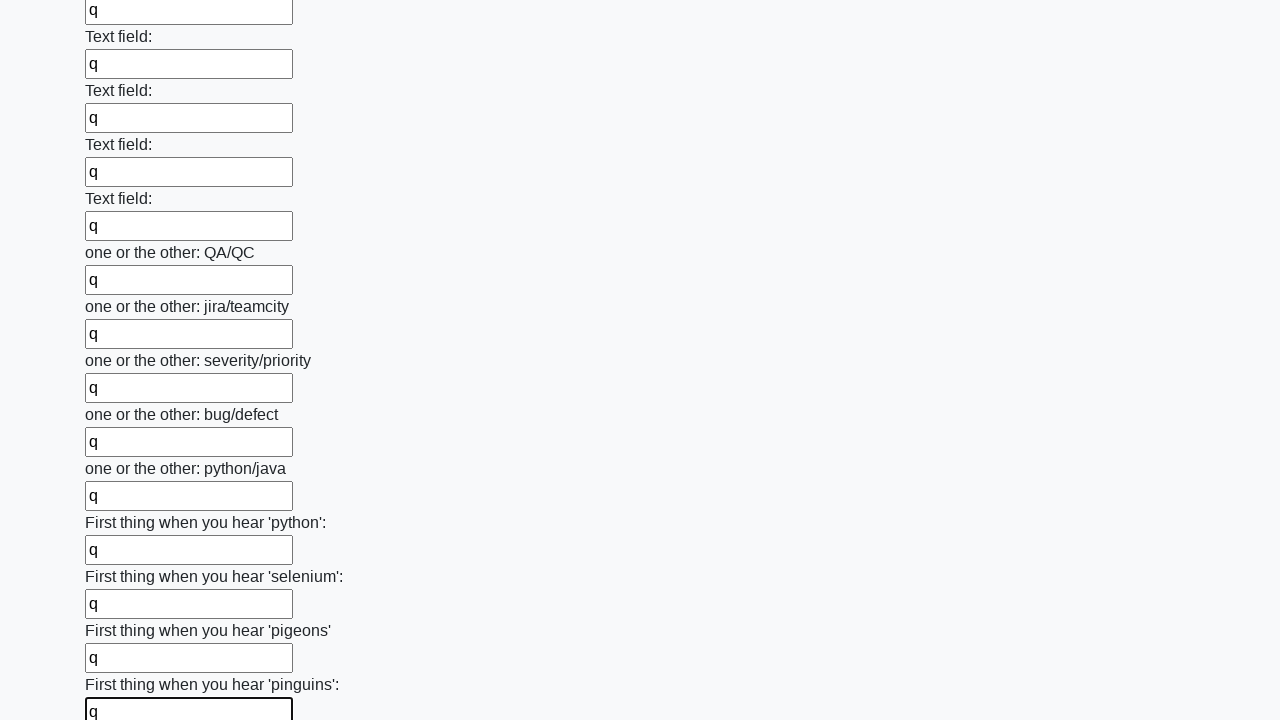

Filled an input field with 'q' on input >> nth=96
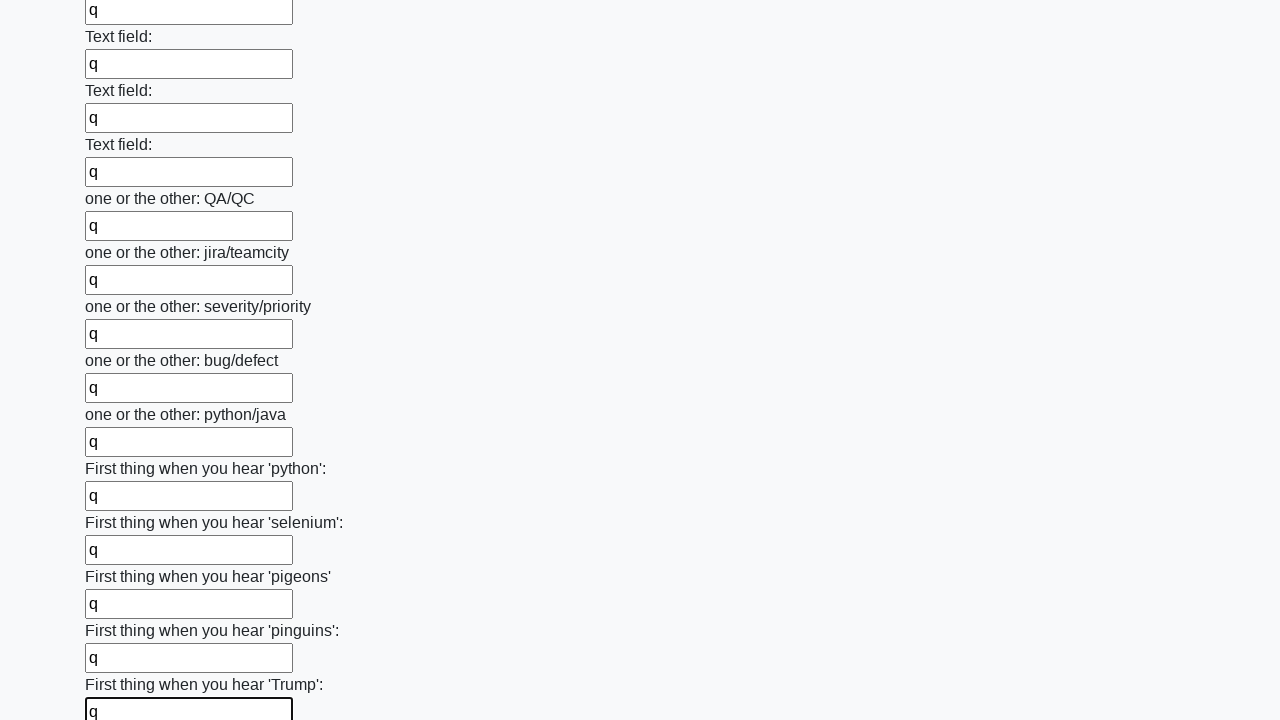

Filled an input field with 'q' on input >> nth=97
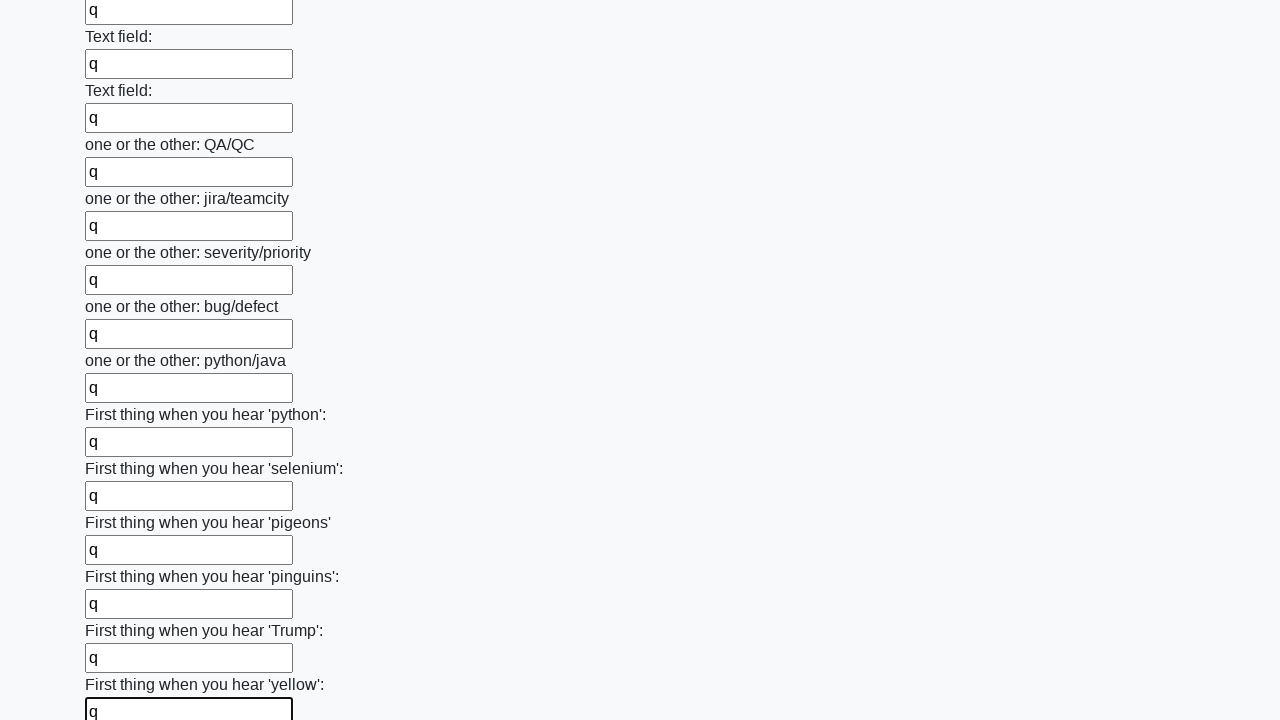

Filled an input field with 'q' on input >> nth=98
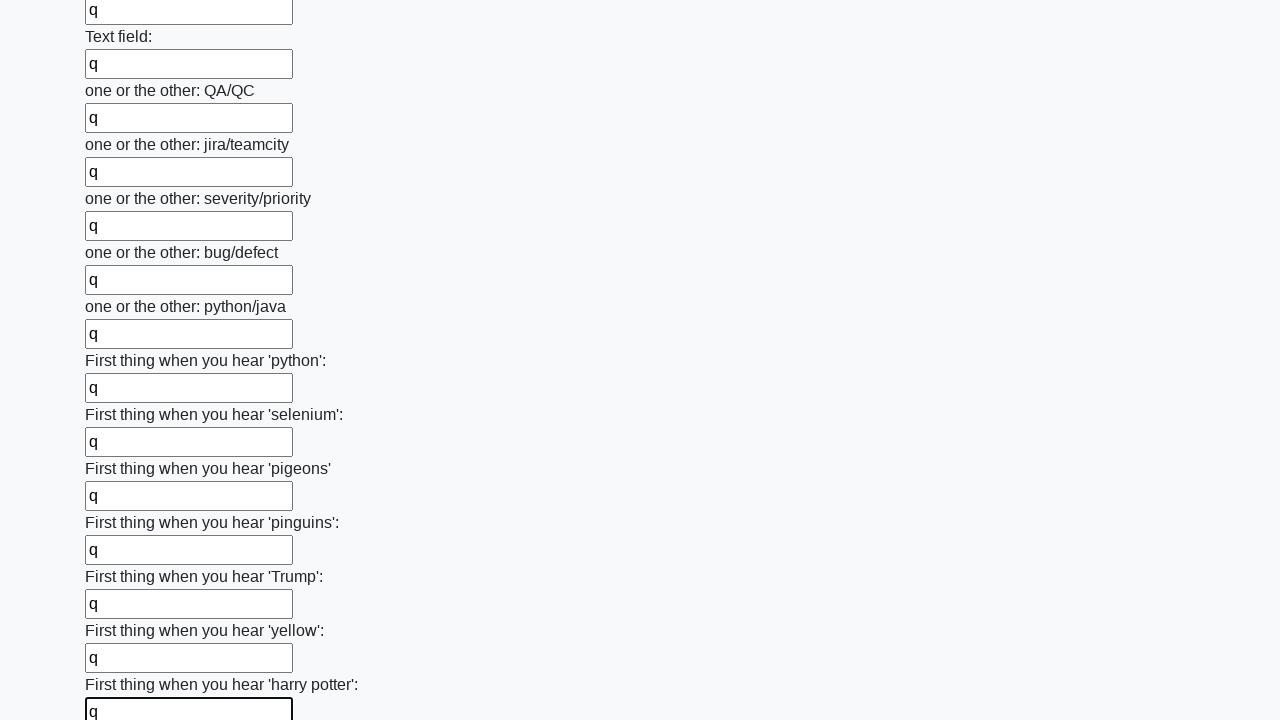

Filled an input field with 'q' on input >> nth=99
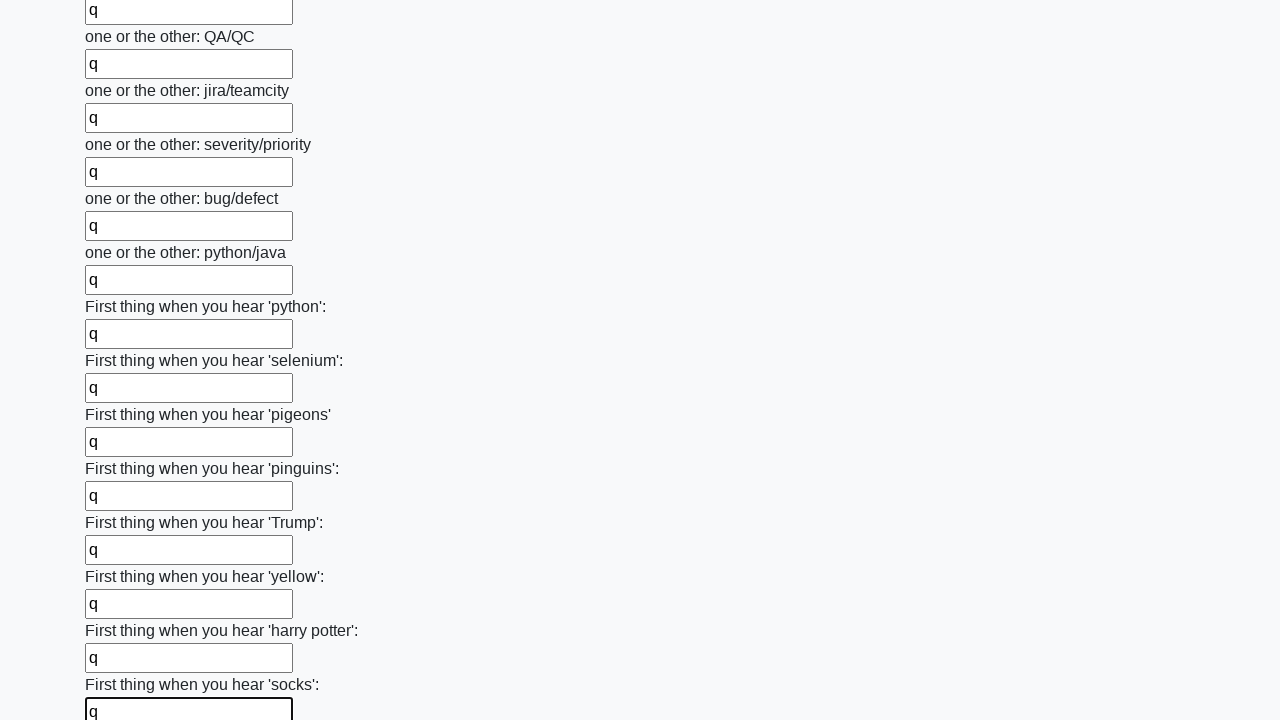

Clicked the submit button to submit the form at (123, 611) on button.btn
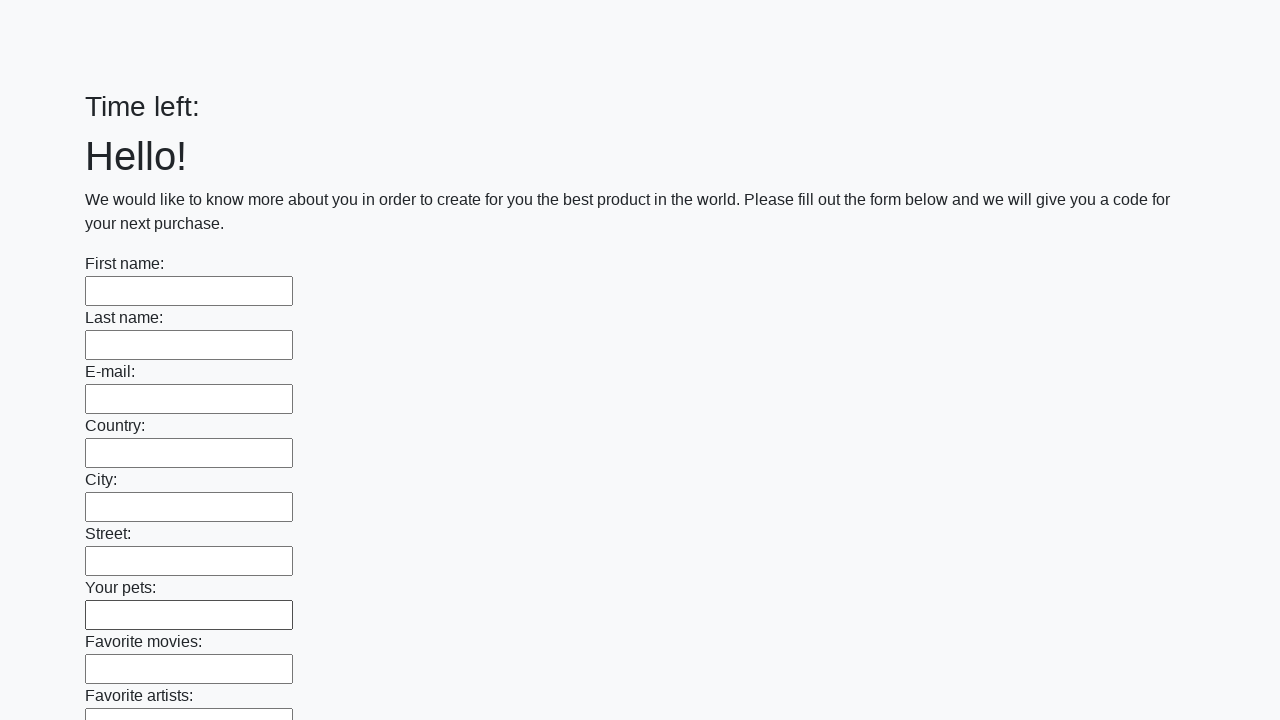

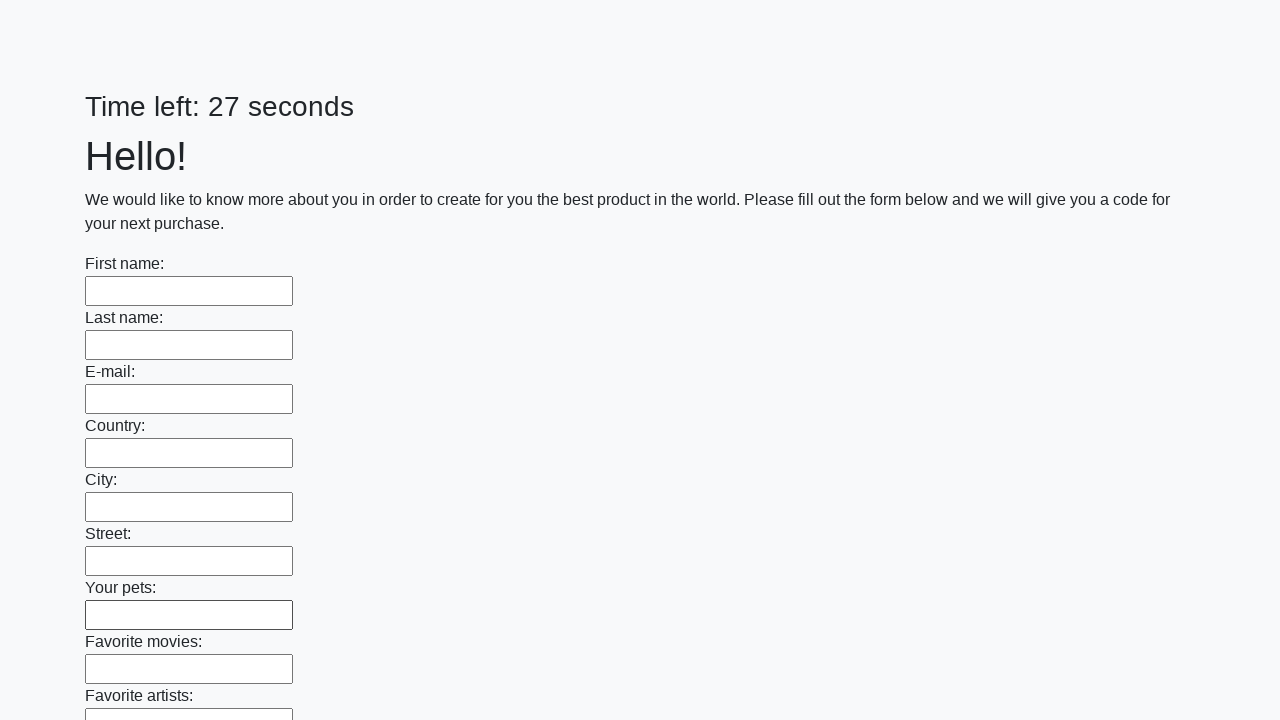